Tests filling out a large form by entering the same text into all input fields and submitting the form by clicking the submit button.

Starting URL: http://suninjuly.github.io/huge_form.html

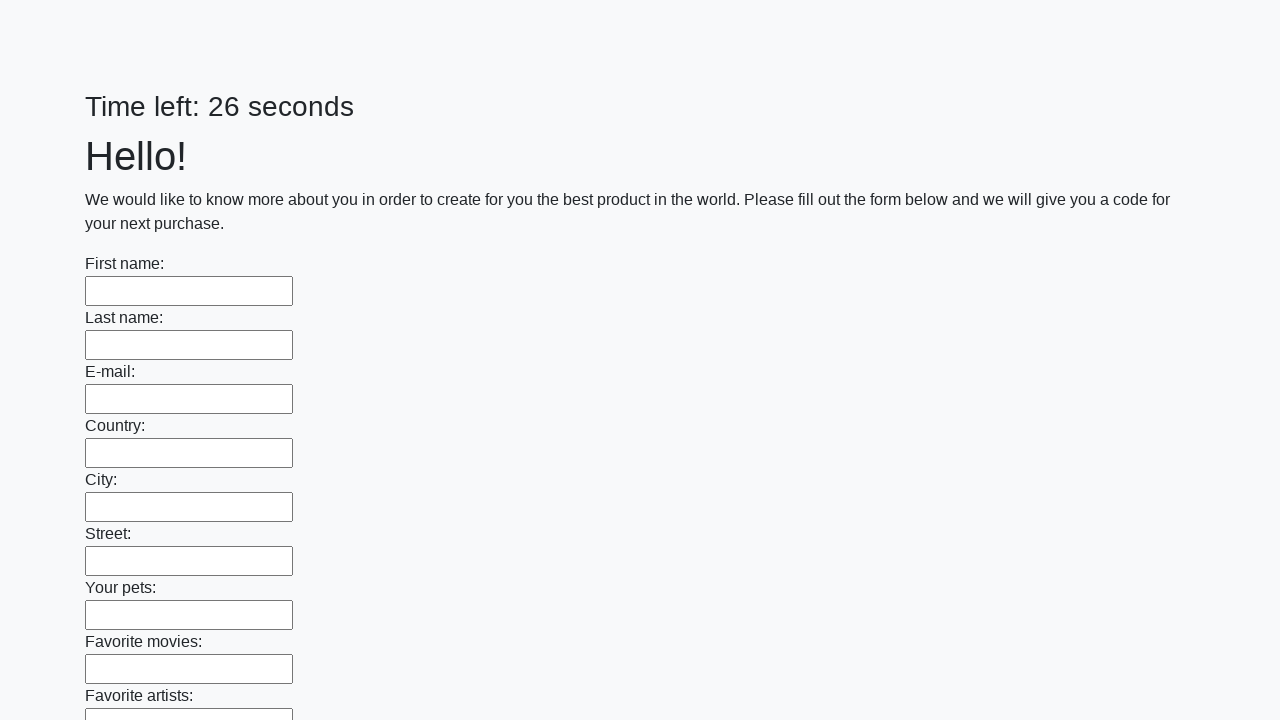

Navigated to huge form page
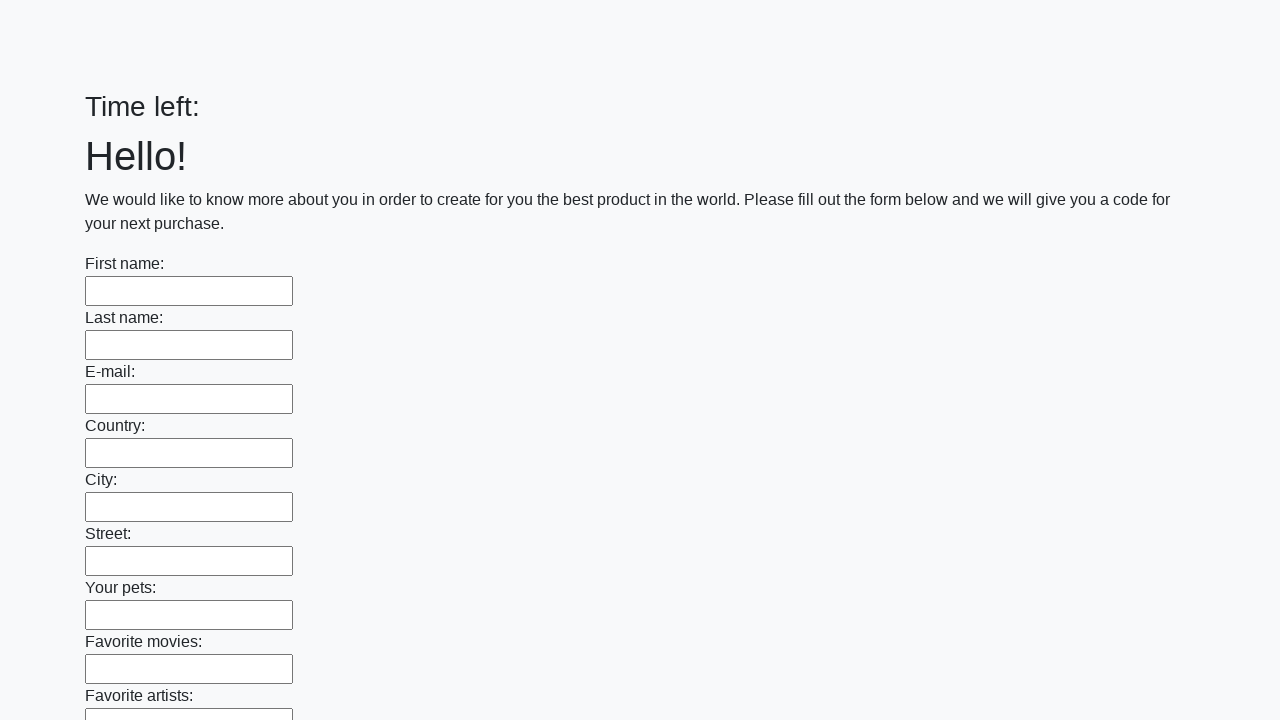

Filled input field with 'Test Answer' on input >> nth=0
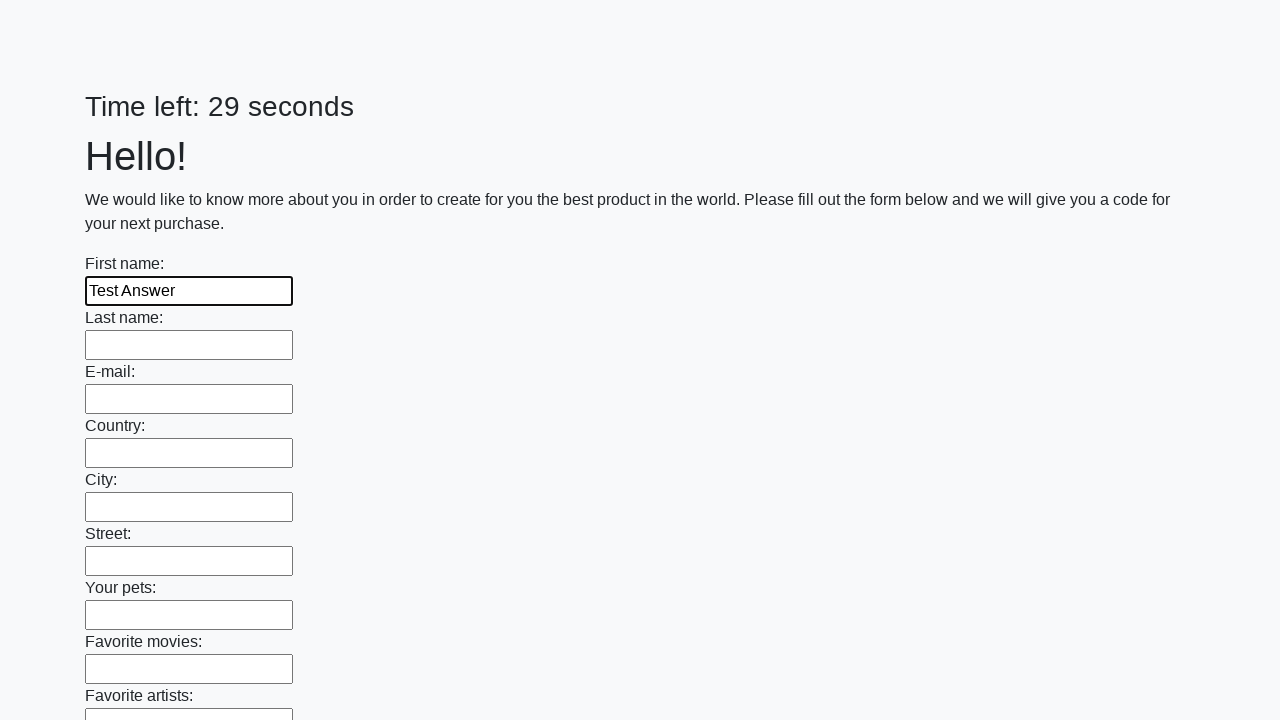

Filled input field with 'Test Answer' on input >> nth=1
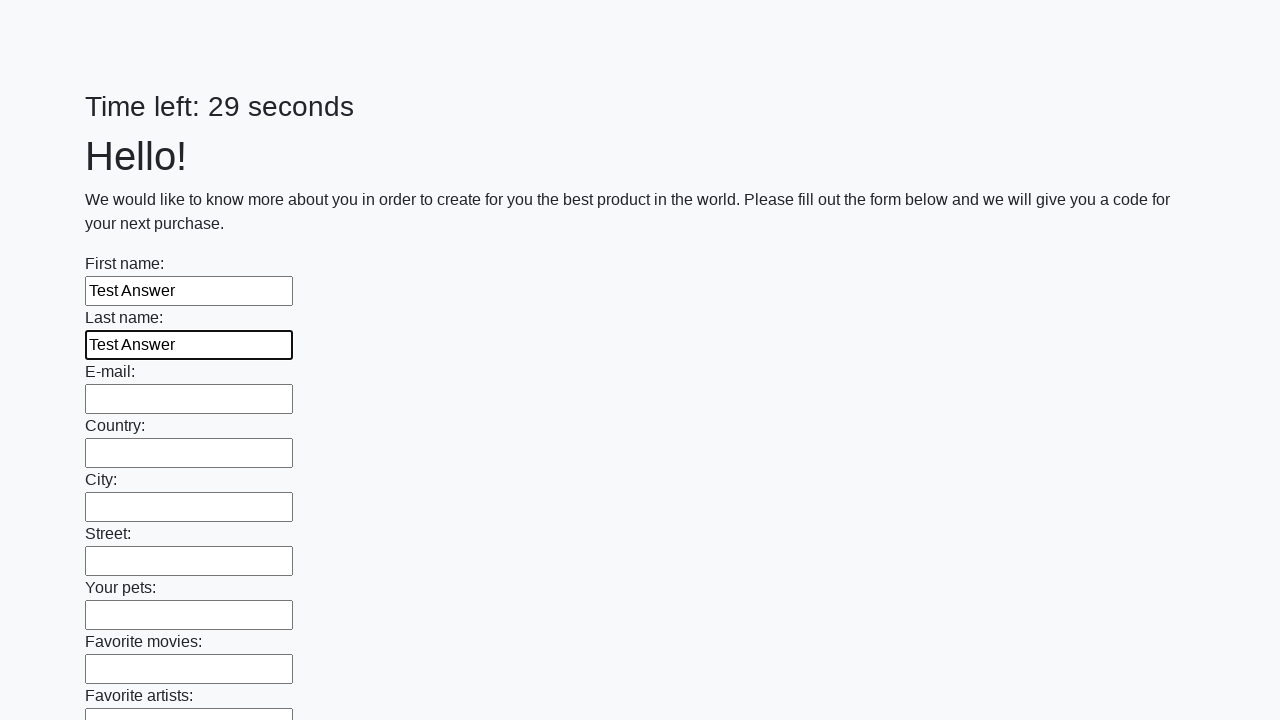

Filled input field with 'Test Answer' on input >> nth=2
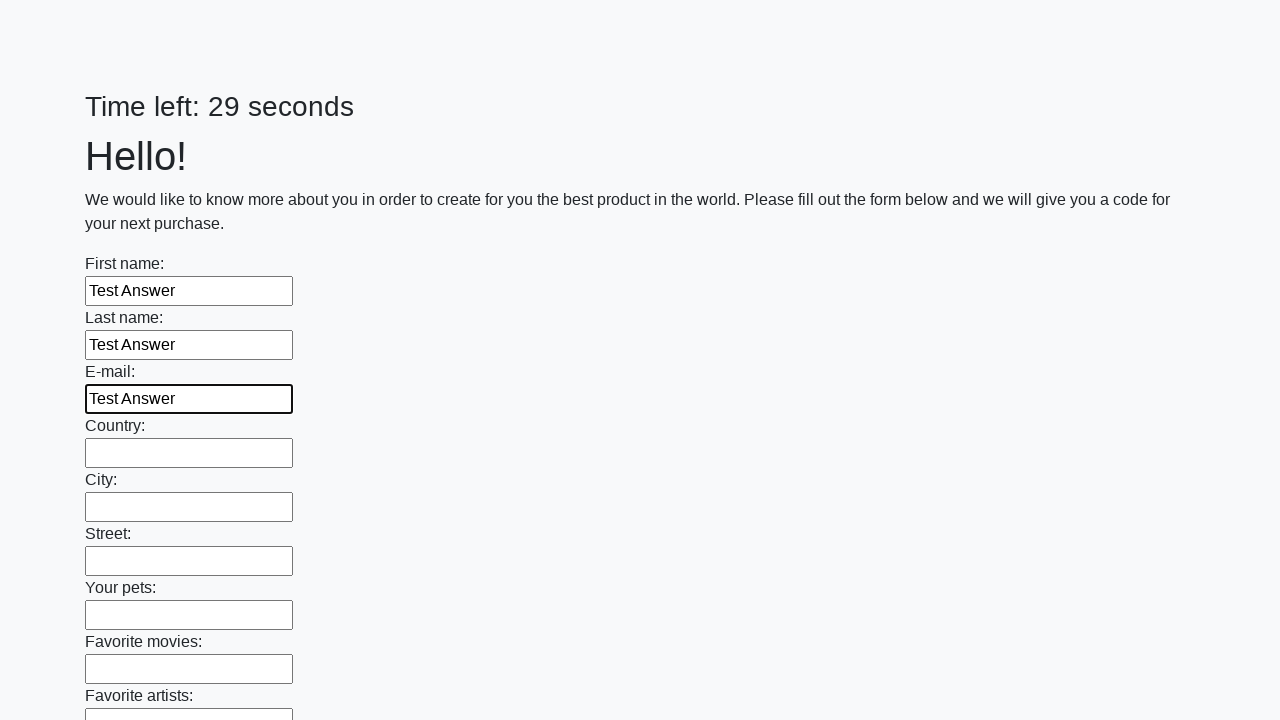

Filled input field with 'Test Answer' on input >> nth=3
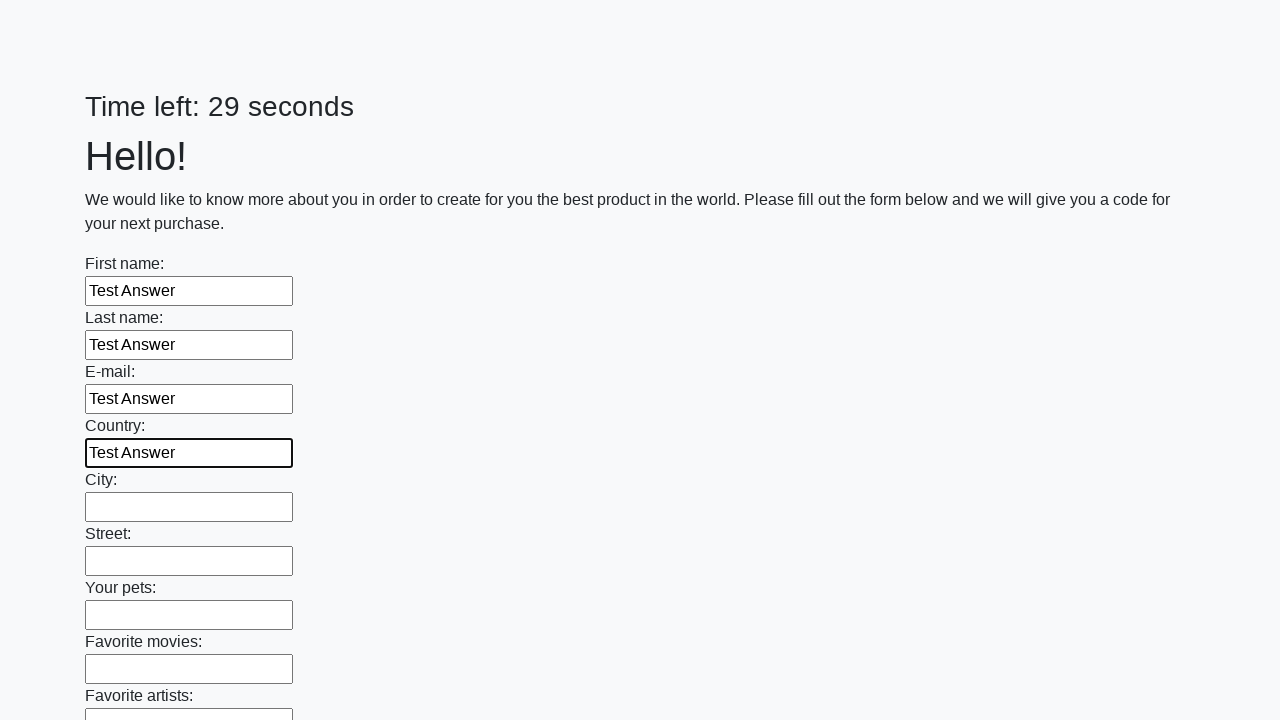

Filled input field with 'Test Answer' on input >> nth=4
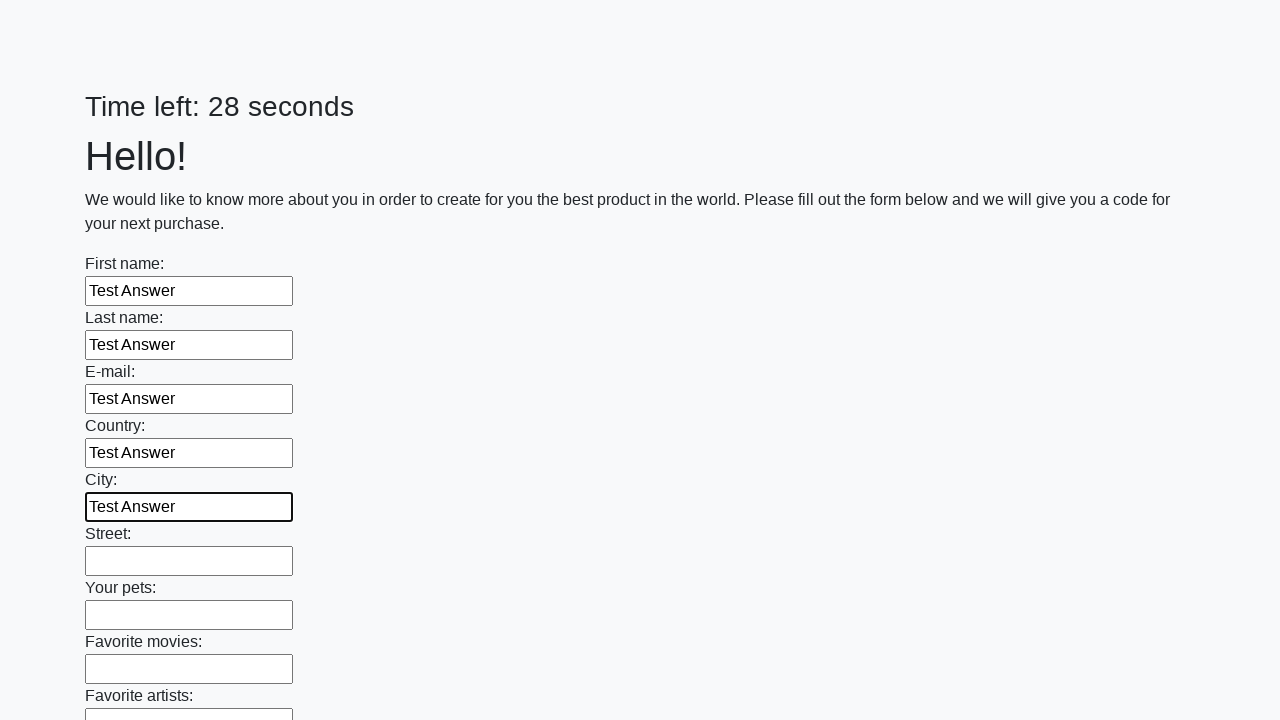

Filled input field with 'Test Answer' on input >> nth=5
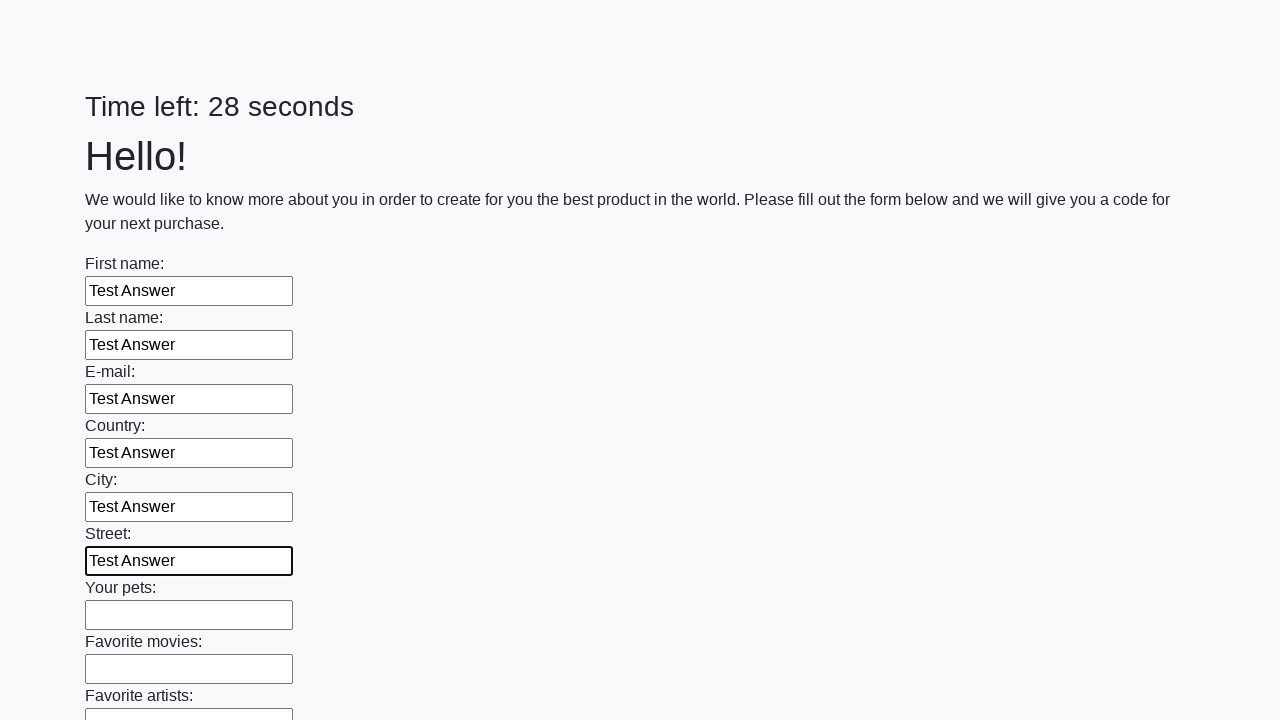

Filled input field with 'Test Answer' on input >> nth=6
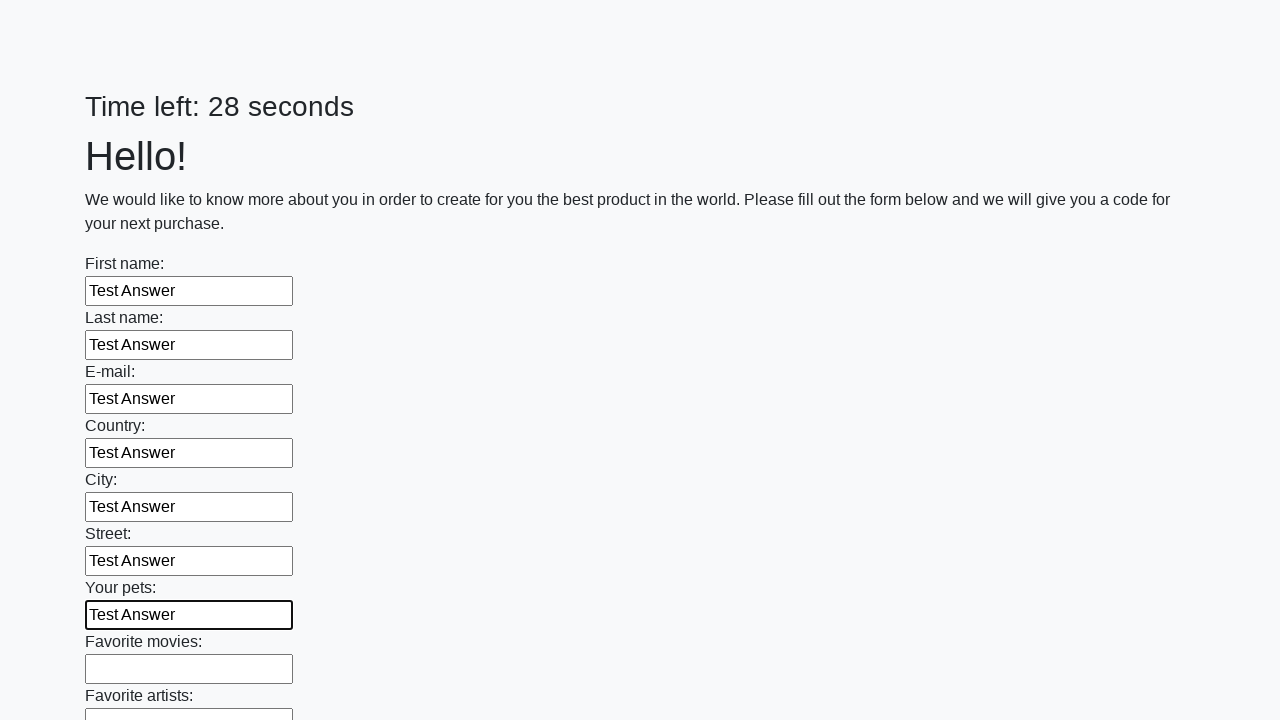

Filled input field with 'Test Answer' on input >> nth=7
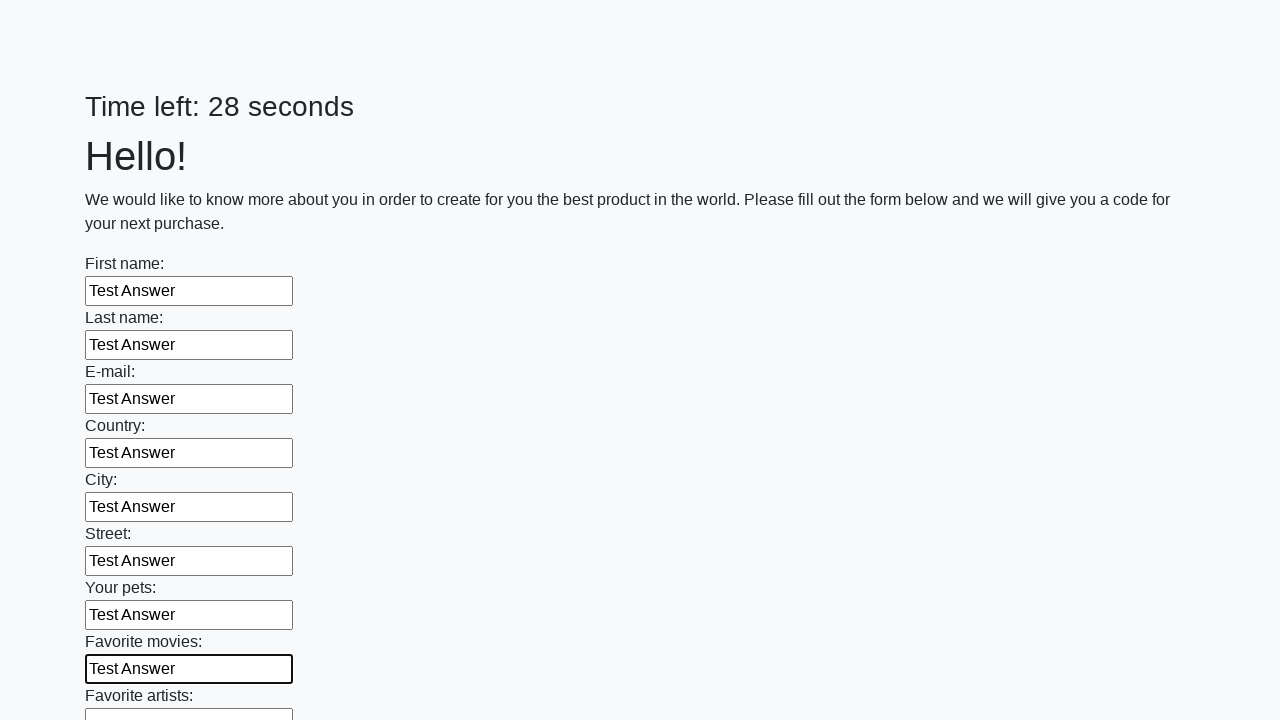

Filled input field with 'Test Answer' on input >> nth=8
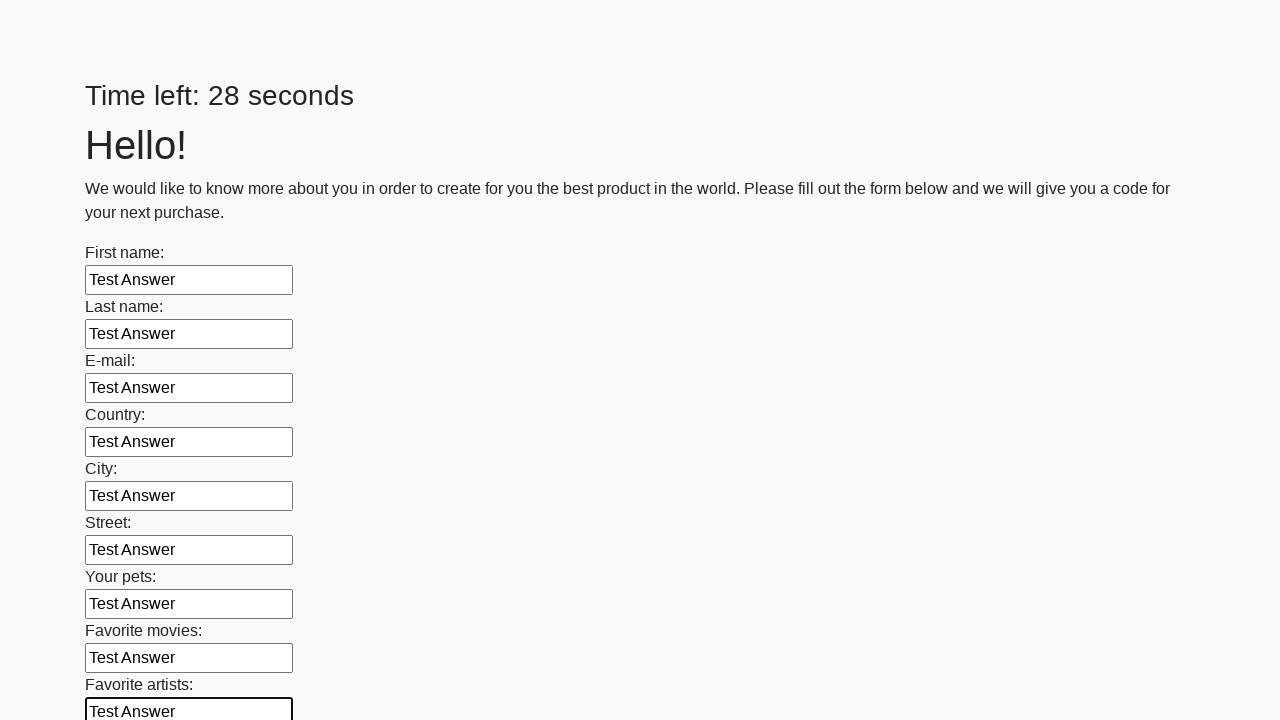

Filled input field with 'Test Answer' on input >> nth=9
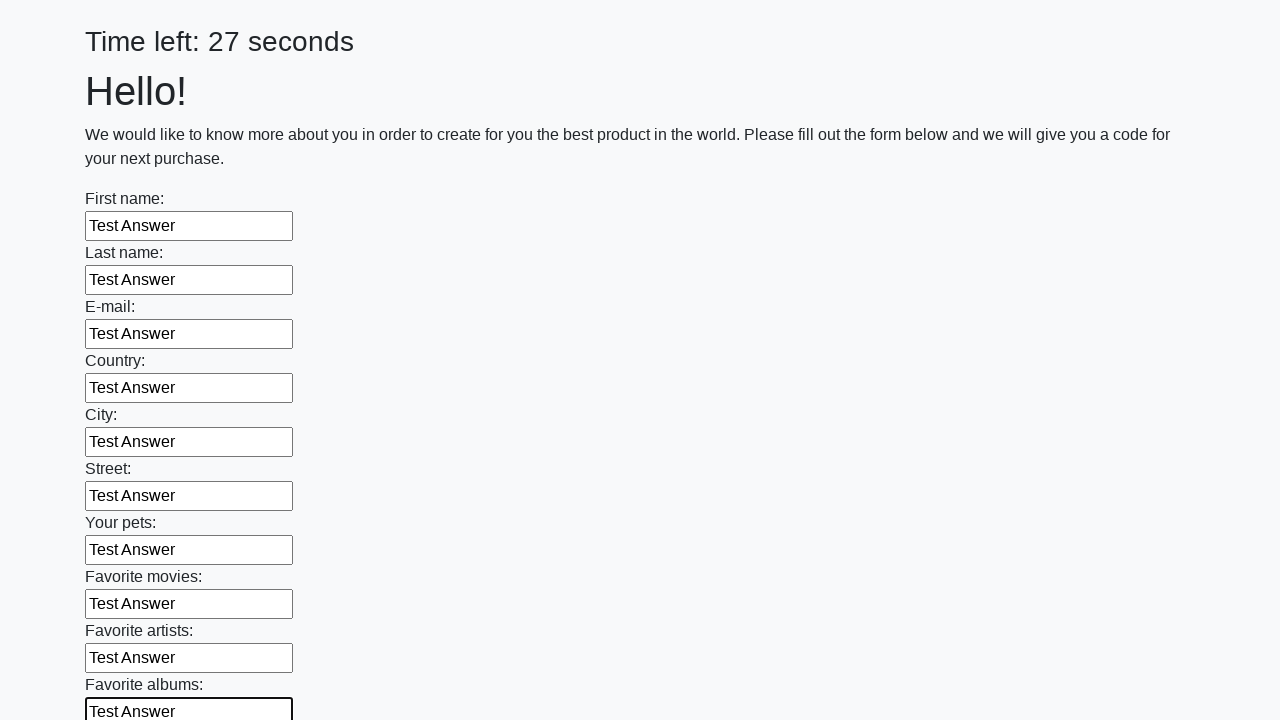

Filled input field with 'Test Answer' on input >> nth=10
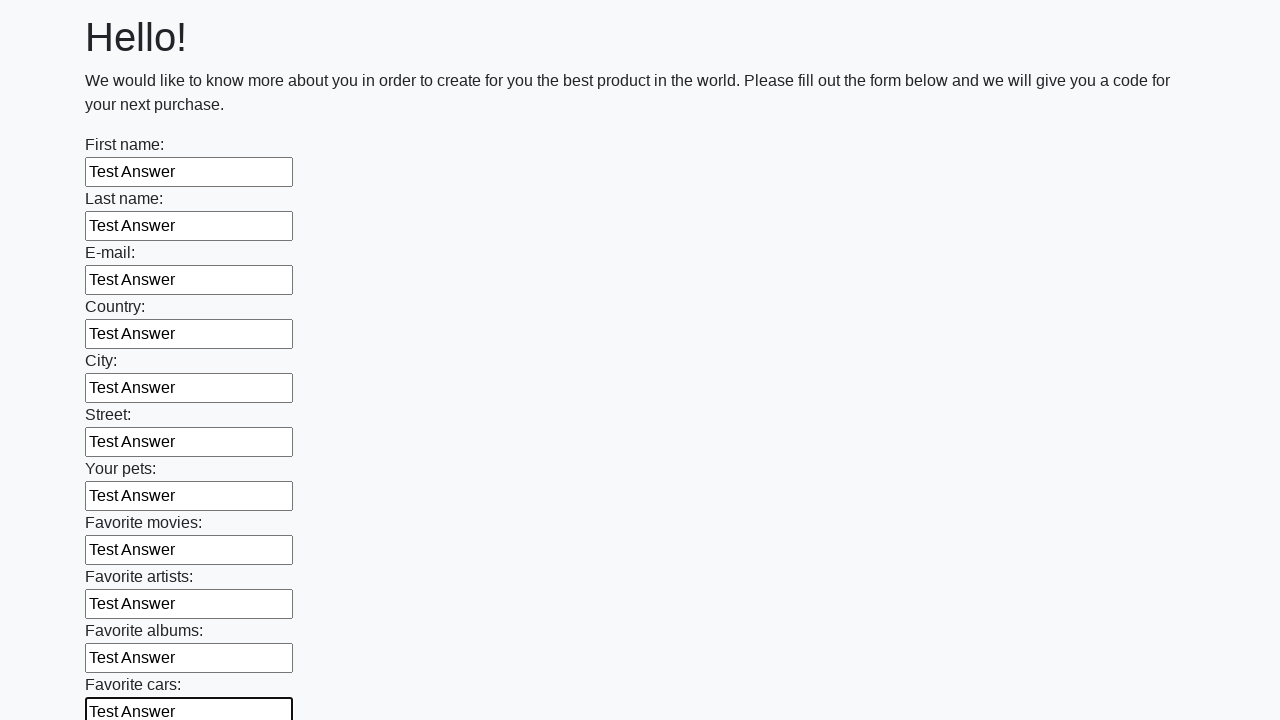

Filled input field with 'Test Answer' on input >> nth=11
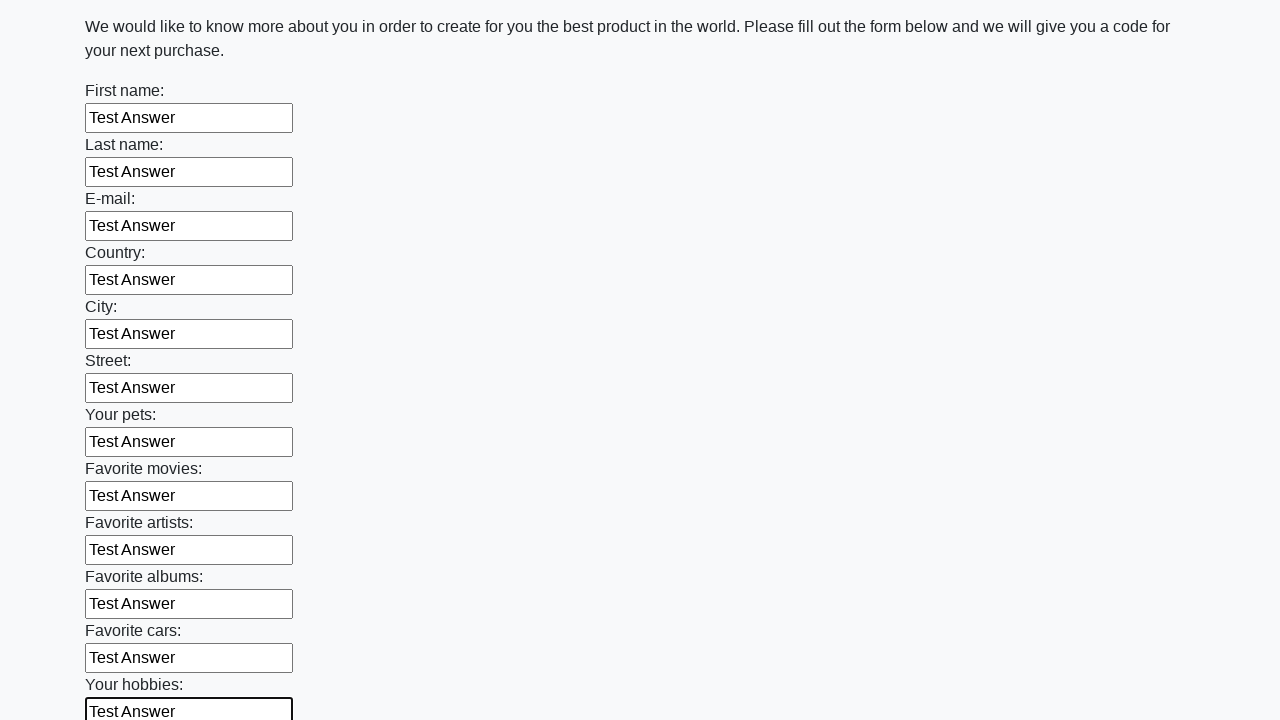

Filled input field with 'Test Answer' on input >> nth=12
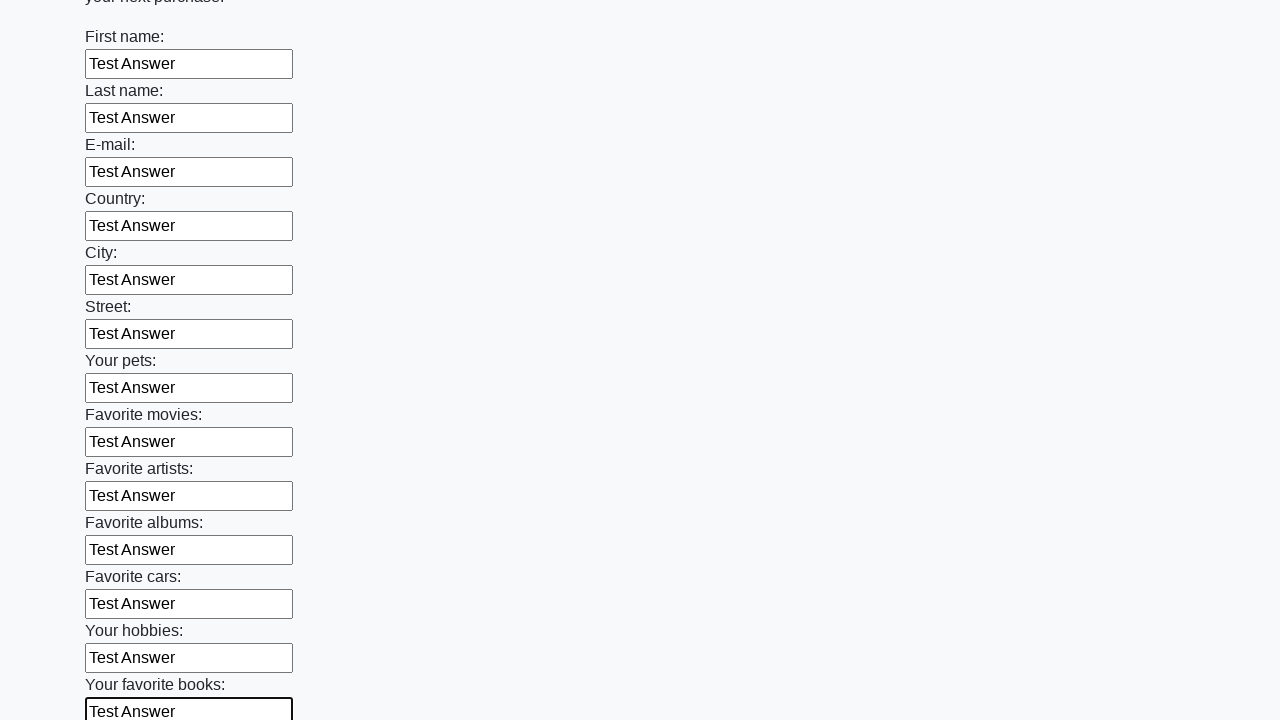

Filled input field with 'Test Answer' on input >> nth=13
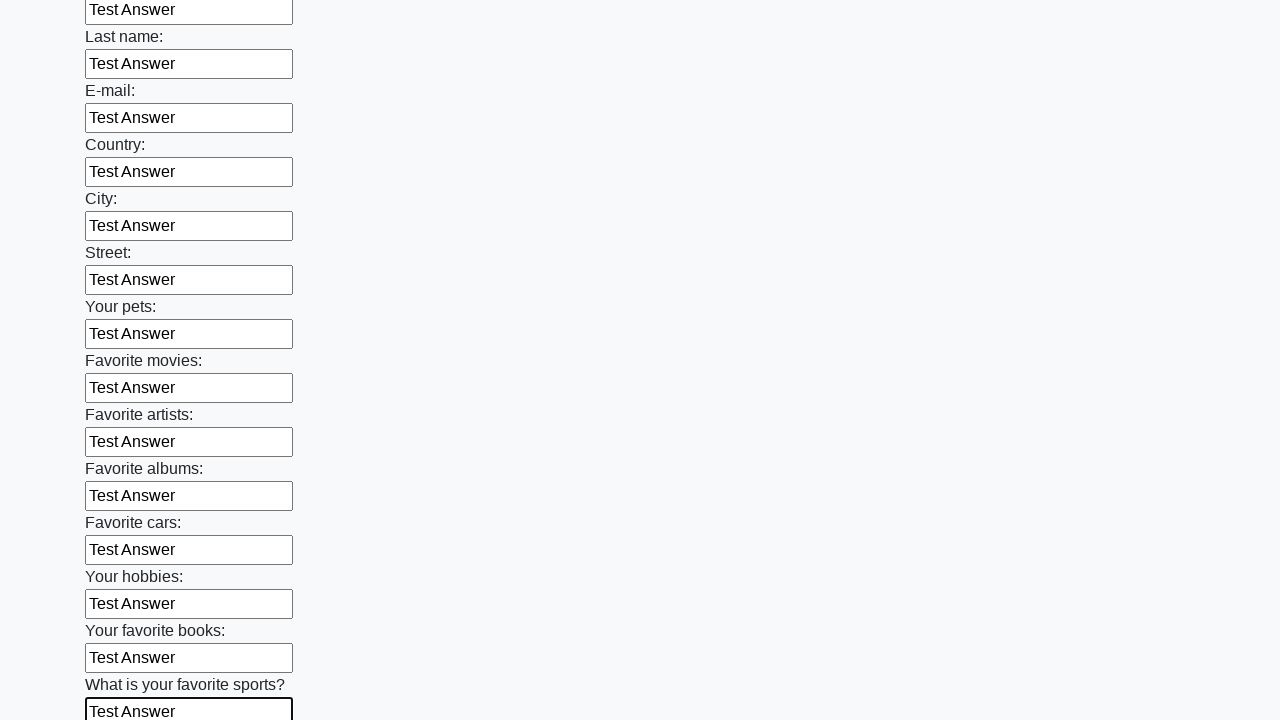

Filled input field with 'Test Answer' on input >> nth=14
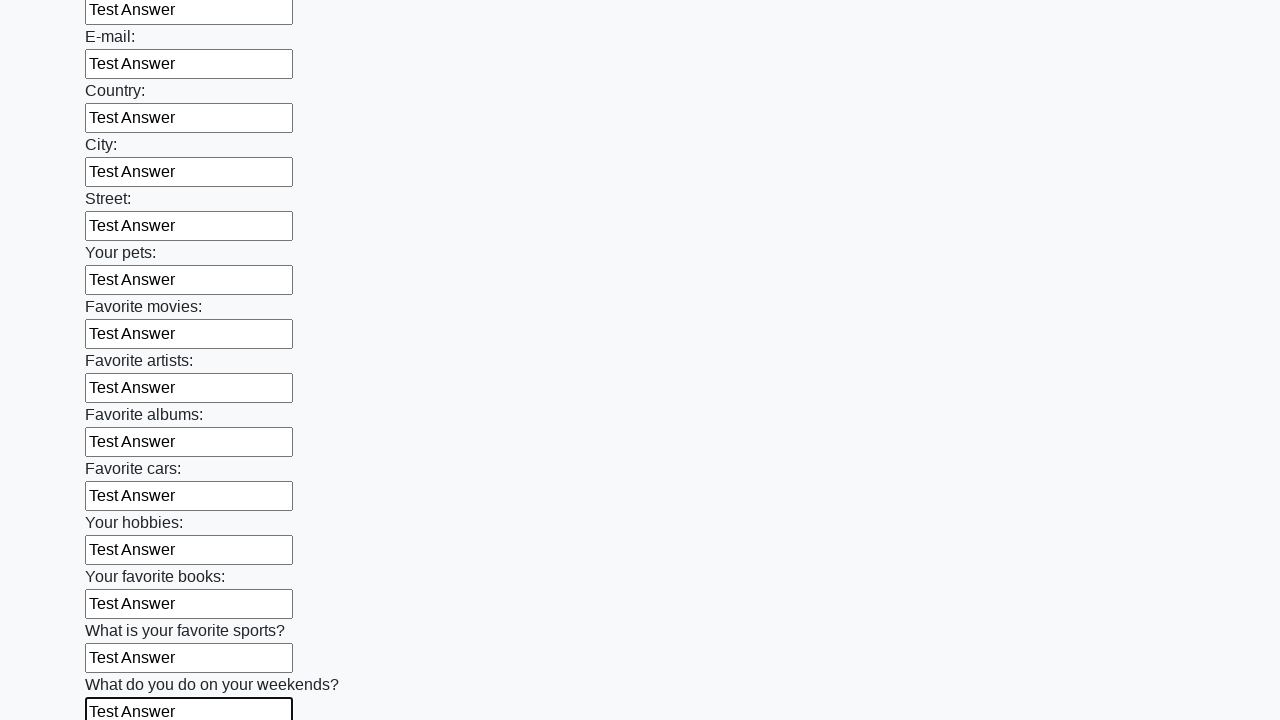

Filled input field with 'Test Answer' on input >> nth=15
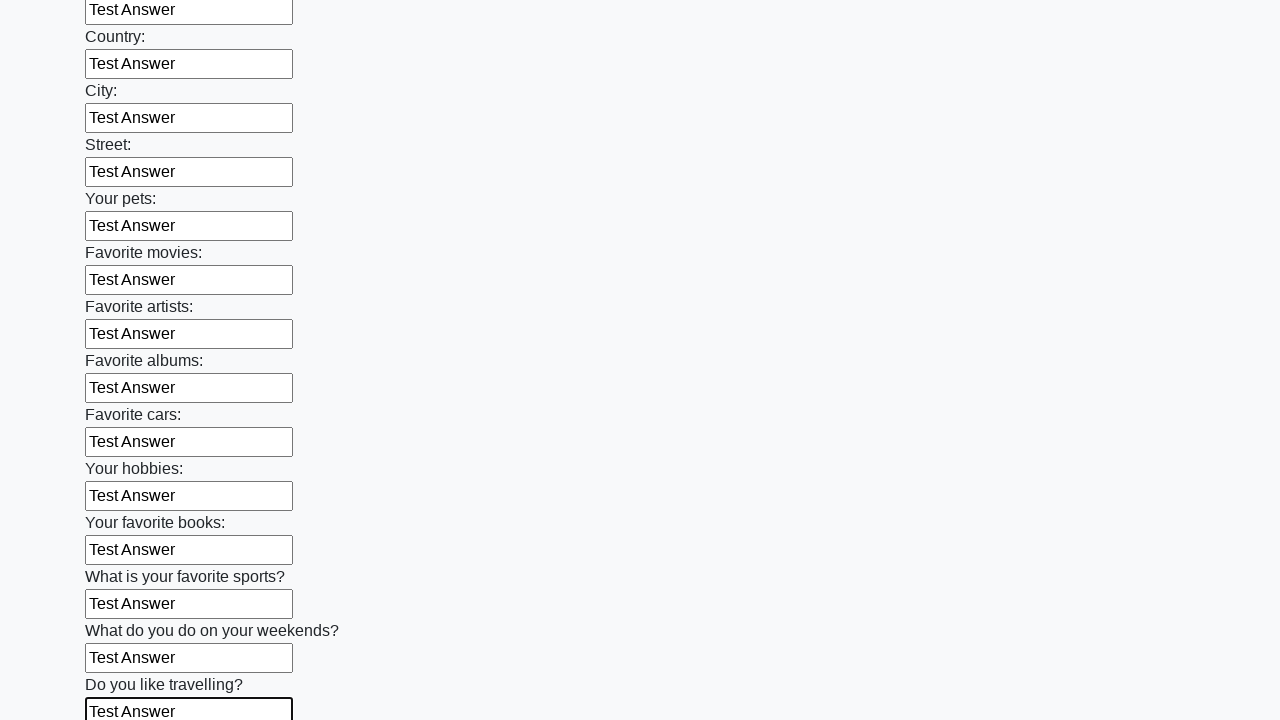

Filled input field with 'Test Answer' on input >> nth=16
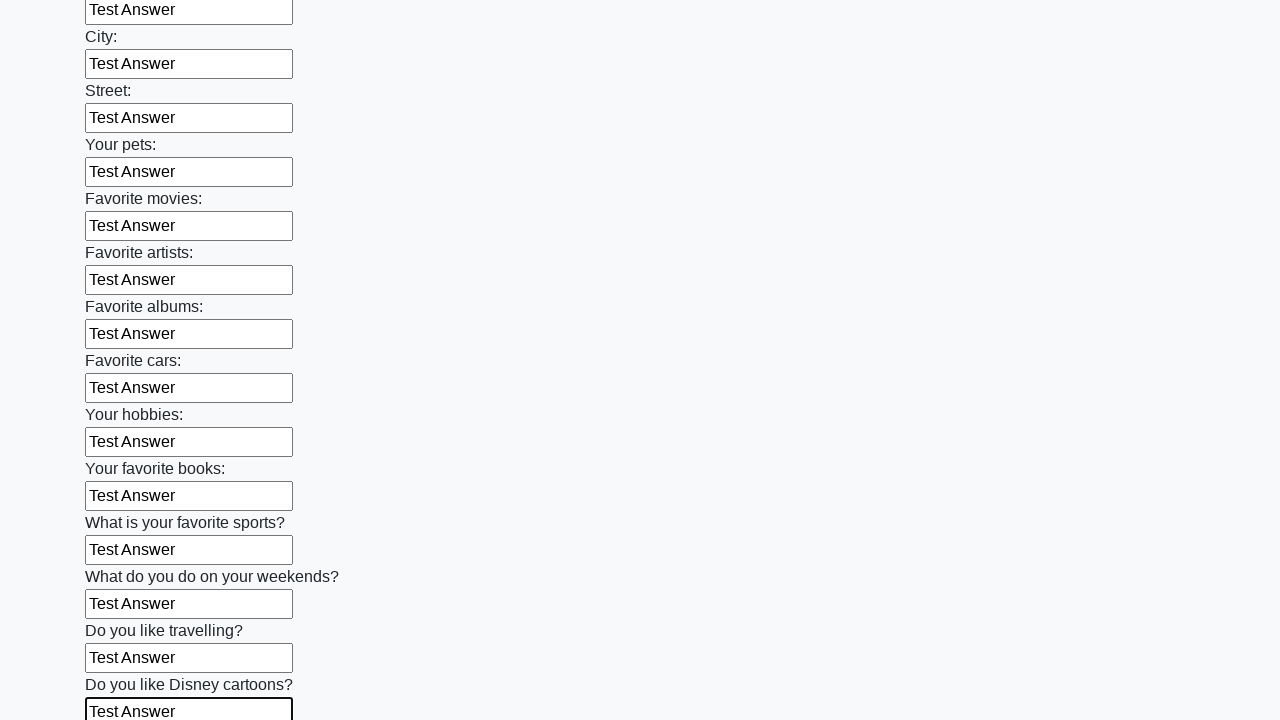

Filled input field with 'Test Answer' on input >> nth=17
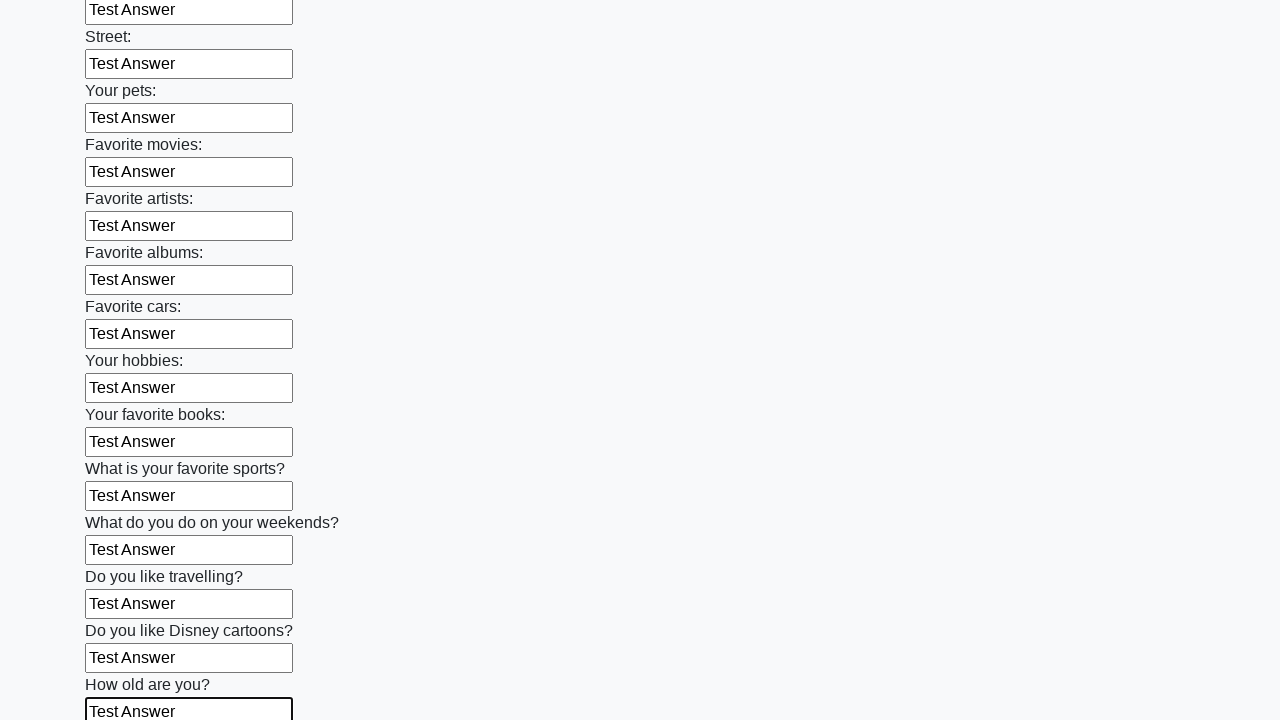

Filled input field with 'Test Answer' on input >> nth=18
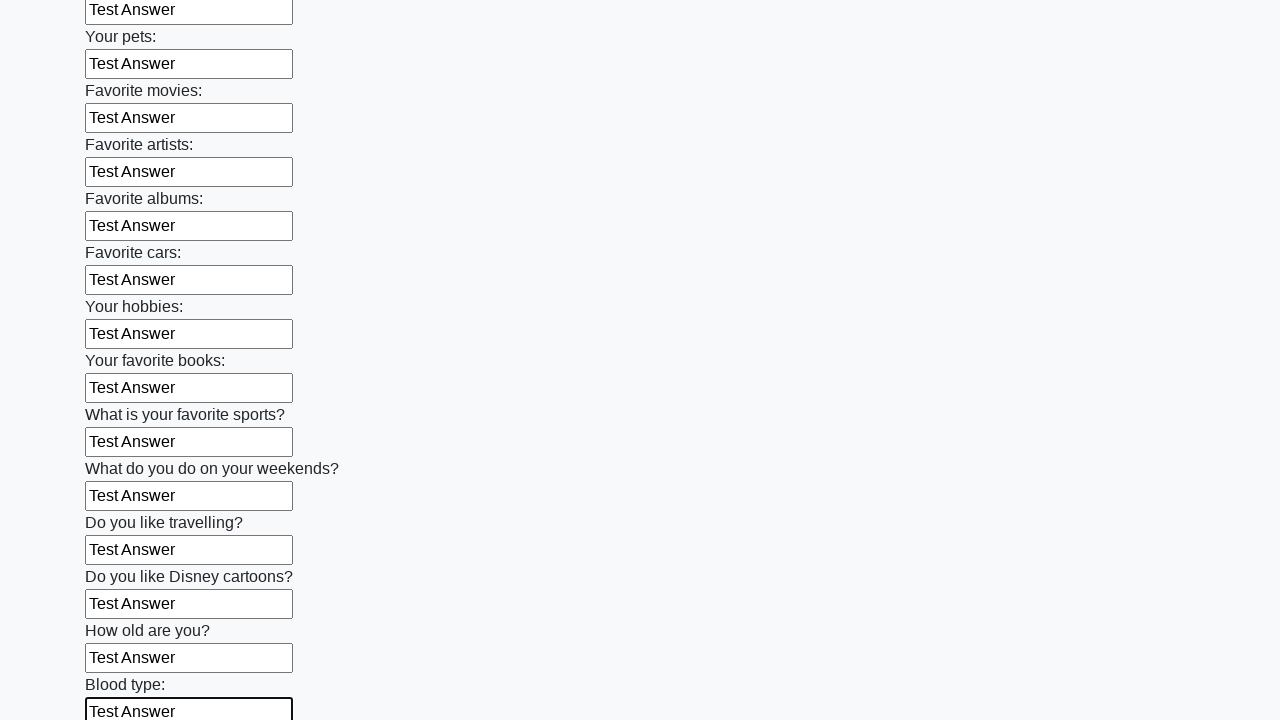

Filled input field with 'Test Answer' on input >> nth=19
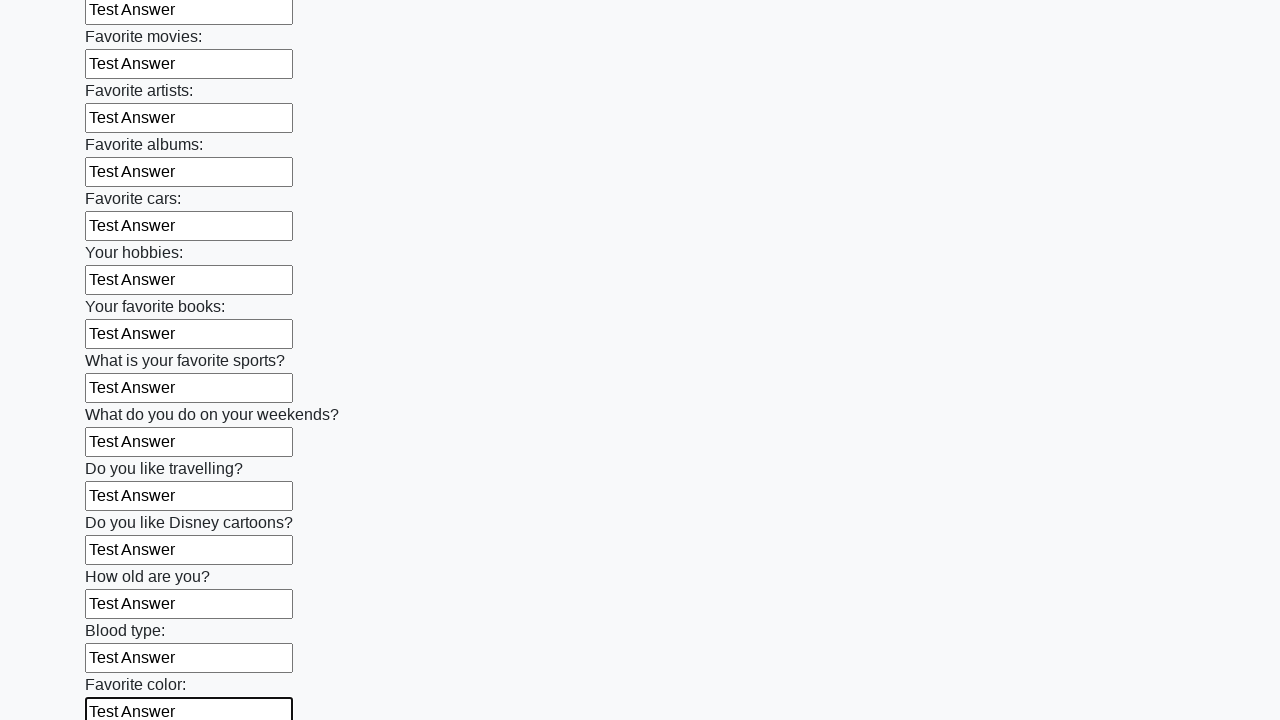

Filled input field with 'Test Answer' on input >> nth=20
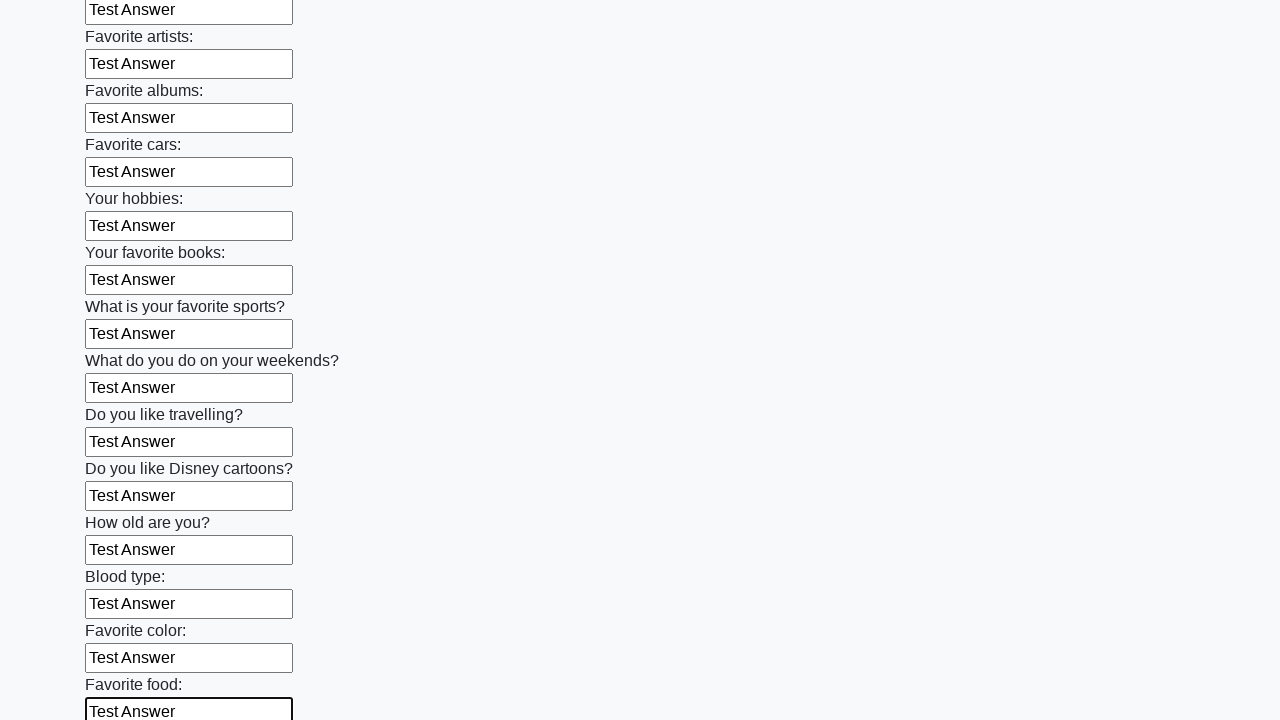

Filled input field with 'Test Answer' on input >> nth=21
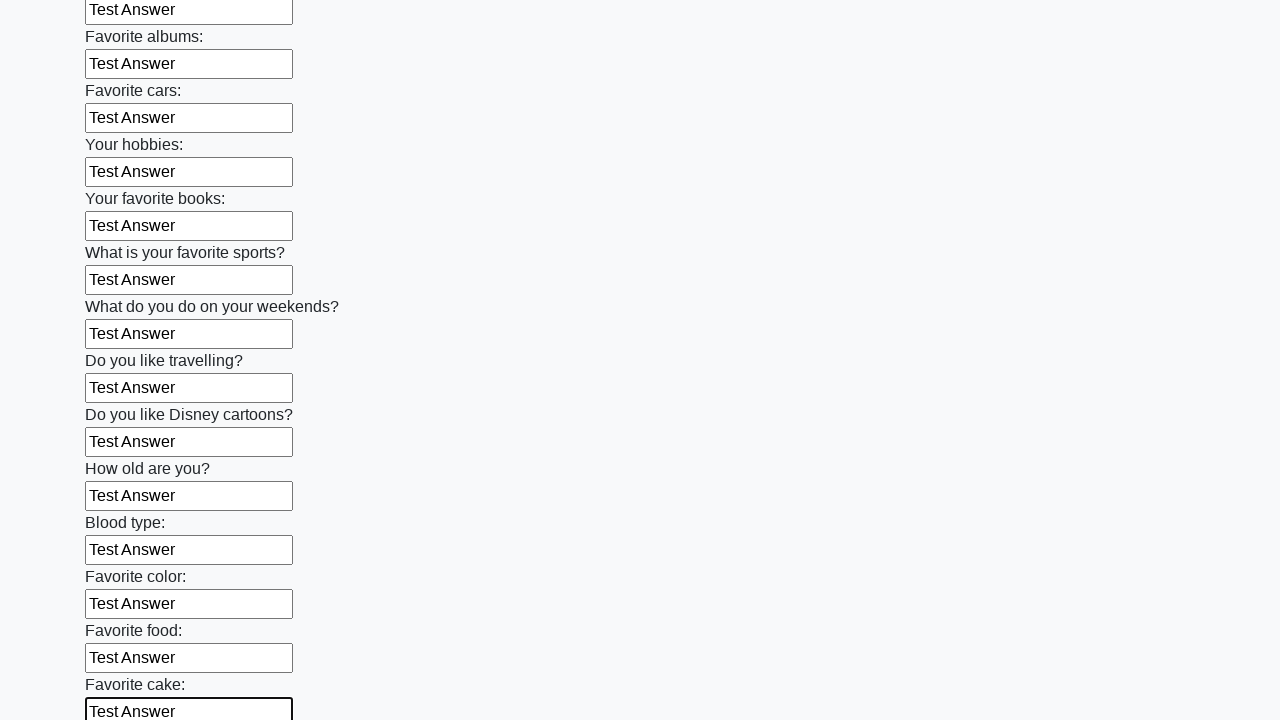

Filled input field with 'Test Answer' on input >> nth=22
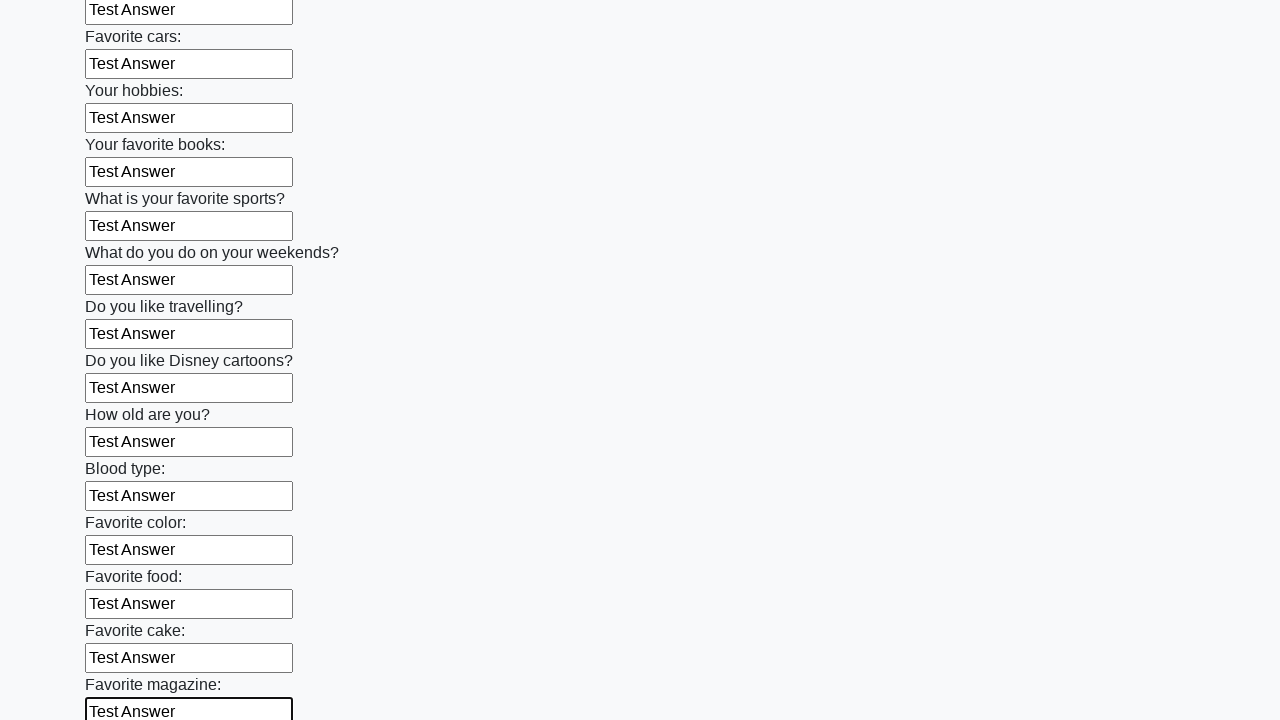

Filled input field with 'Test Answer' on input >> nth=23
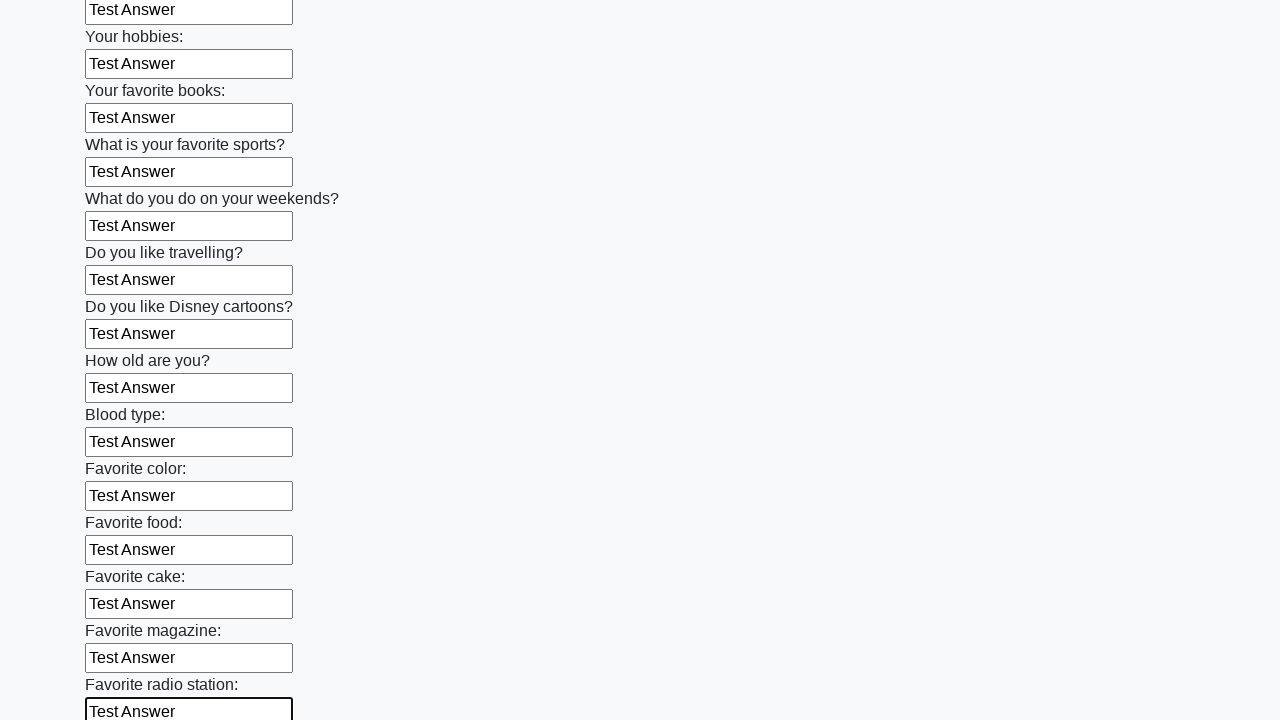

Filled input field with 'Test Answer' on input >> nth=24
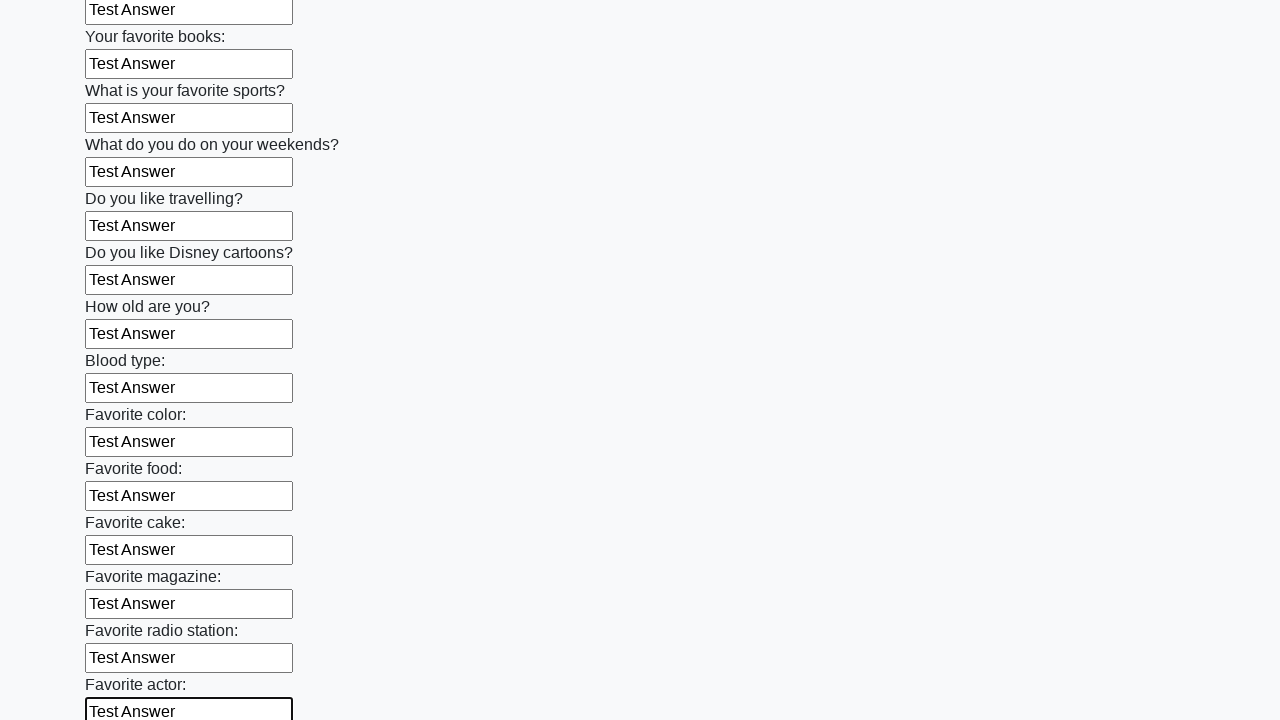

Filled input field with 'Test Answer' on input >> nth=25
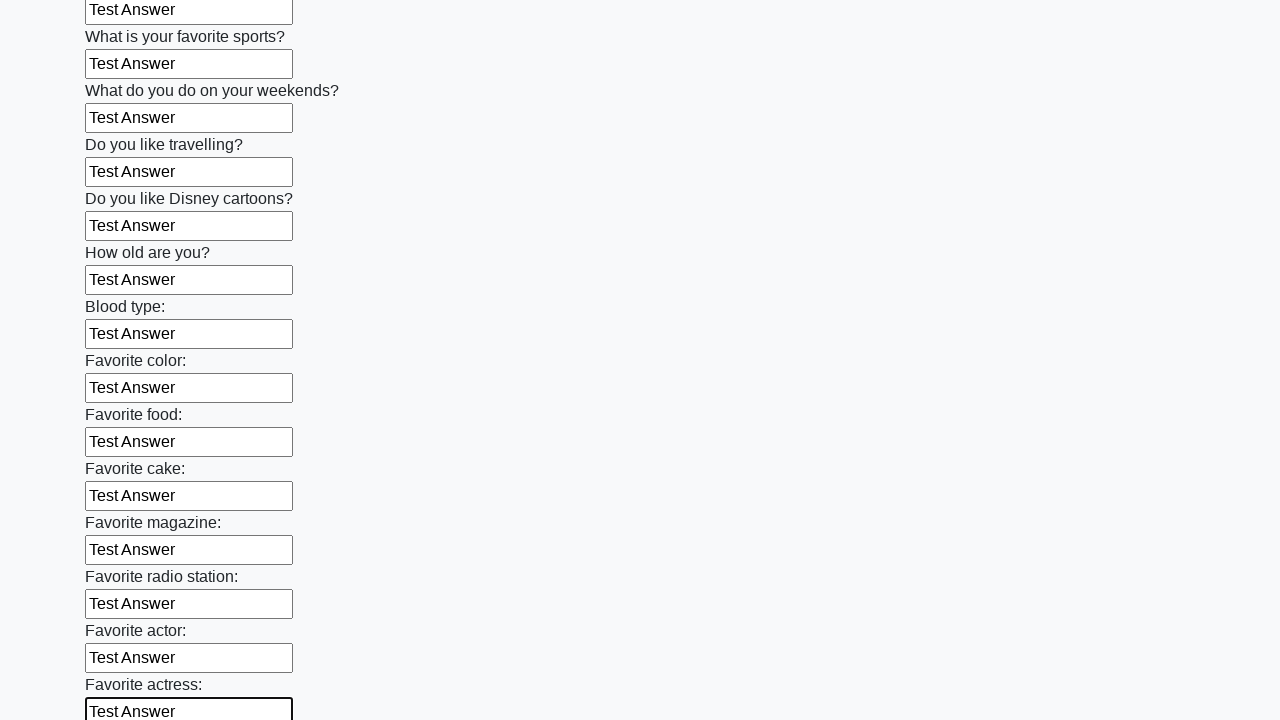

Filled input field with 'Test Answer' on input >> nth=26
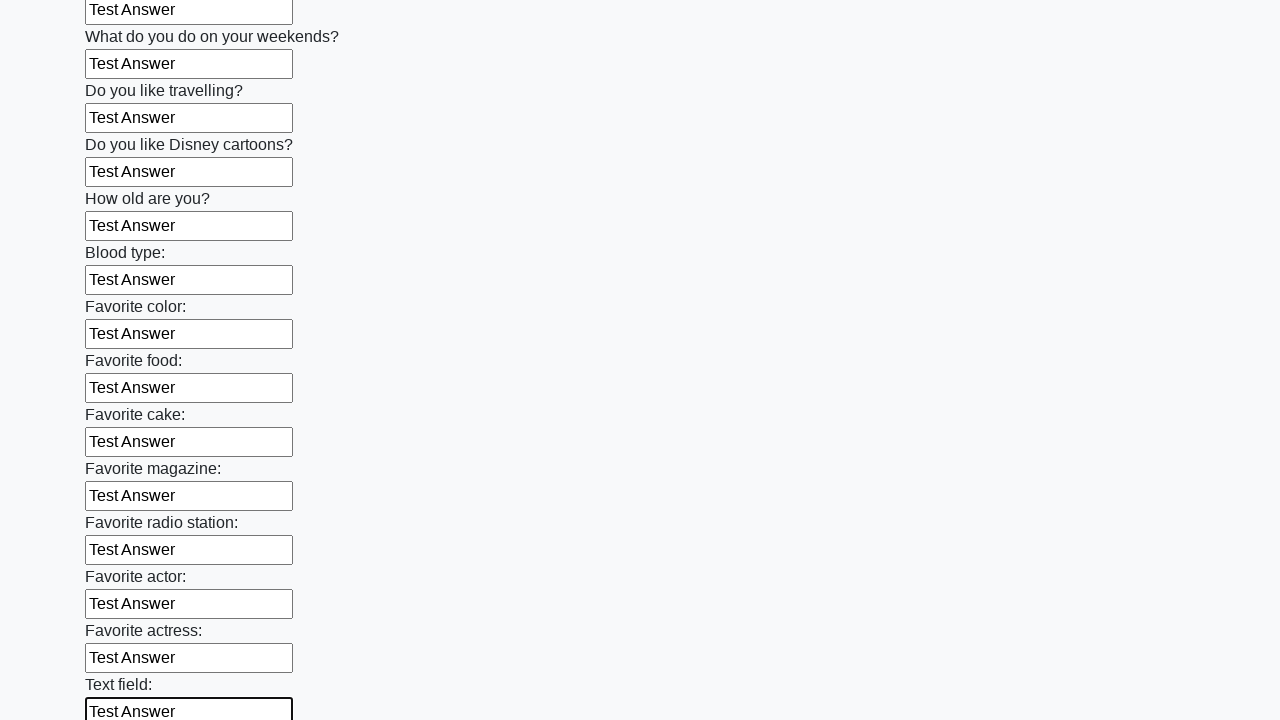

Filled input field with 'Test Answer' on input >> nth=27
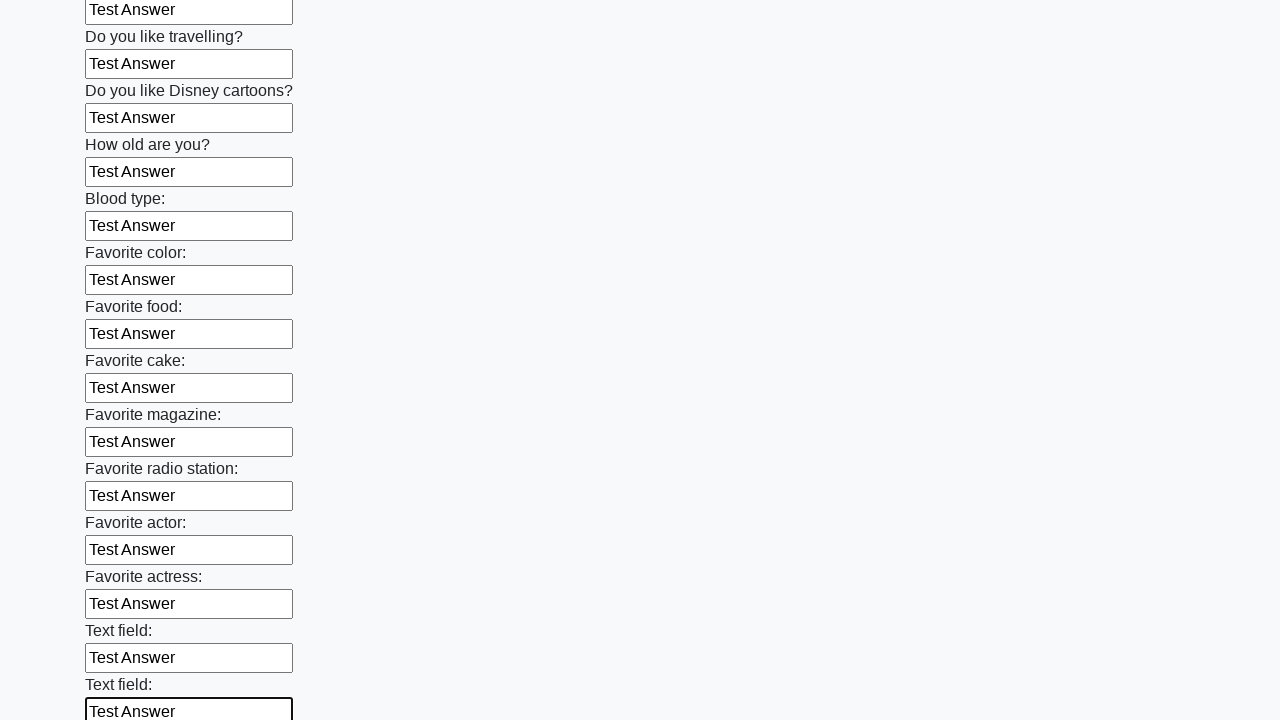

Filled input field with 'Test Answer' on input >> nth=28
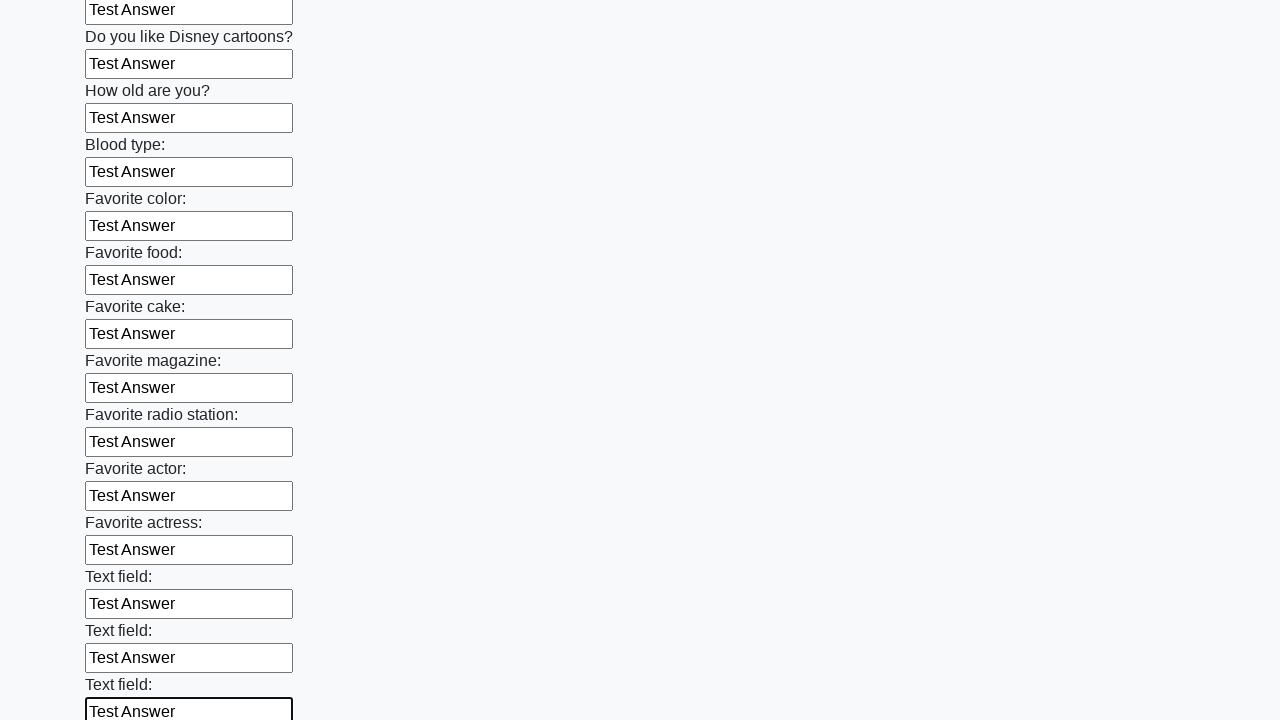

Filled input field with 'Test Answer' on input >> nth=29
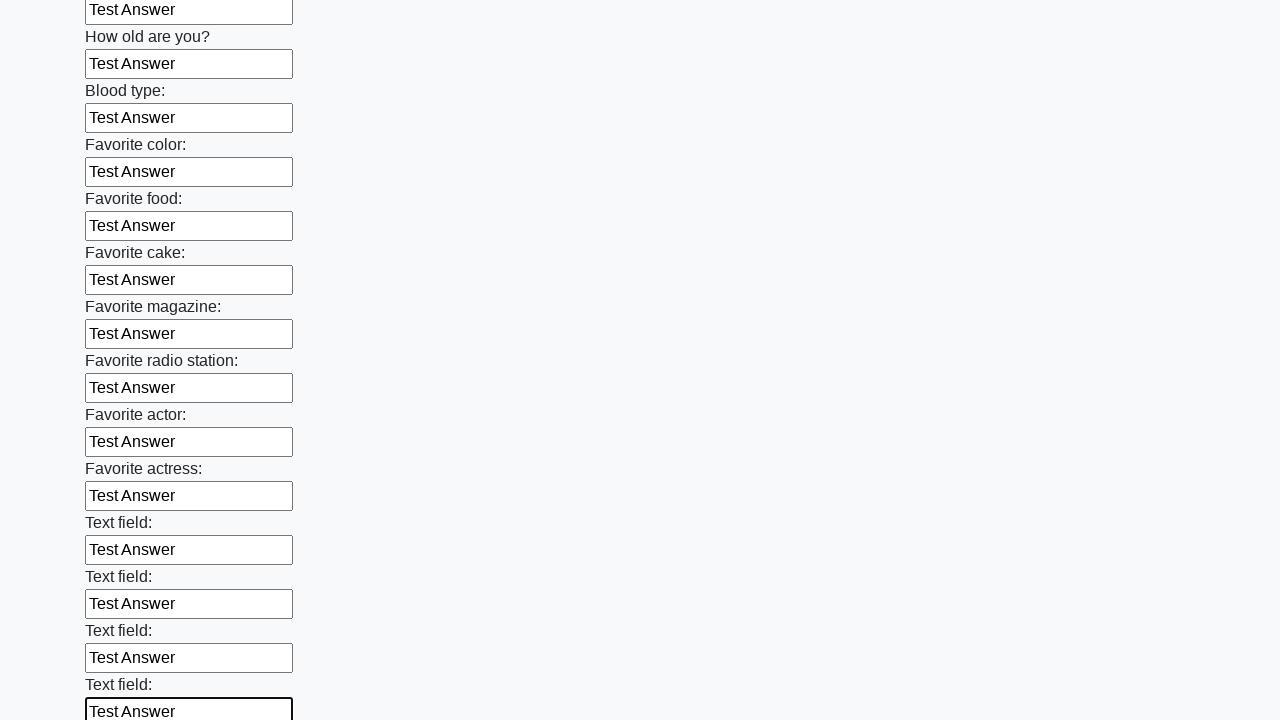

Filled input field with 'Test Answer' on input >> nth=30
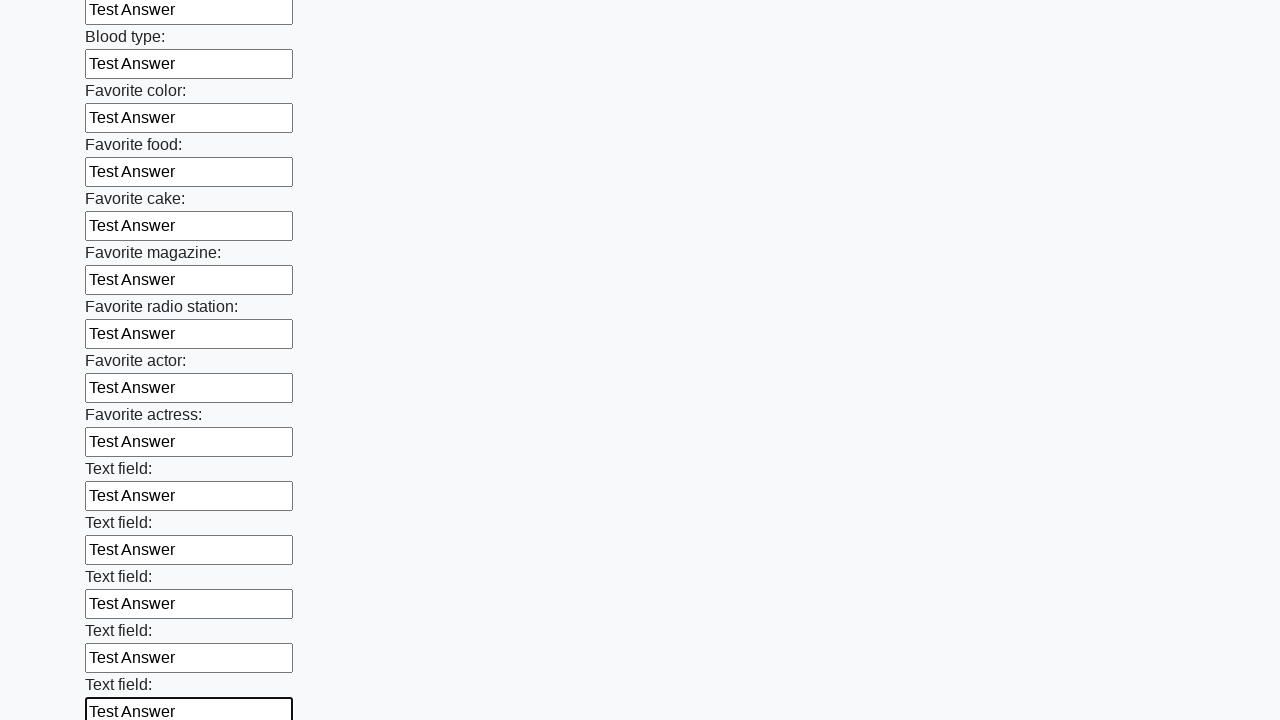

Filled input field with 'Test Answer' on input >> nth=31
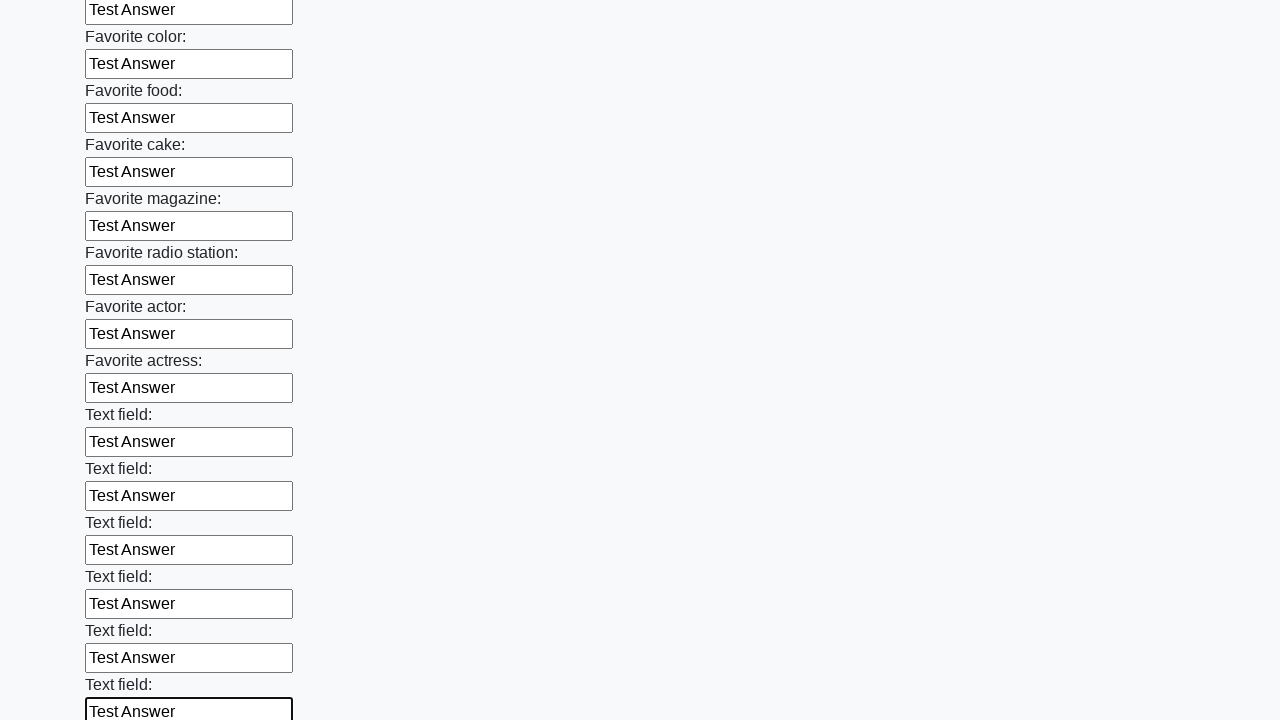

Filled input field with 'Test Answer' on input >> nth=32
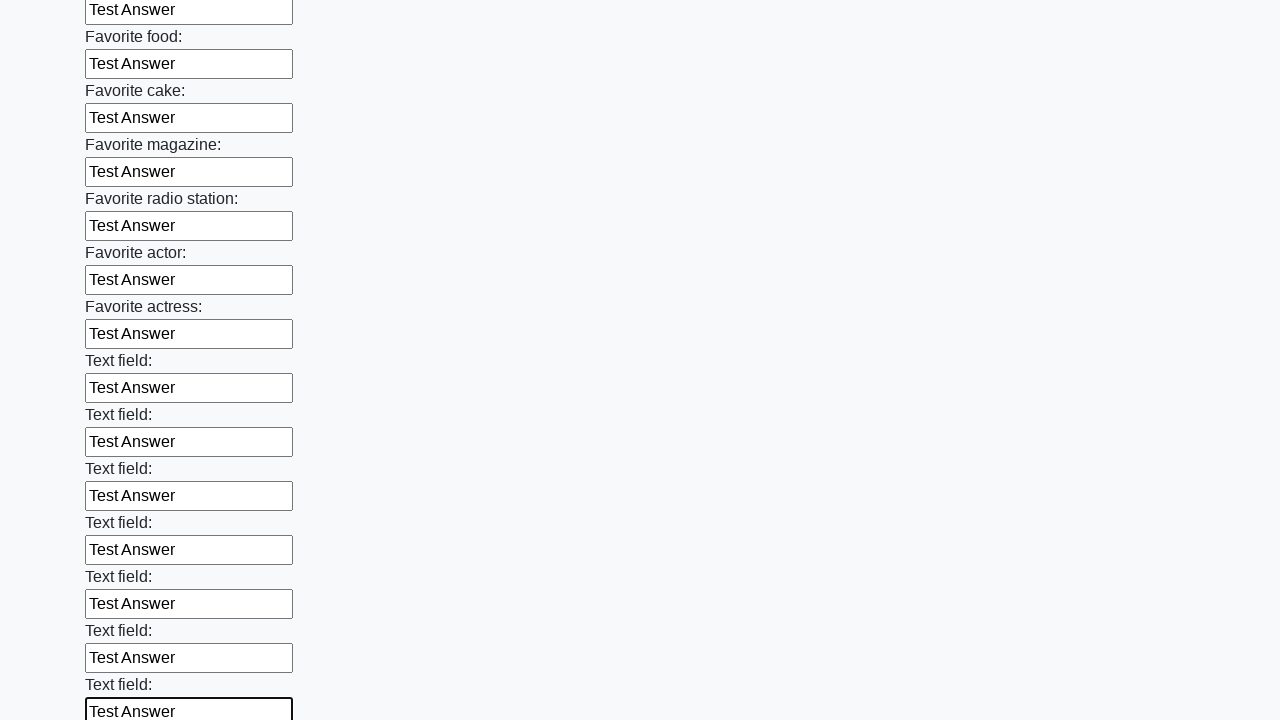

Filled input field with 'Test Answer' on input >> nth=33
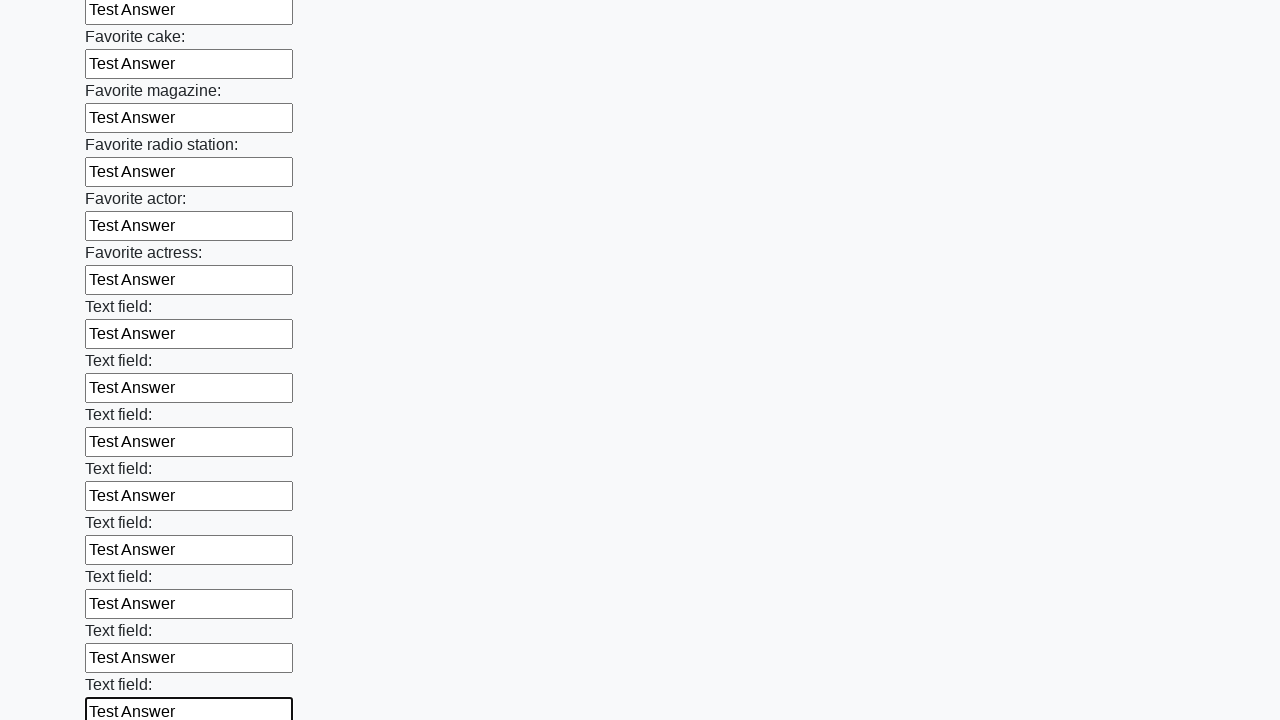

Filled input field with 'Test Answer' on input >> nth=34
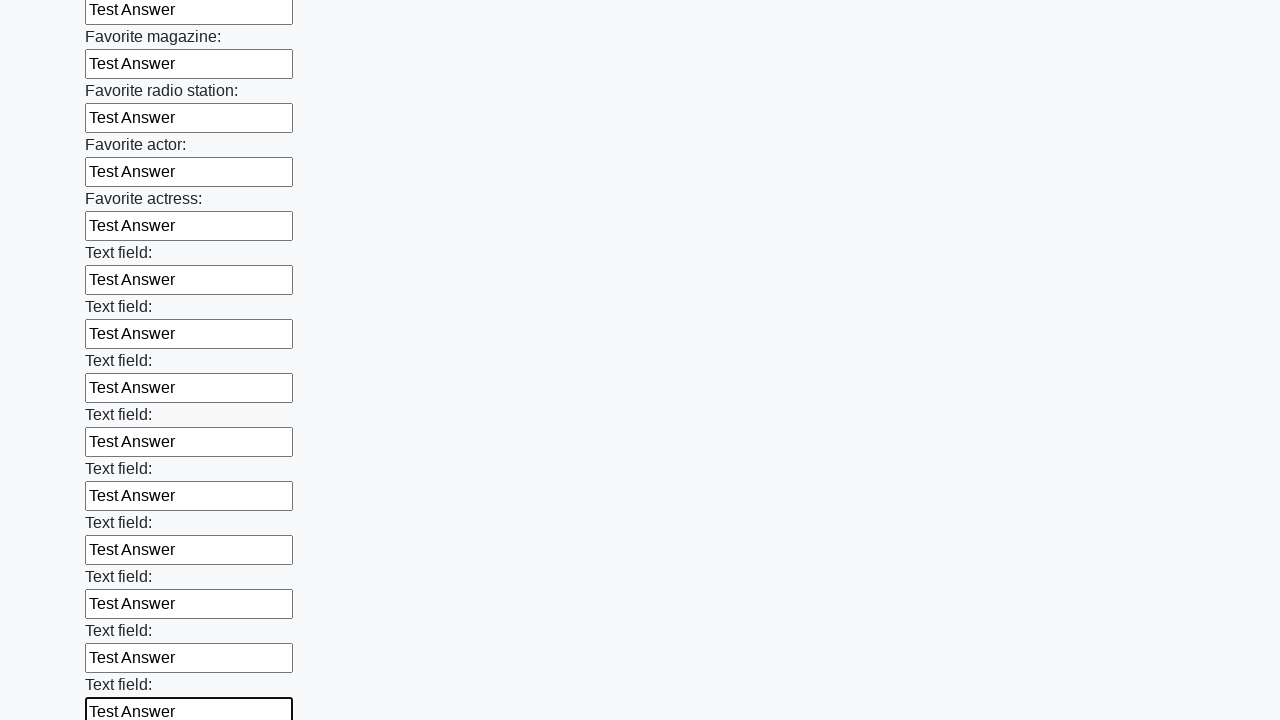

Filled input field with 'Test Answer' on input >> nth=35
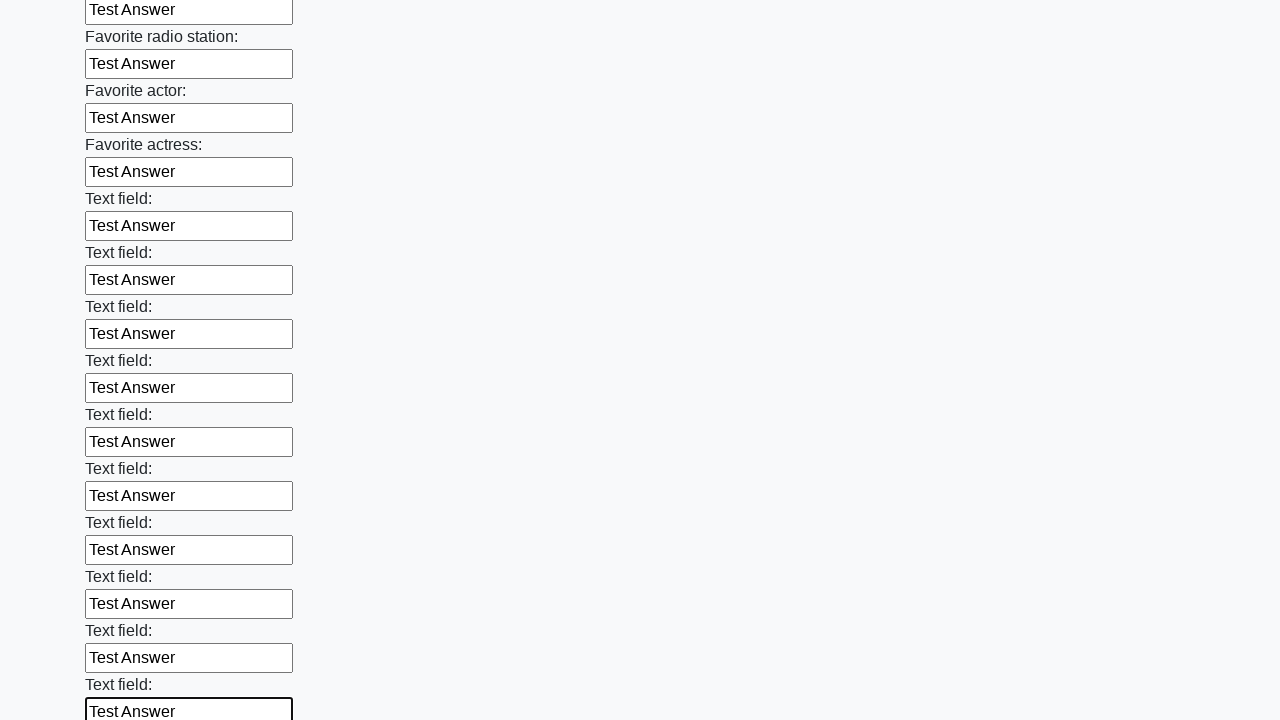

Filled input field with 'Test Answer' on input >> nth=36
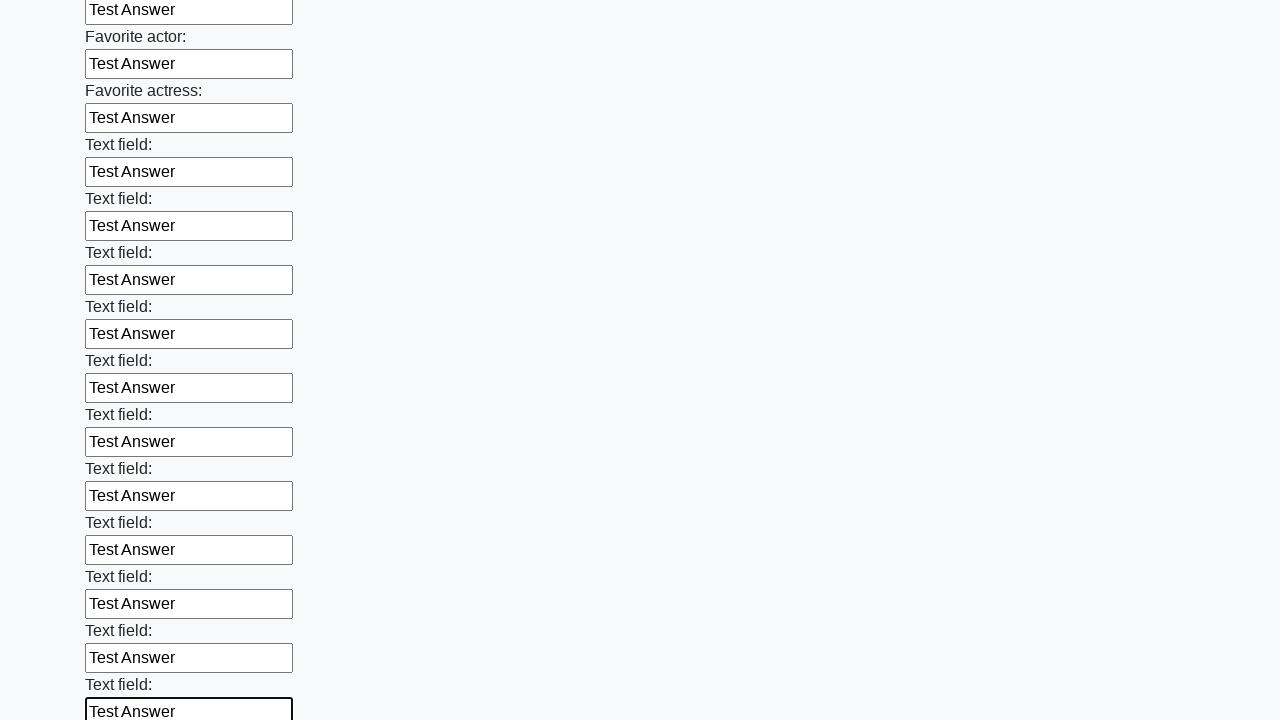

Filled input field with 'Test Answer' on input >> nth=37
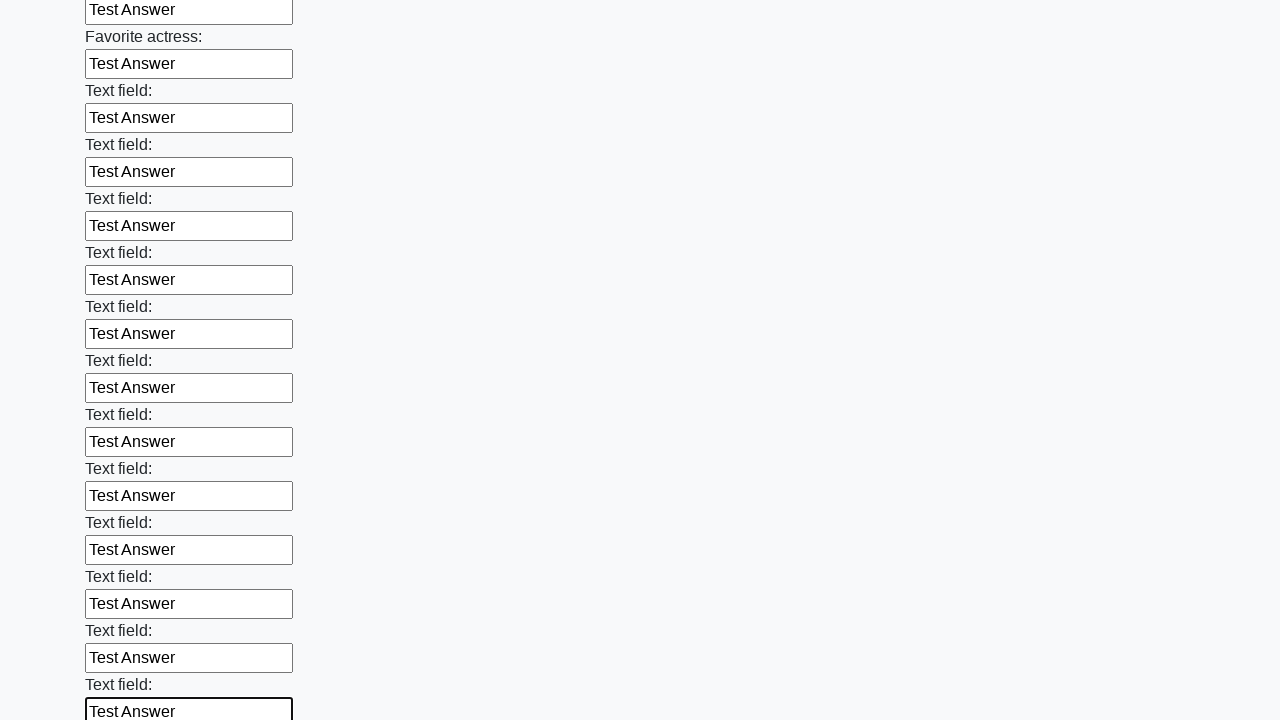

Filled input field with 'Test Answer' on input >> nth=38
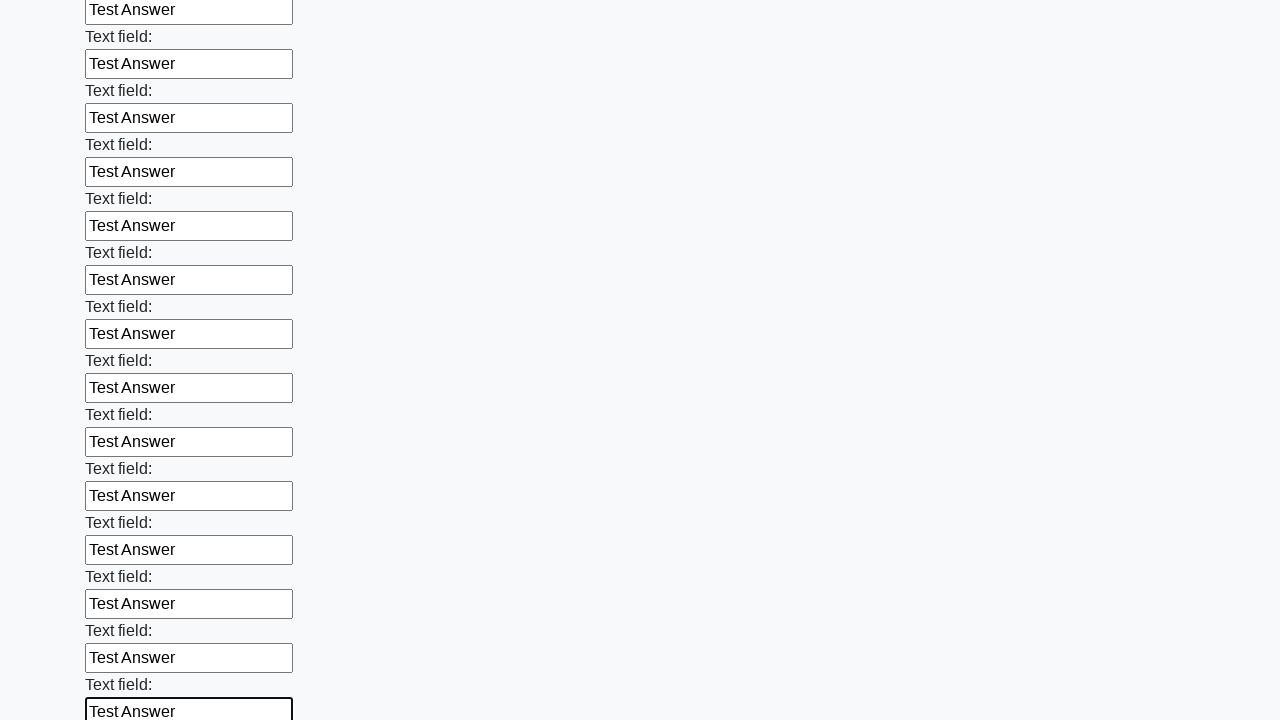

Filled input field with 'Test Answer' on input >> nth=39
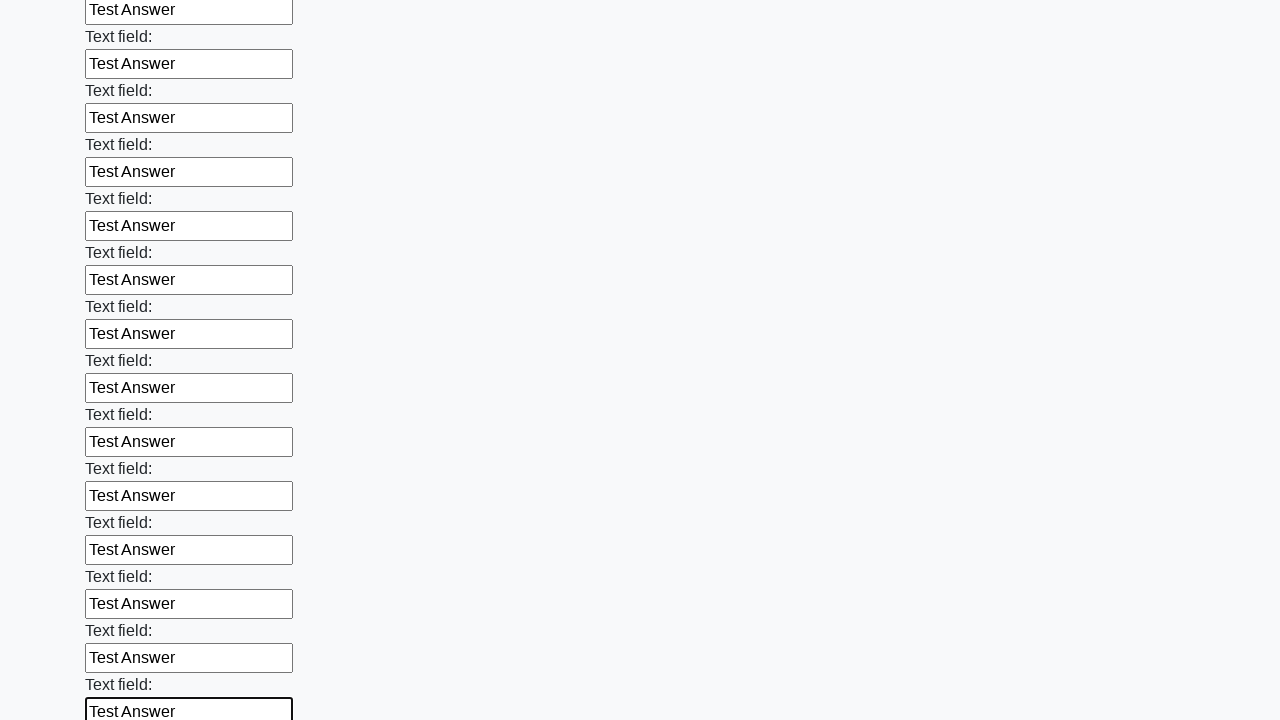

Filled input field with 'Test Answer' on input >> nth=40
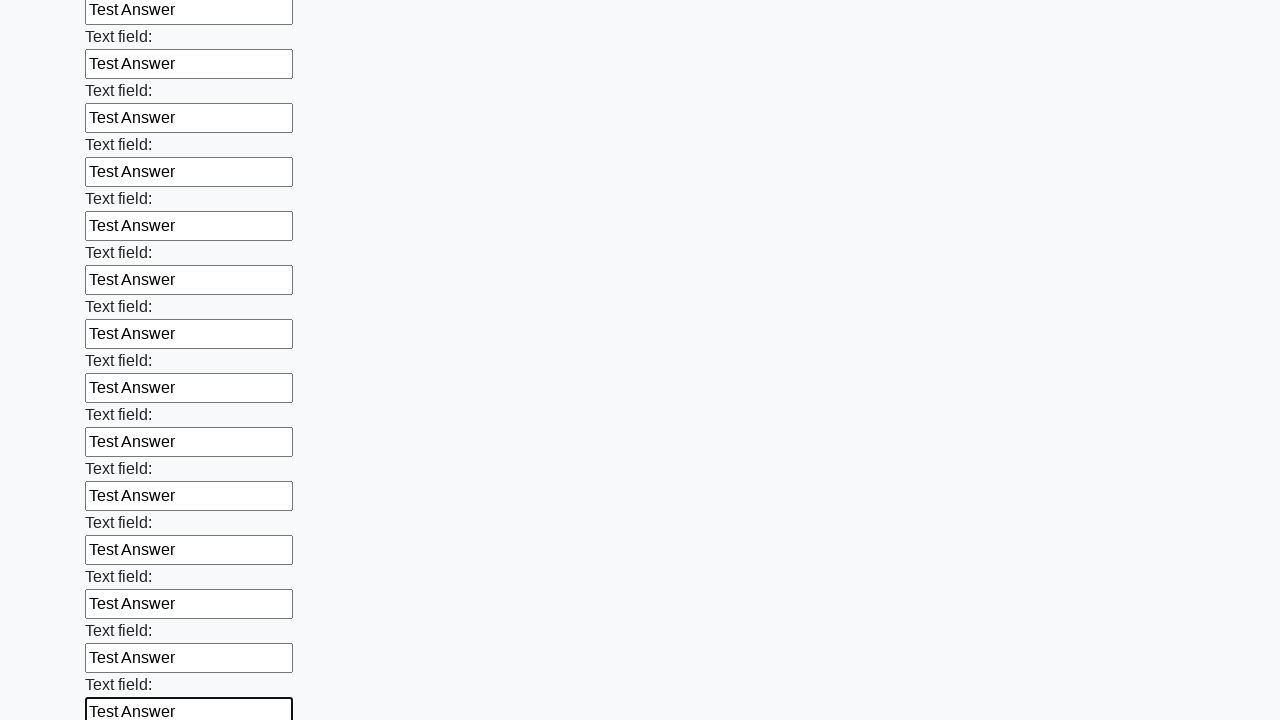

Filled input field with 'Test Answer' on input >> nth=41
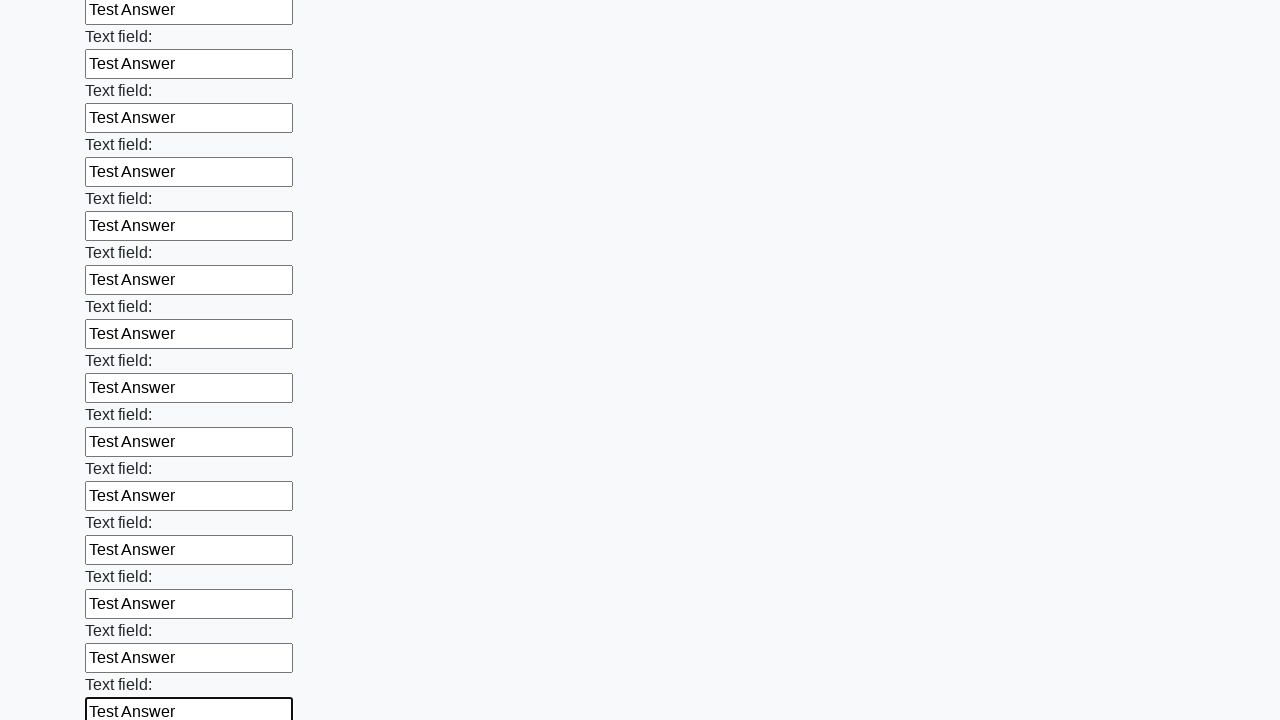

Filled input field with 'Test Answer' on input >> nth=42
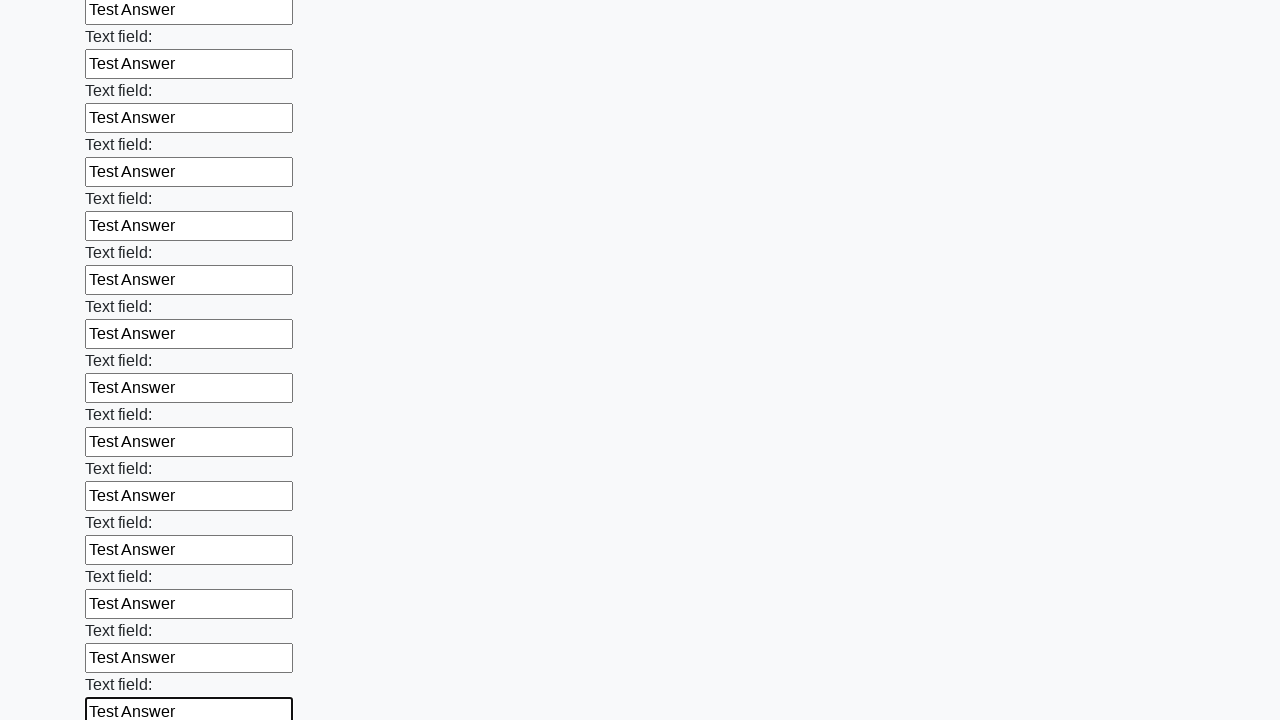

Filled input field with 'Test Answer' on input >> nth=43
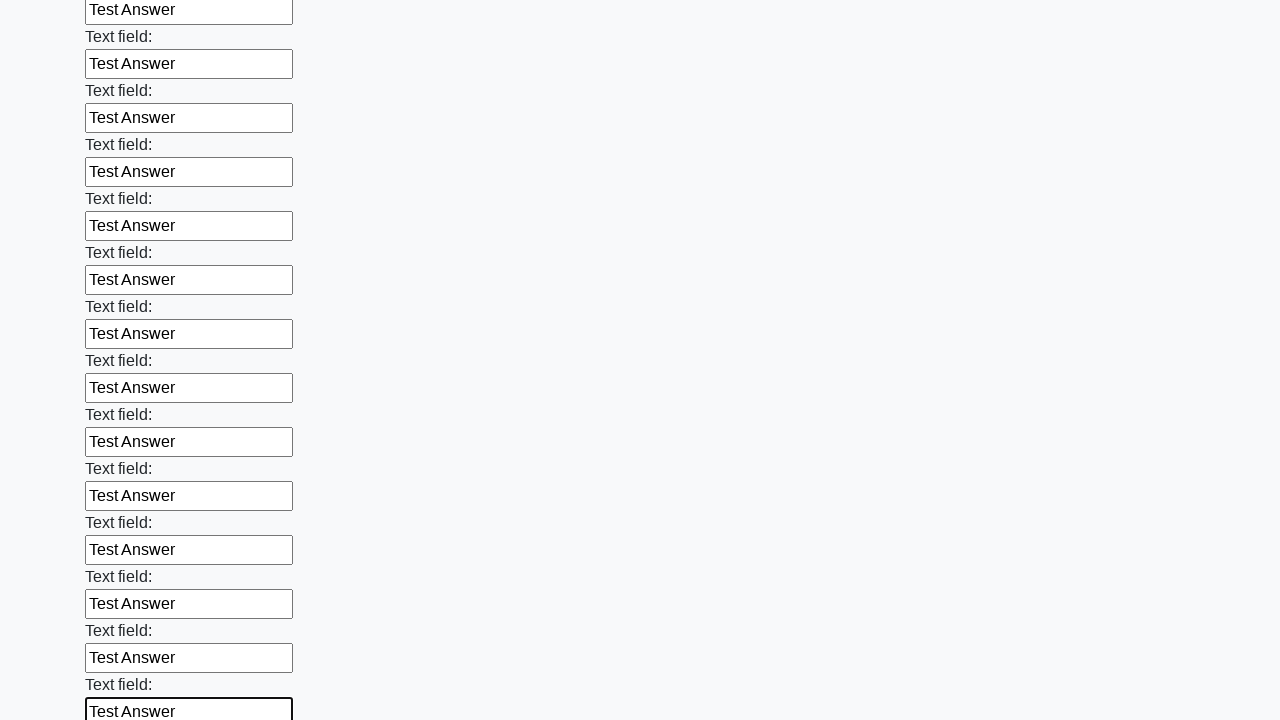

Filled input field with 'Test Answer' on input >> nth=44
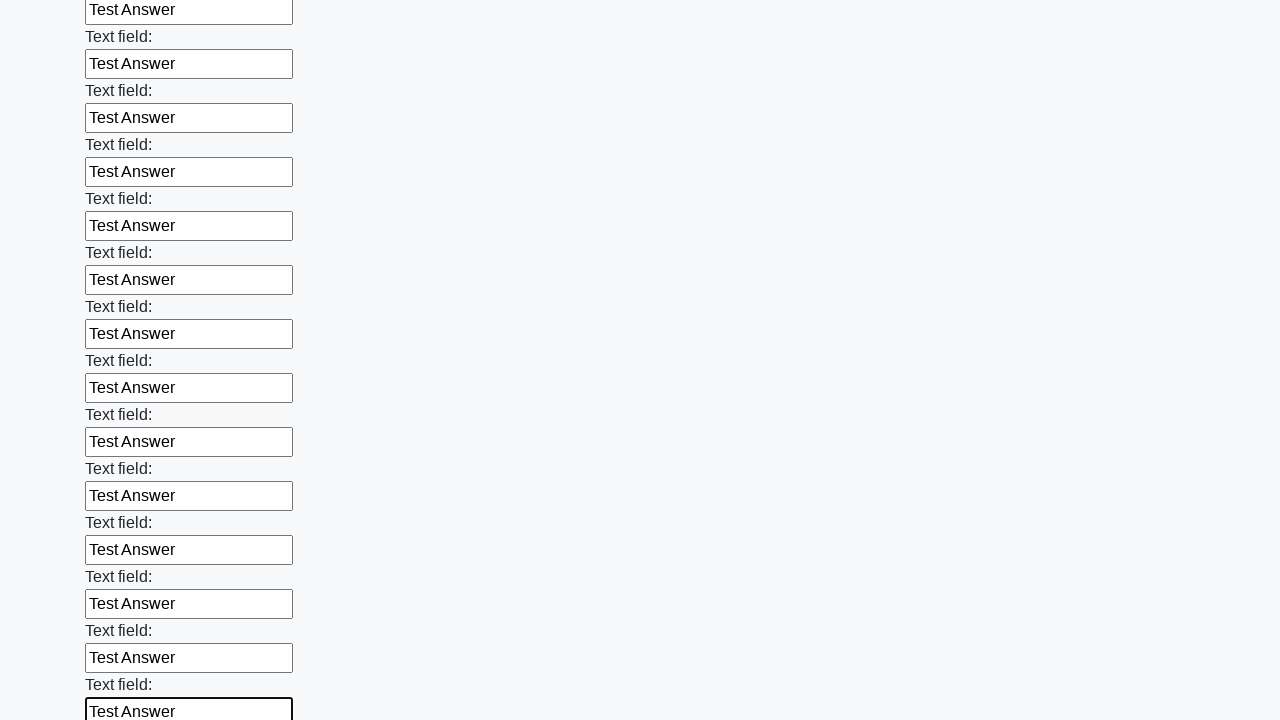

Filled input field with 'Test Answer' on input >> nth=45
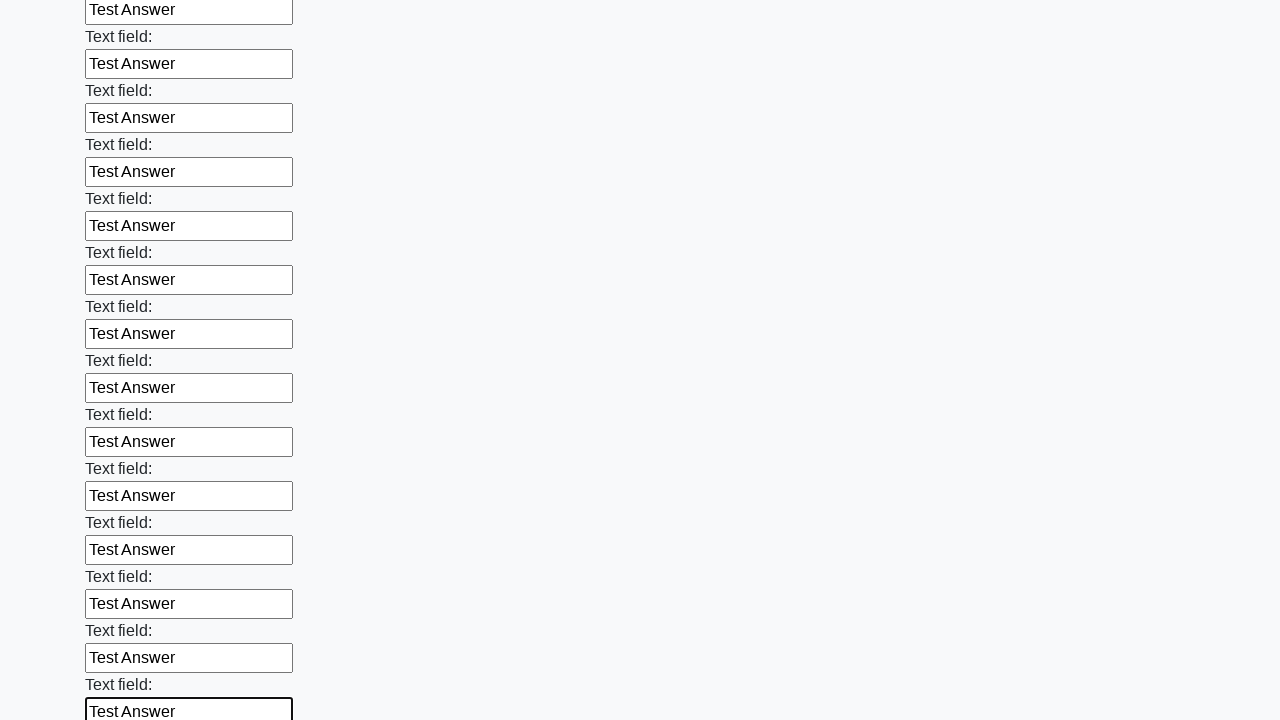

Filled input field with 'Test Answer' on input >> nth=46
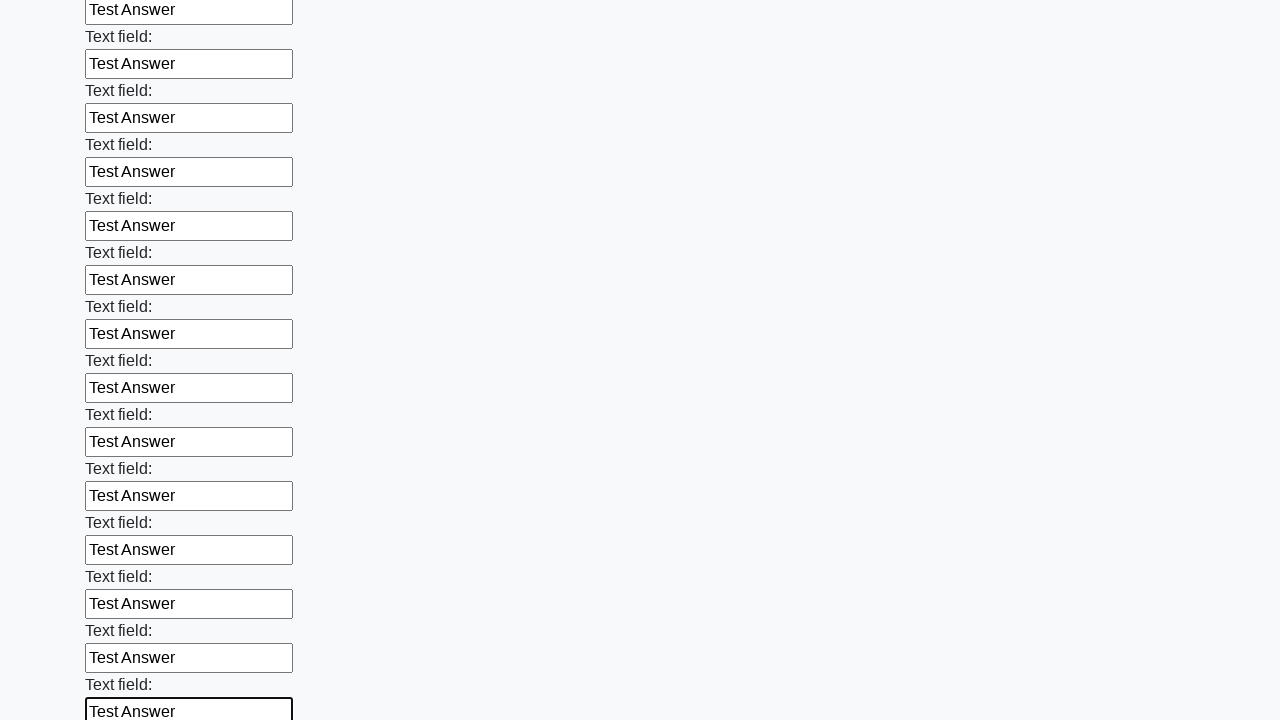

Filled input field with 'Test Answer' on input >> nth=47
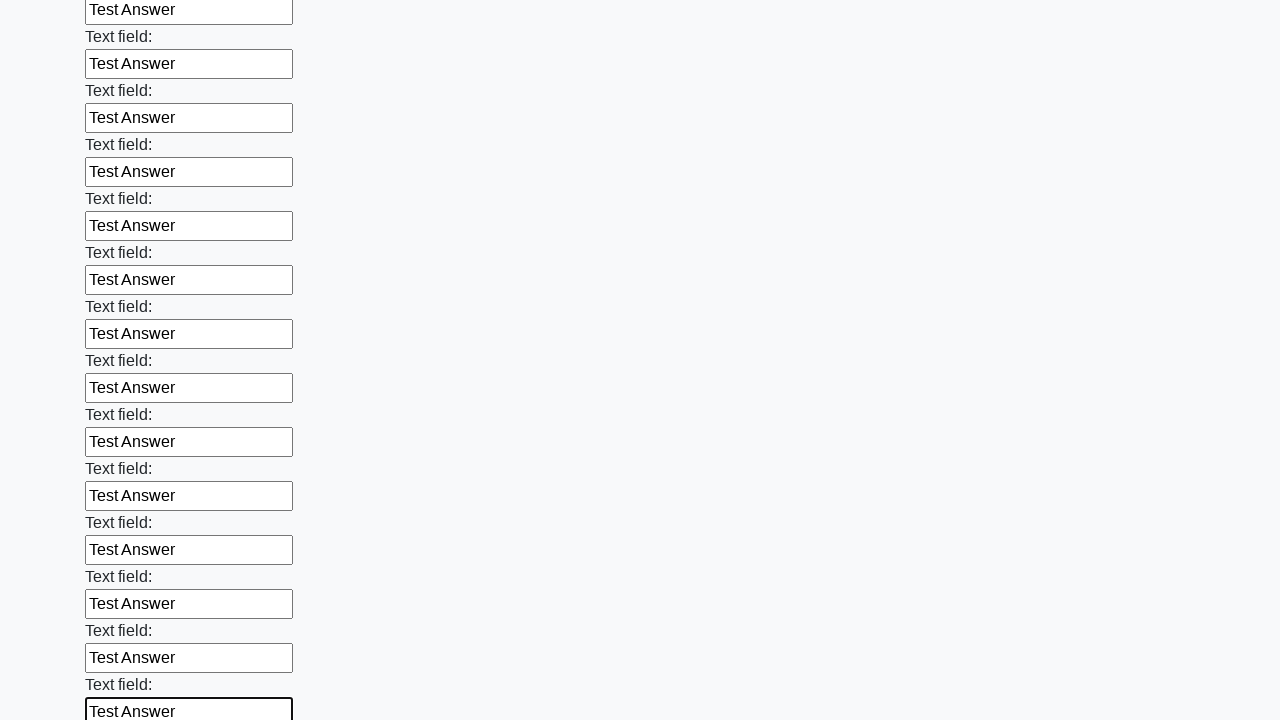

Filled input field with 'Test Answer' on input >> nth=48
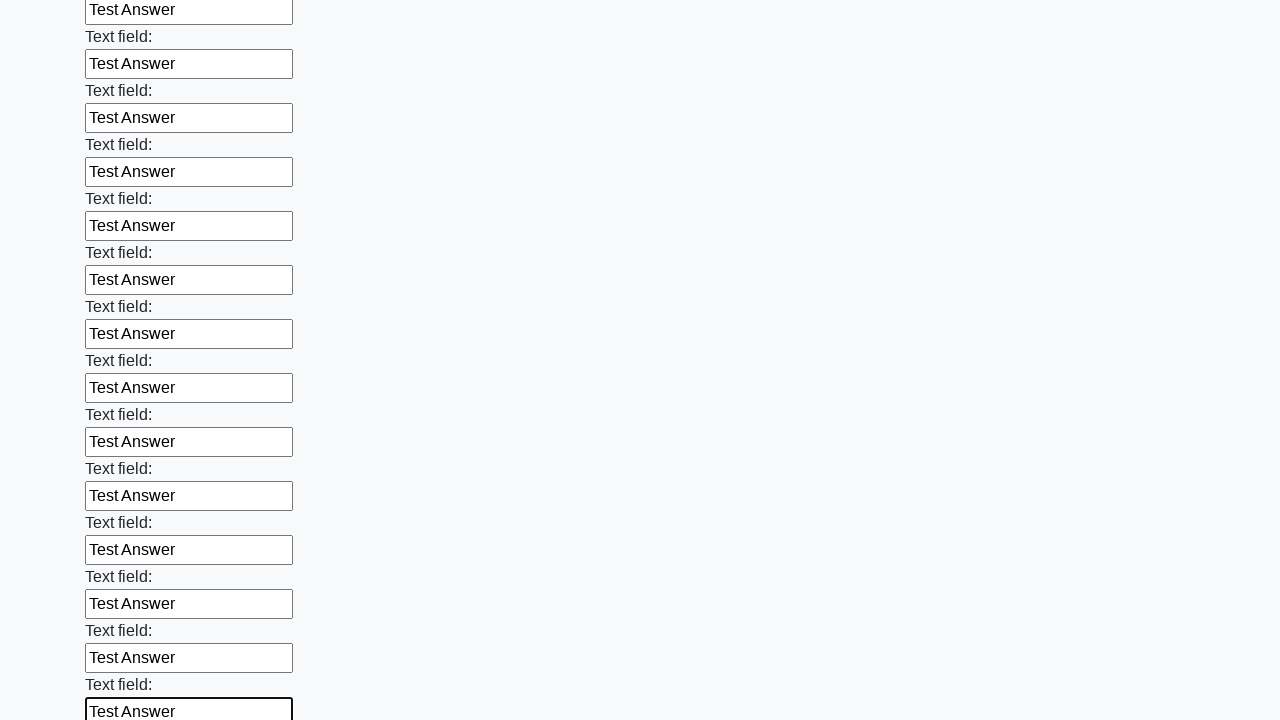

Filled input field with 'Test Answer' on input >> nth=49
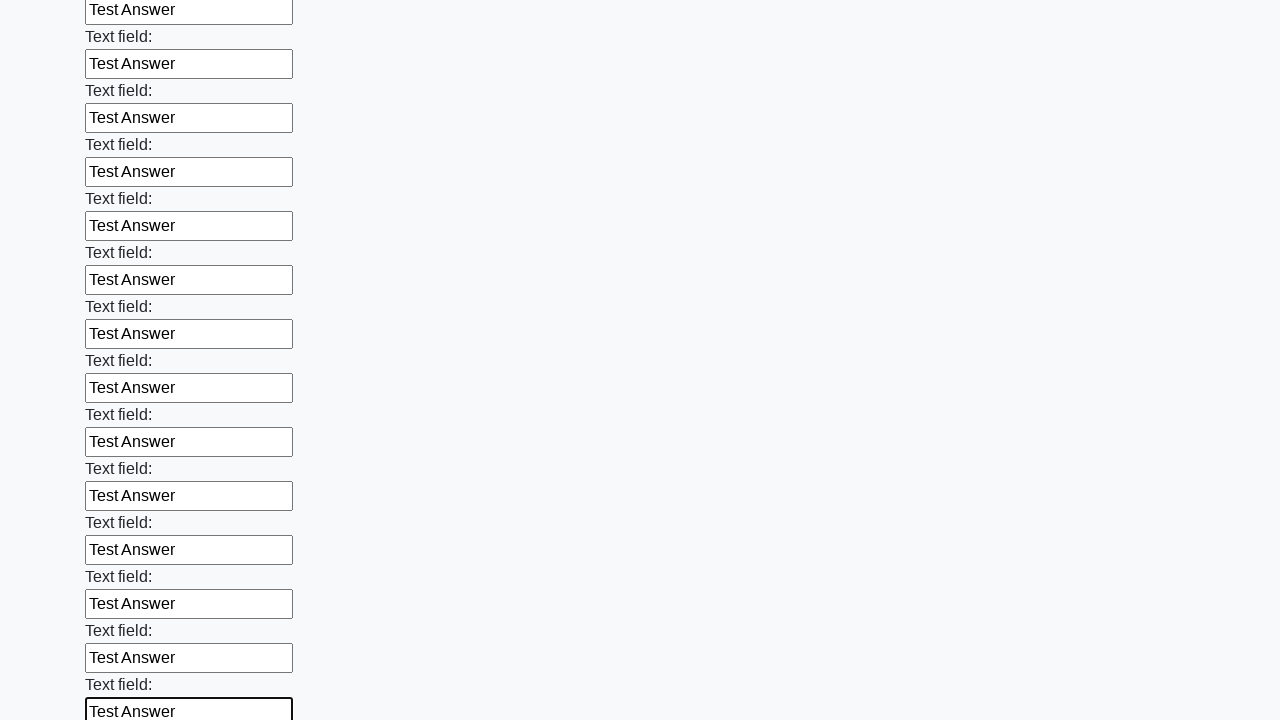

Filled input field with 'Test Answer' on input >> nth=50
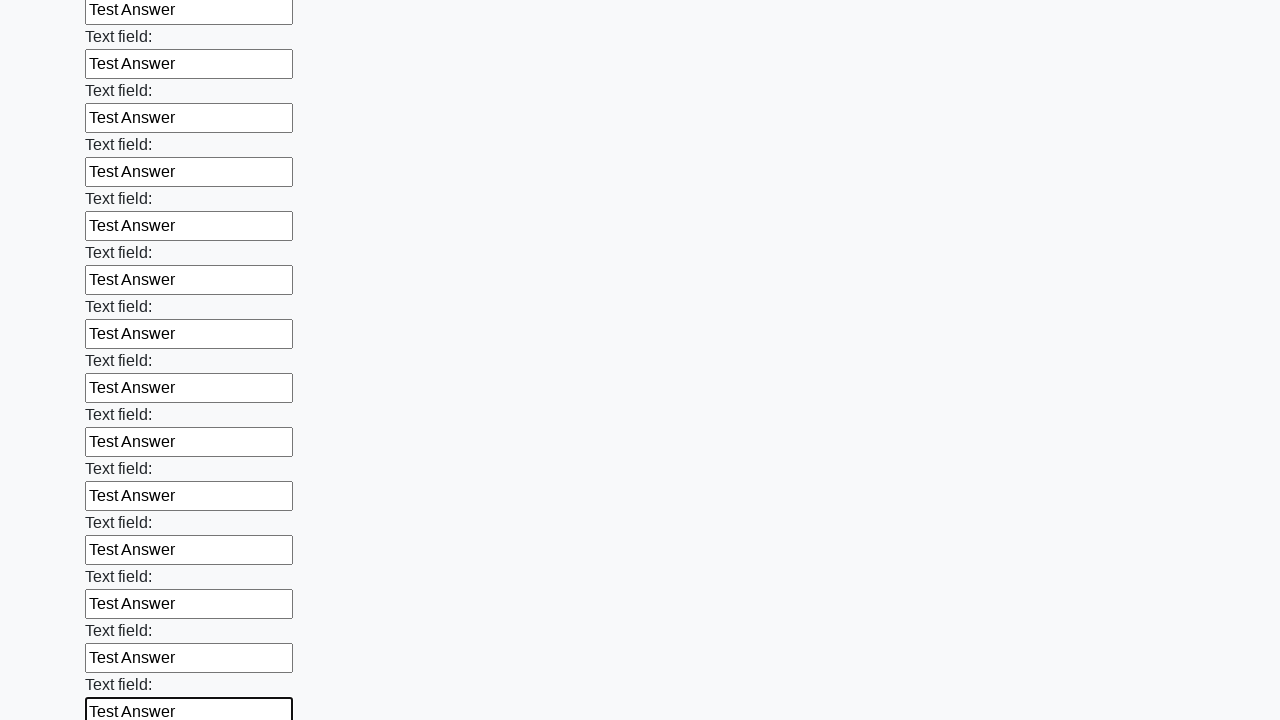

Filled input field with 'Test Answer' on input >> nth=51
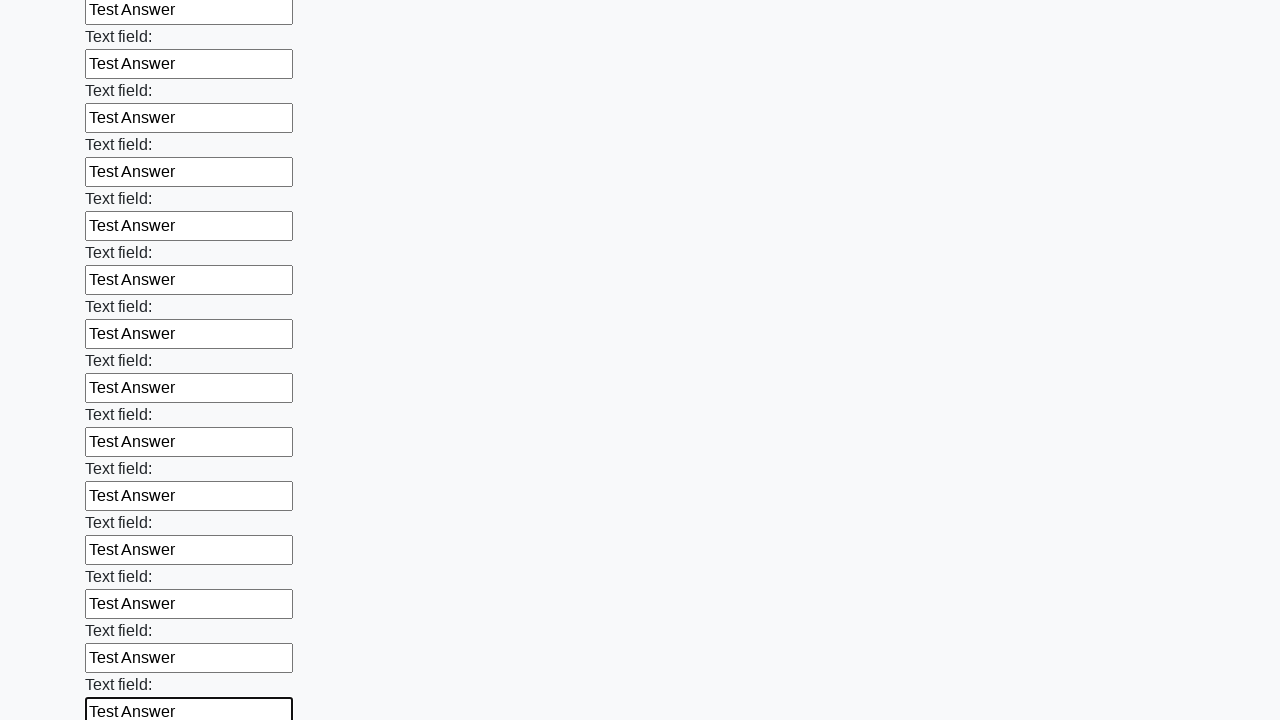

Filled input field with 'Test Answer' on input >> nth=52
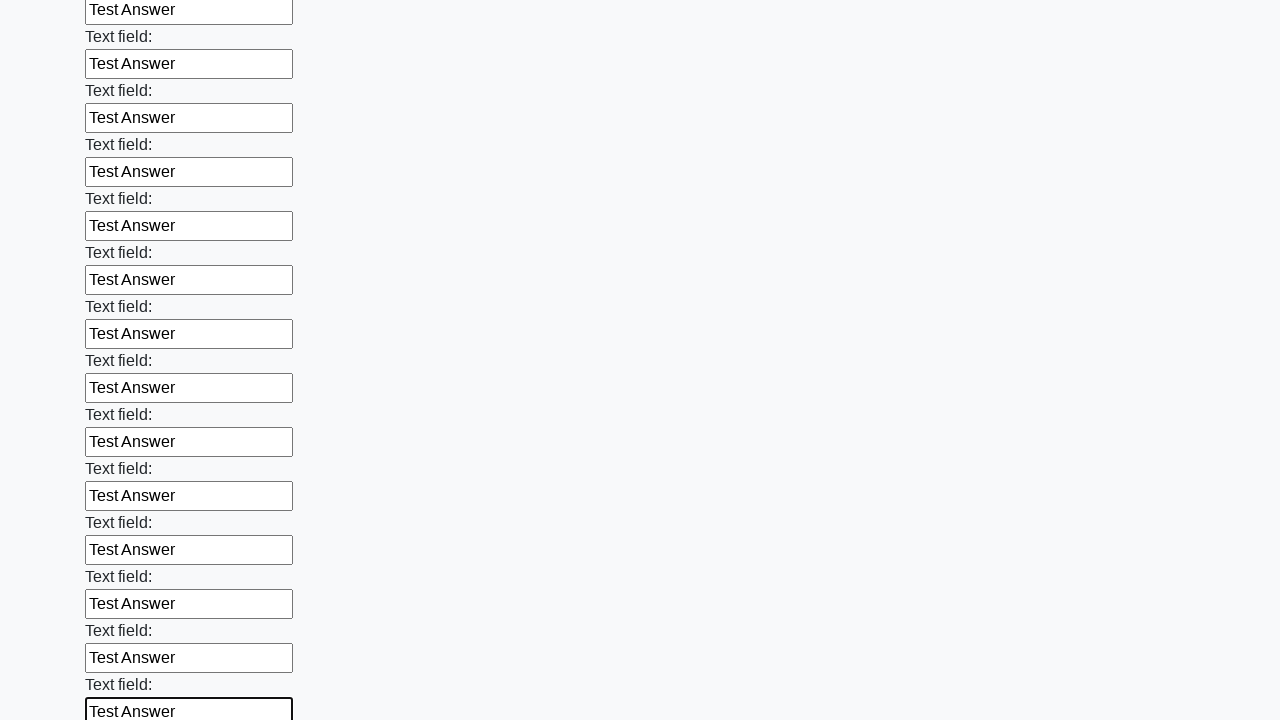

Filled input field with 'Test Answer' on input >> nth=53
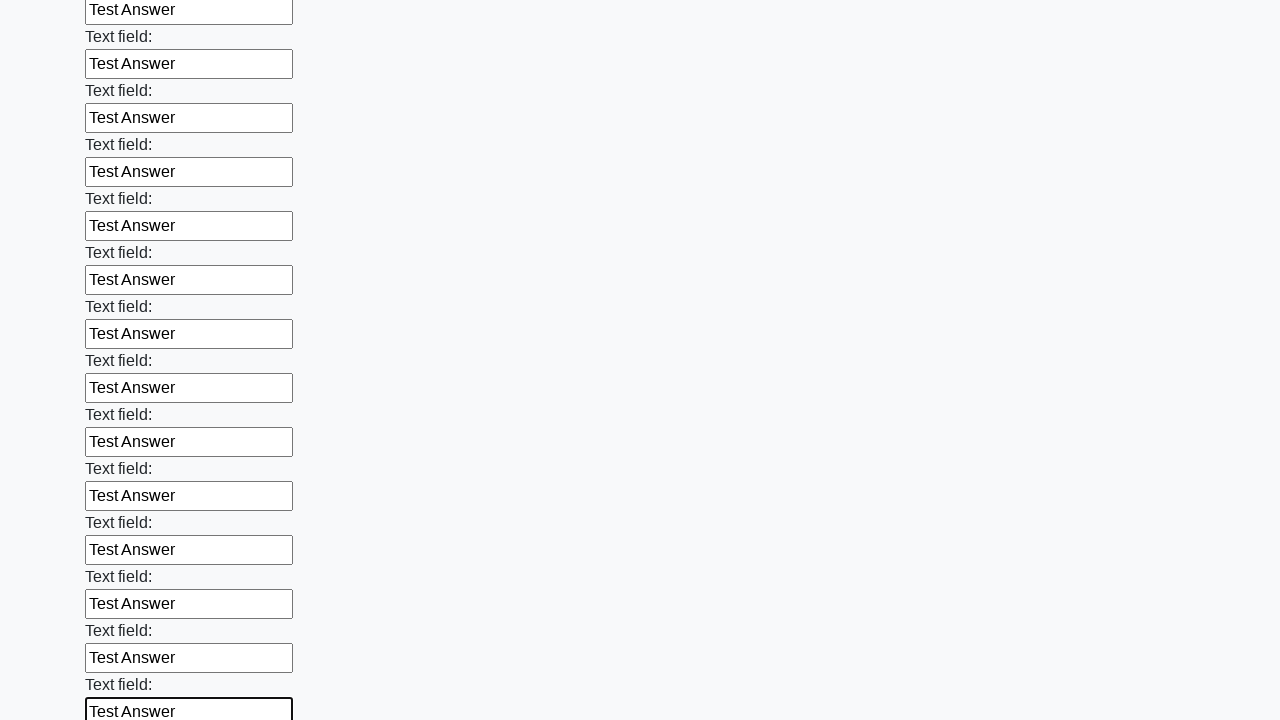

Filled input field with 'Test Answer' on input >> nth=54
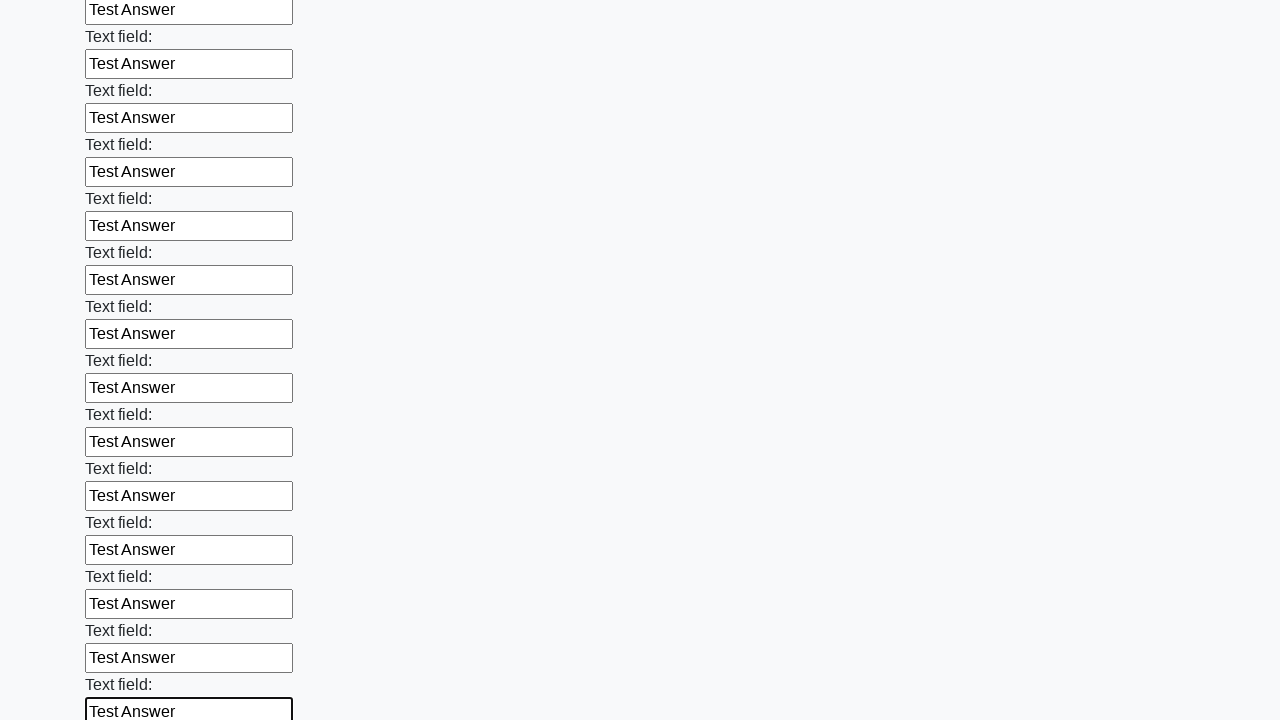

Filled input field with 'Test Answer' on input >> nth=55
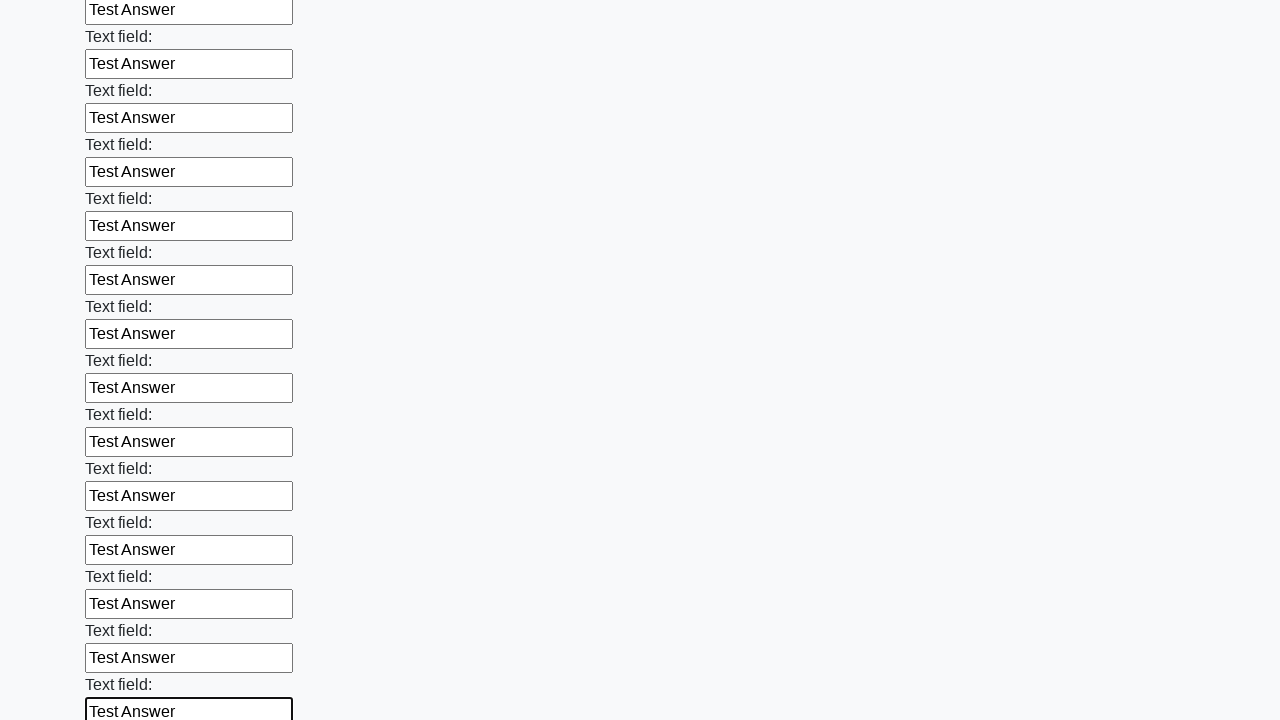

Filled input field with 'Test Answer' on input >> nth=56
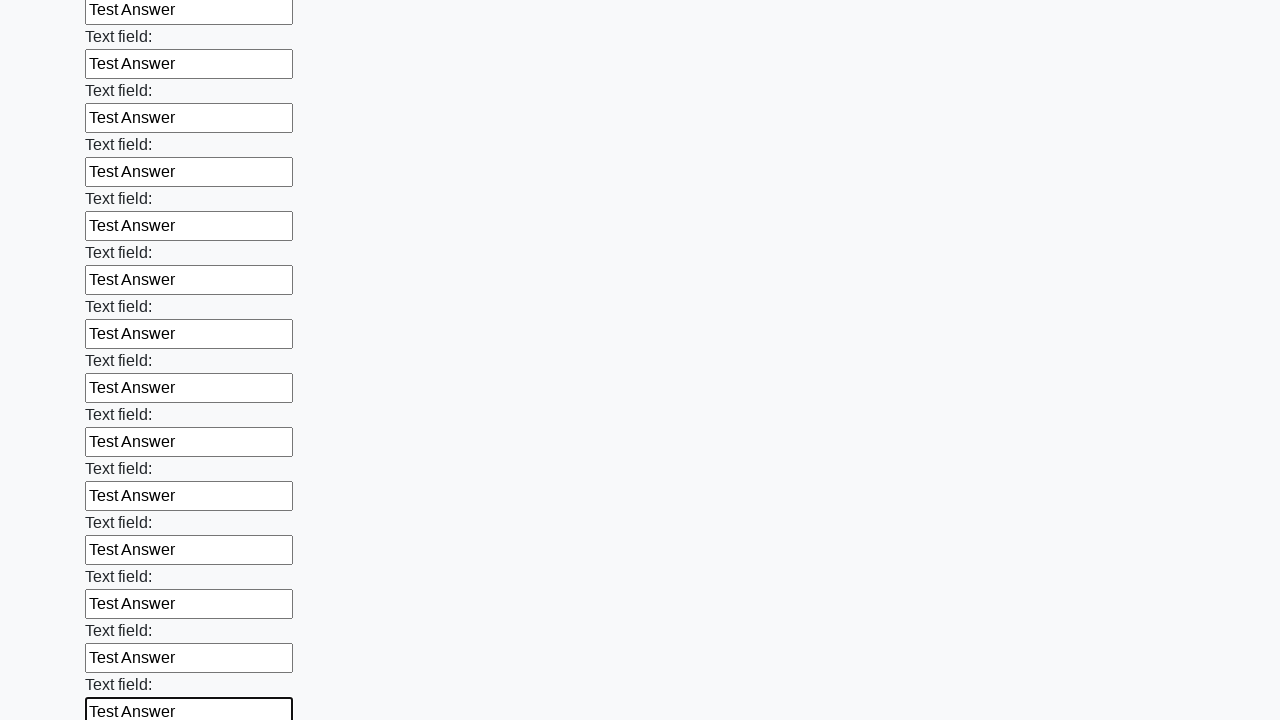

Filled input field with 'Test Answer' on input >> nth=57
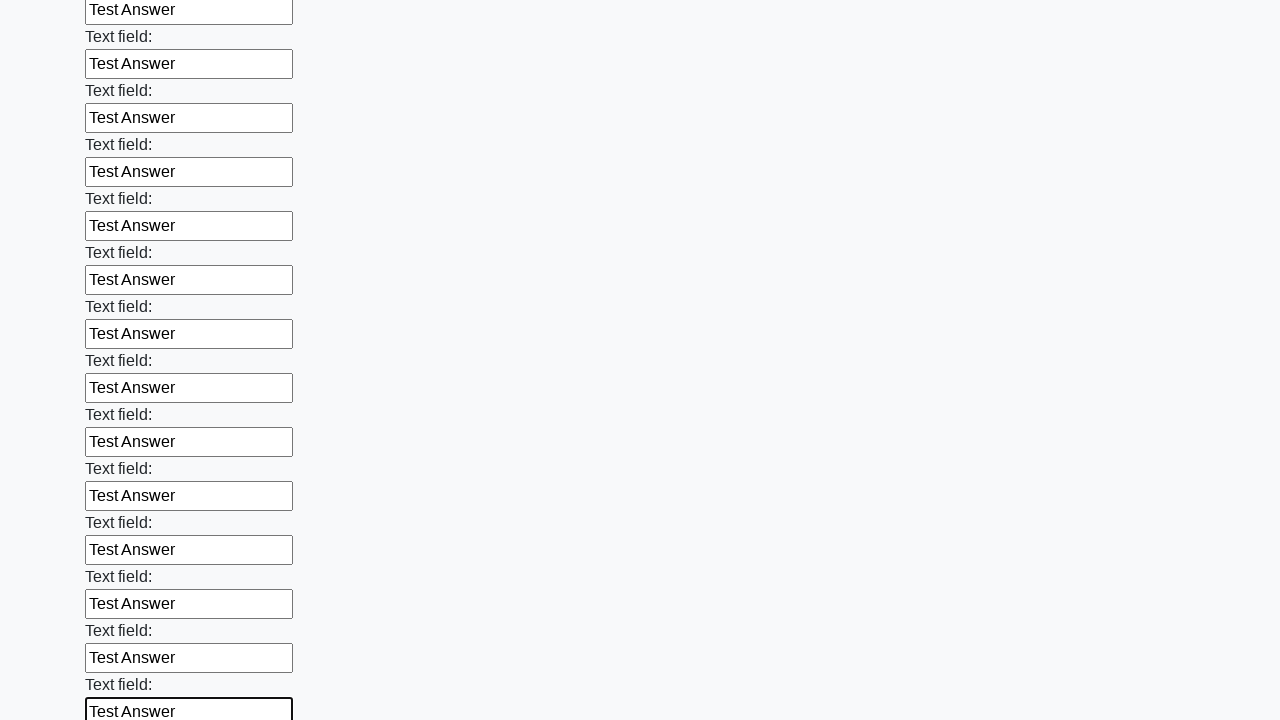

Filled input field with 'Test Answer' on input >> nth=58
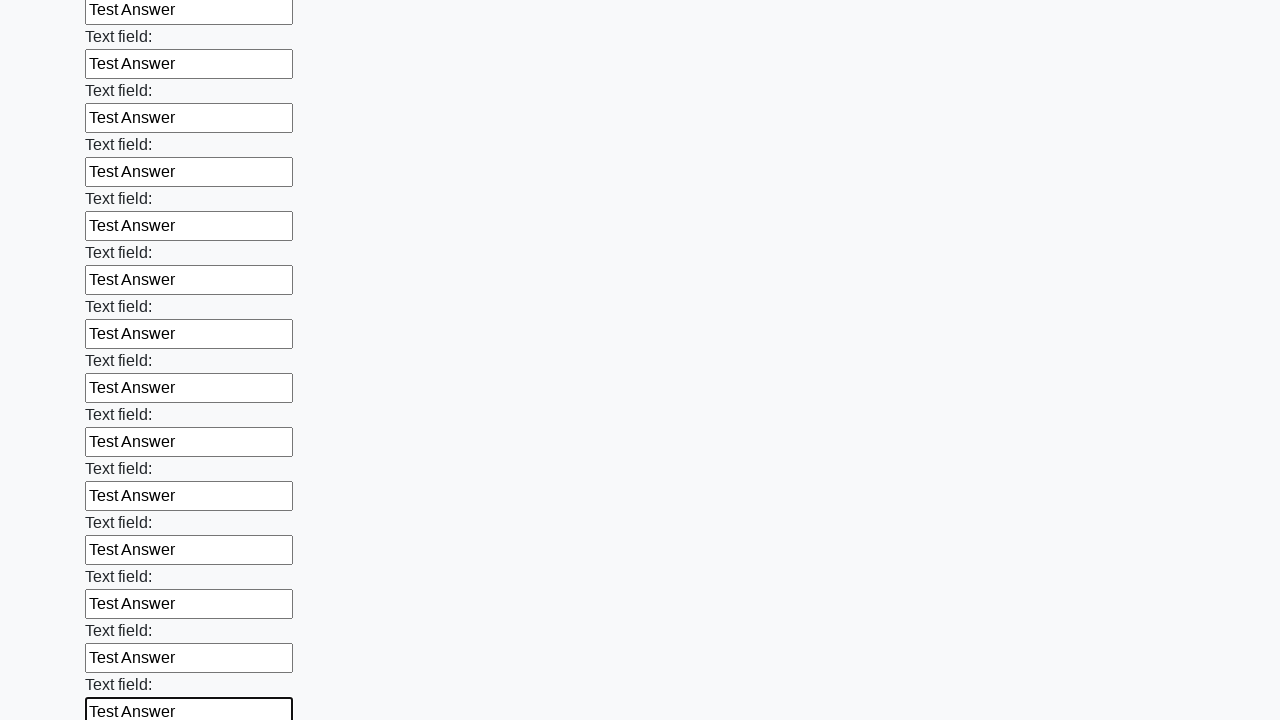

Filled input field with 'Test Answer' on input >> nth=59
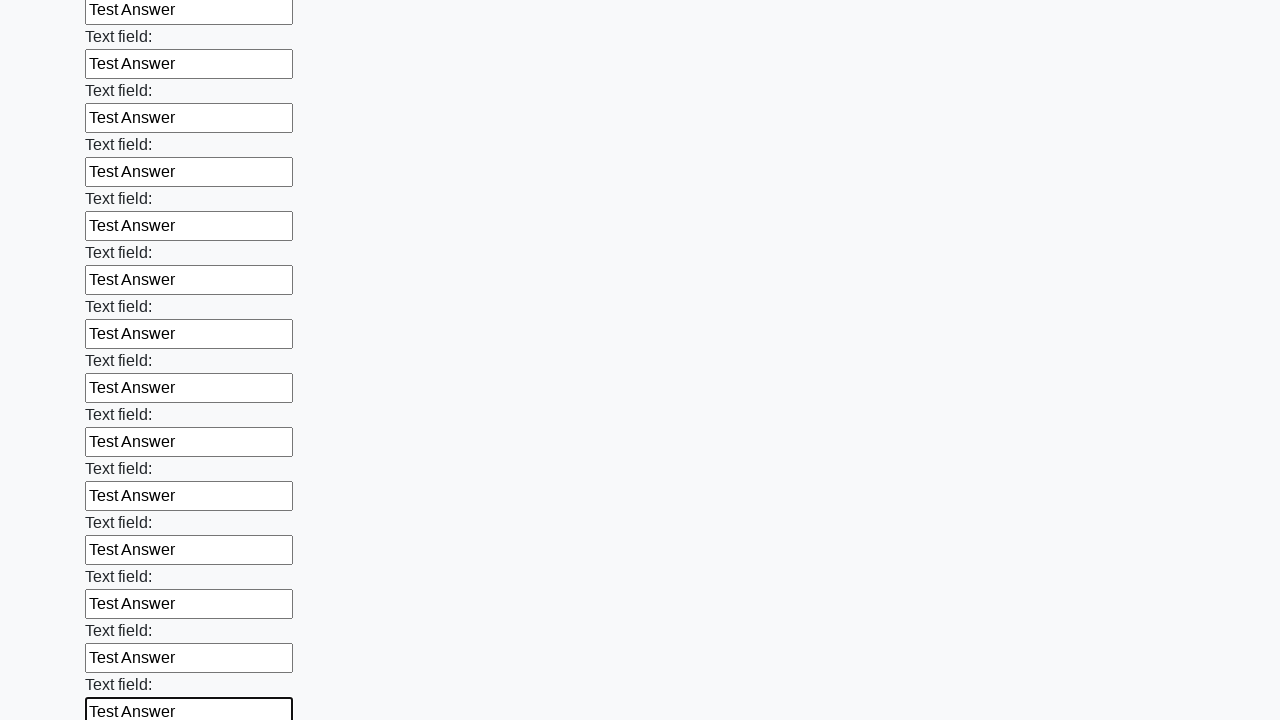

Filled input field with 'Test Answer' on input >> nth=60
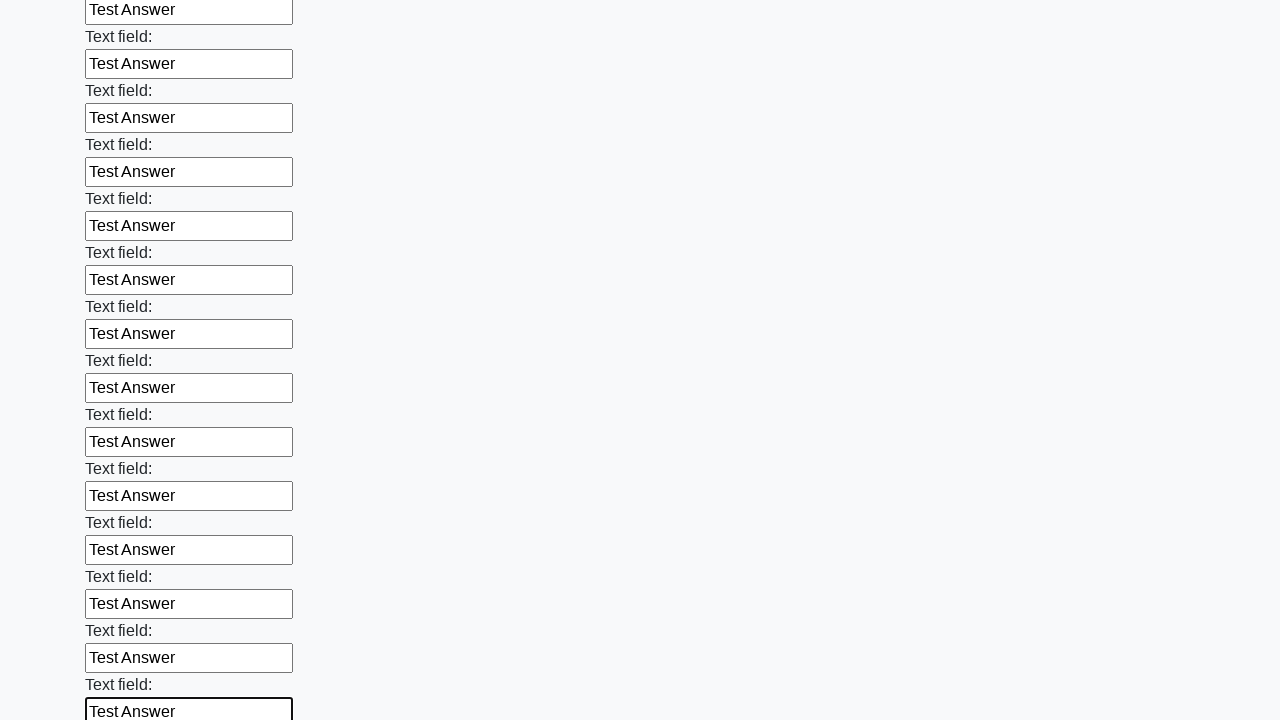

Filled input field with 'Test Answer' on input >> nth=61
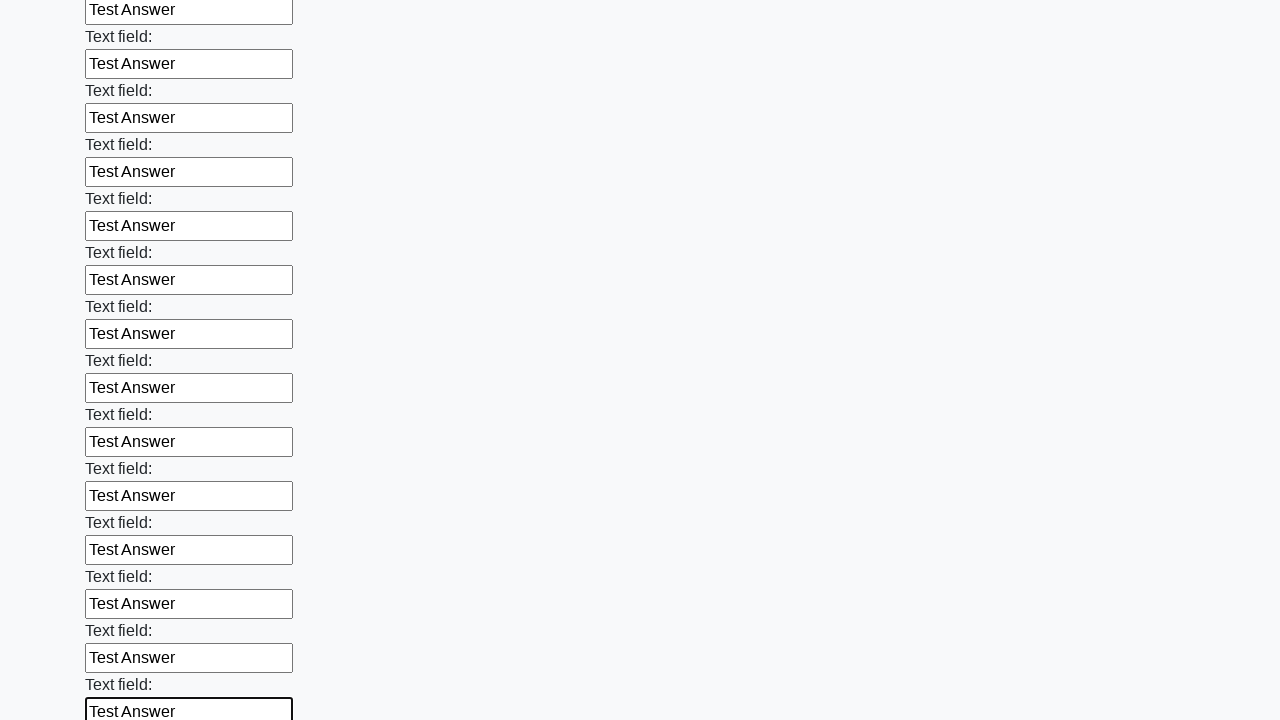

Filled input field with 'Test Answer' on input >> nth=62
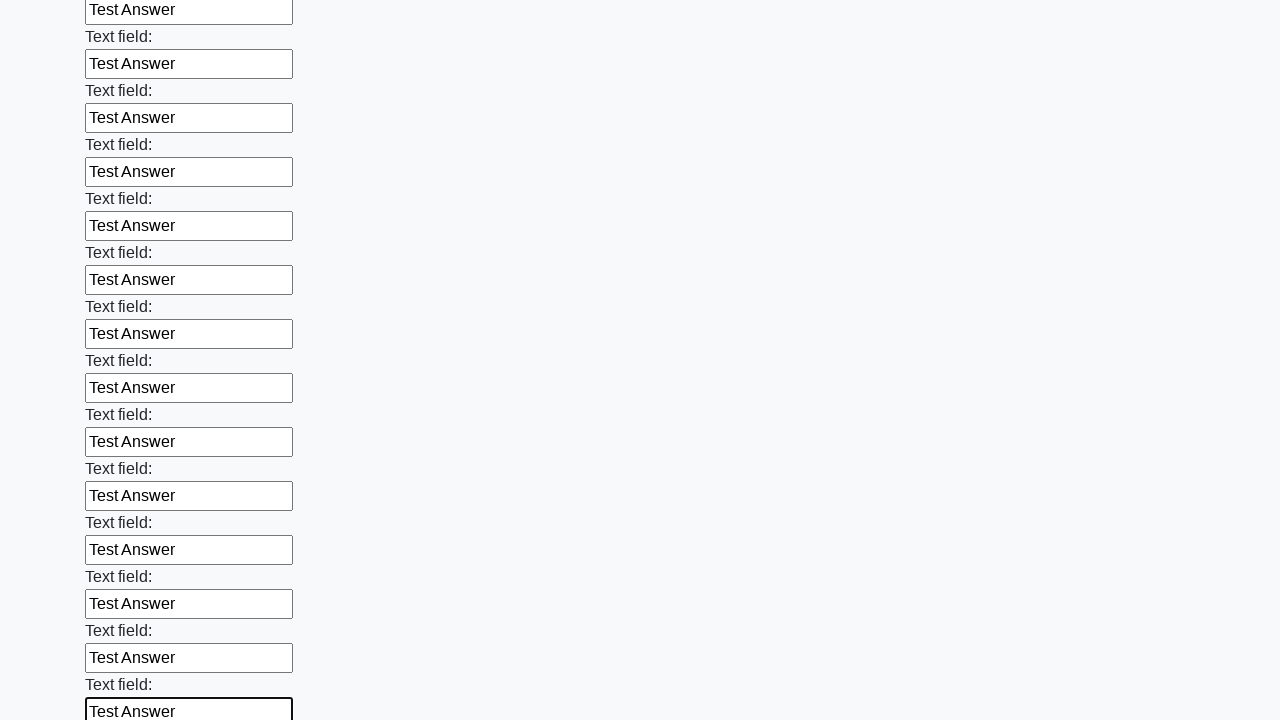

Filled input field with 'Test Answer' on input >> nth=63
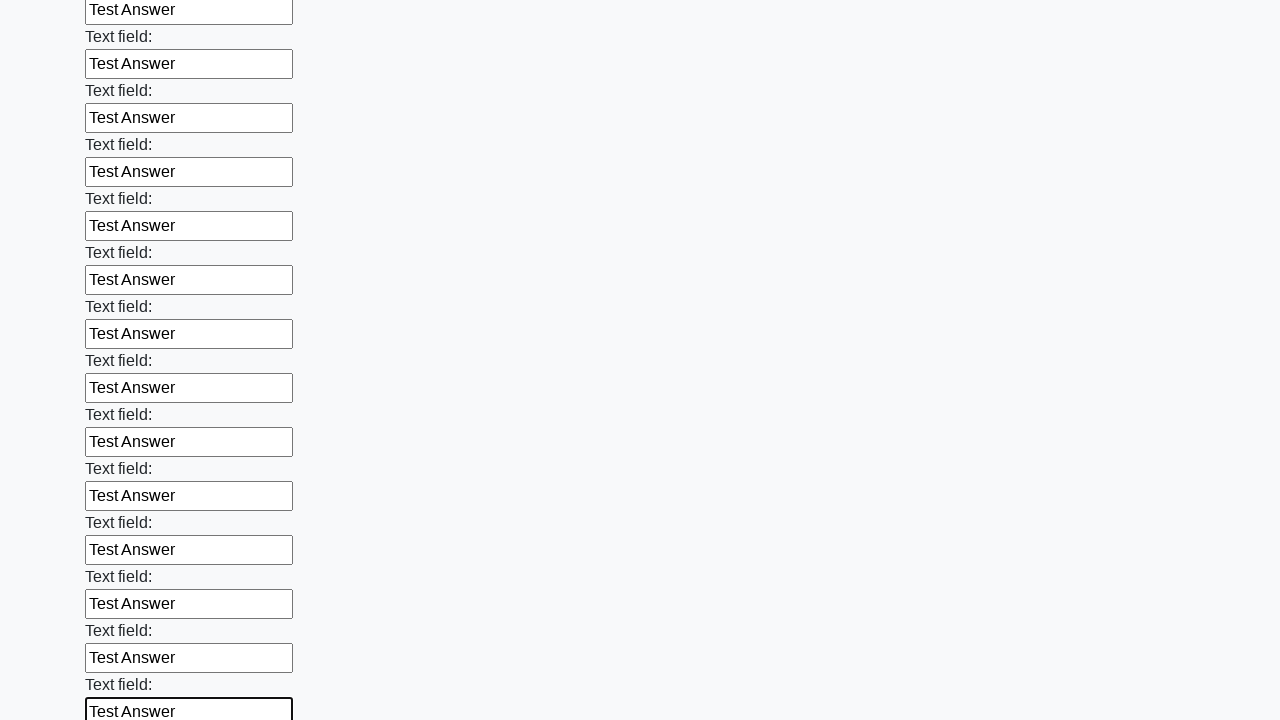

Filled input field with 'Test Answer' on input >> nth=64
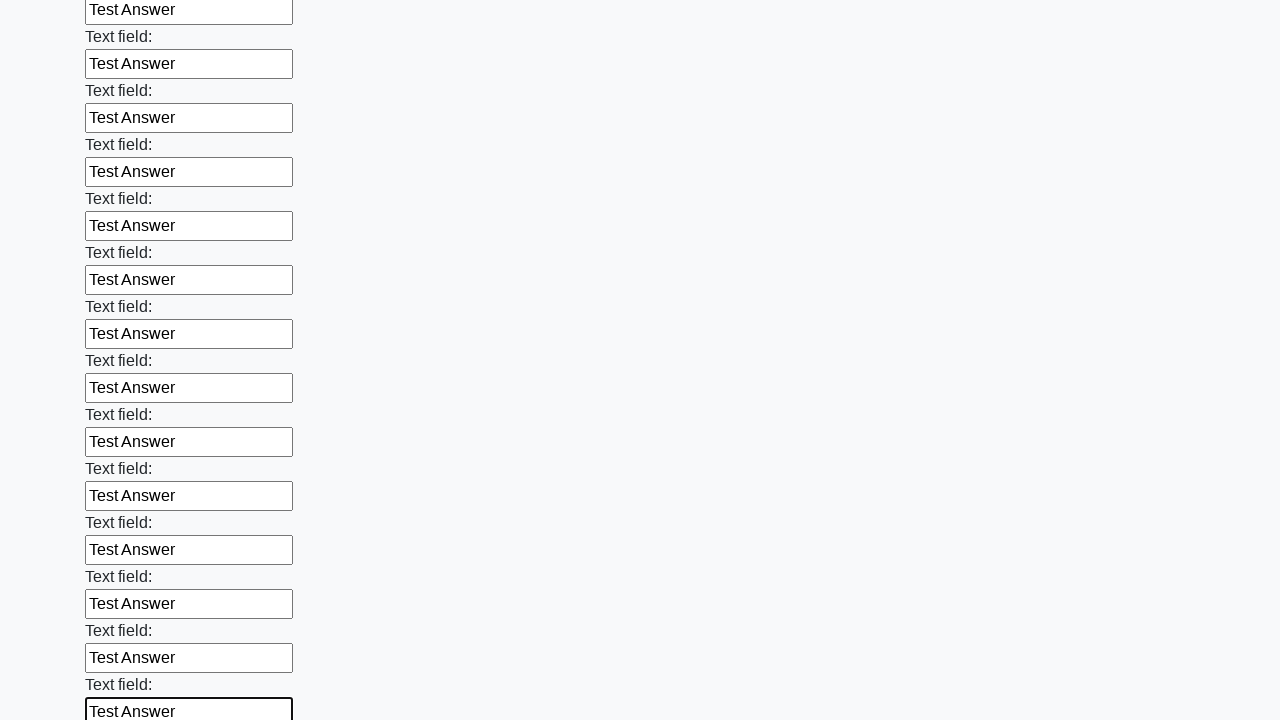

Filled input field with 'Test Answer' on input >> nth=65
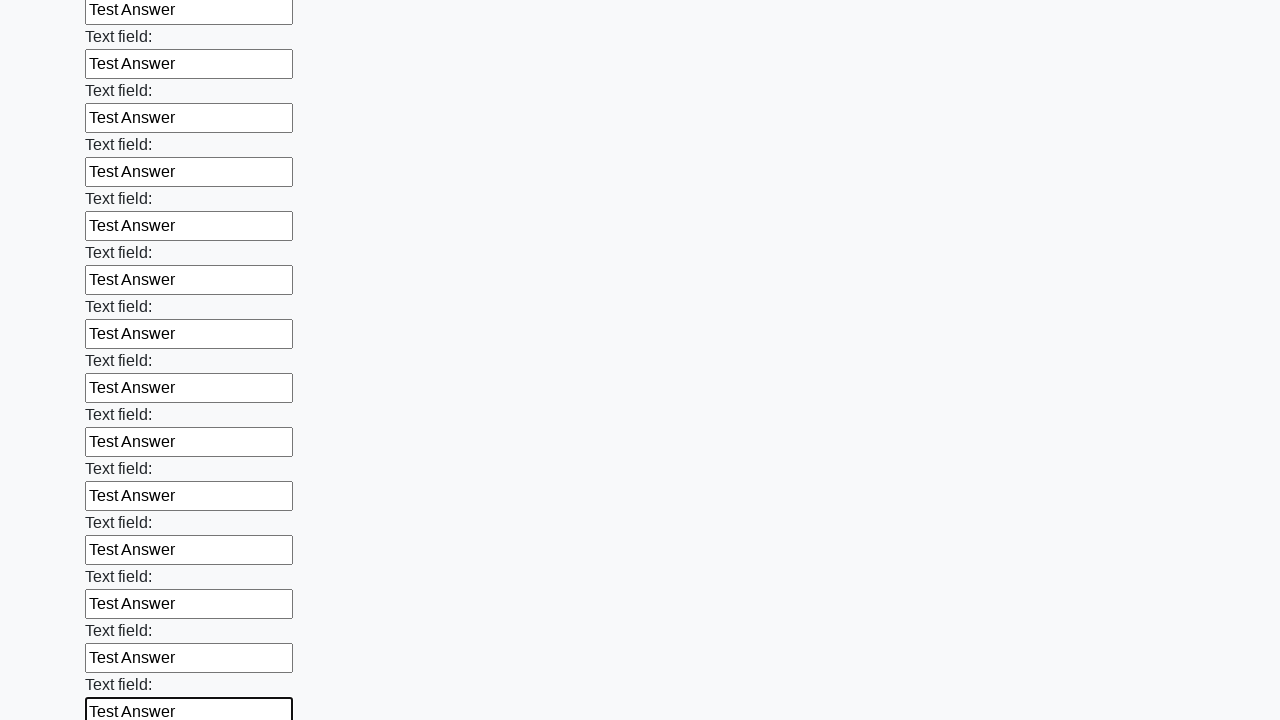

Filled input field with 'Test Answer' on input >> nth=66
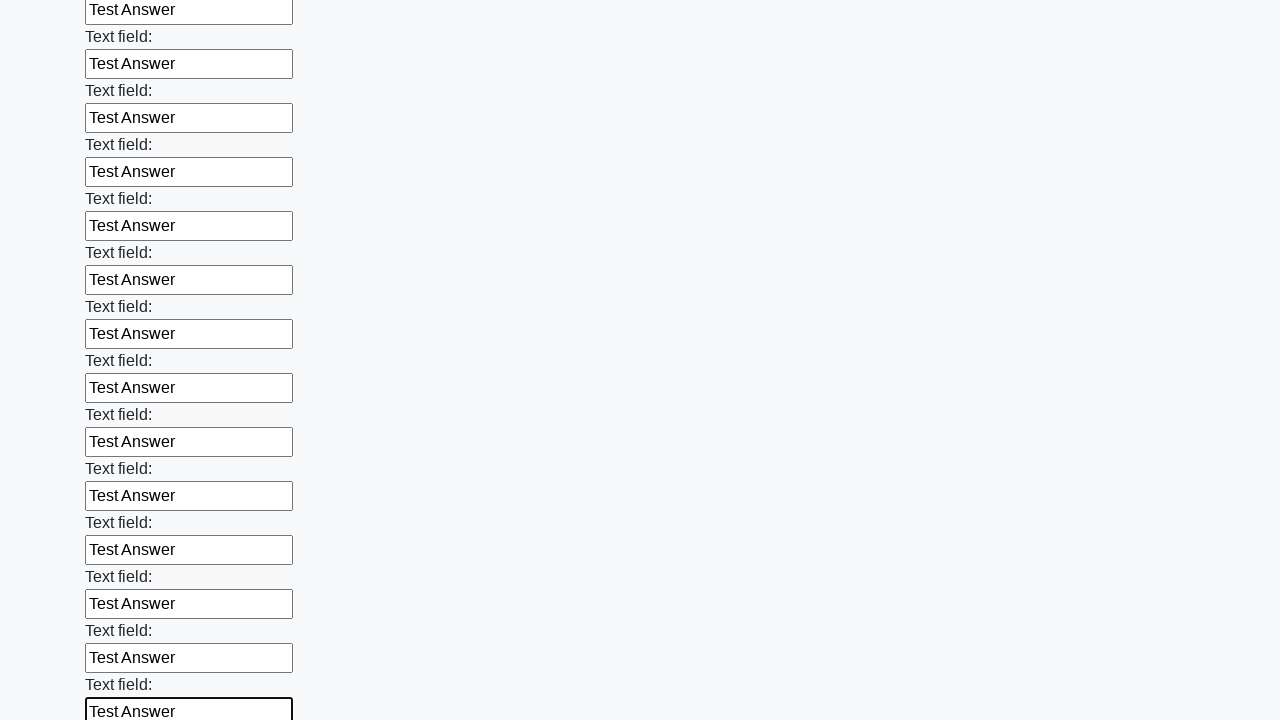

Filled input field with 'Test Answer' on input >> nth=67
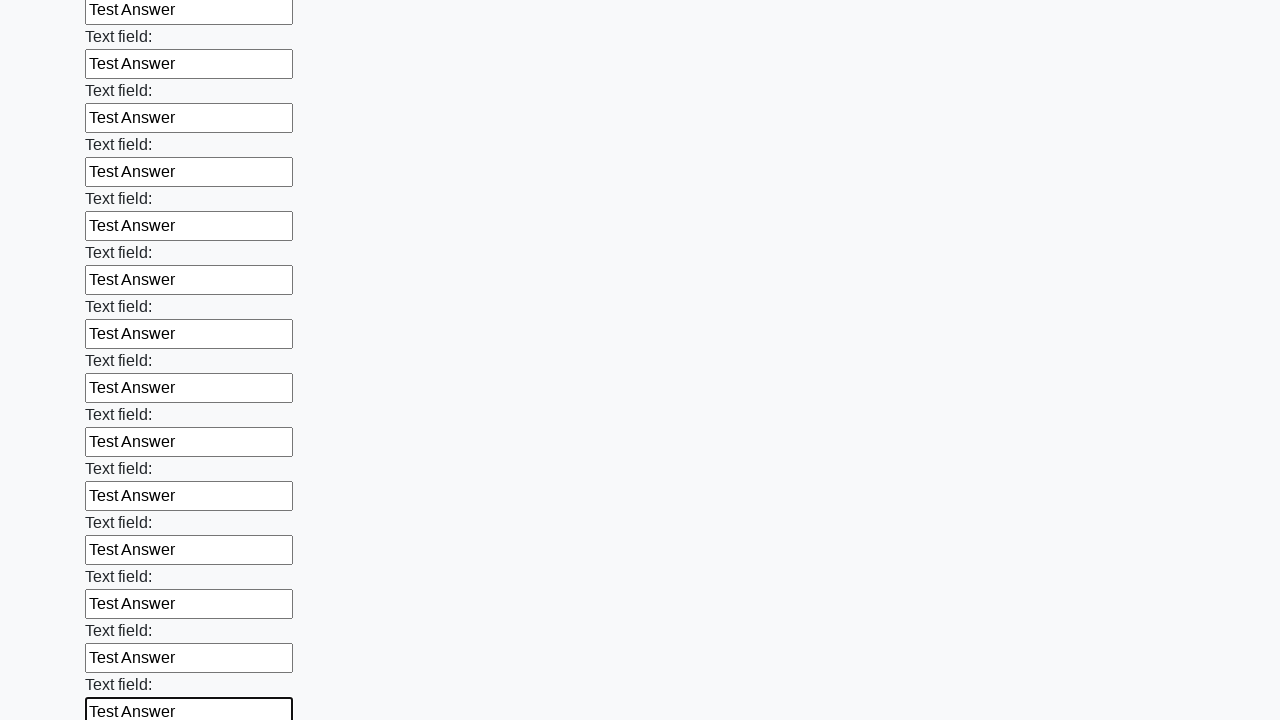

Filled input field with 'Test Answer' on input >> nth=68
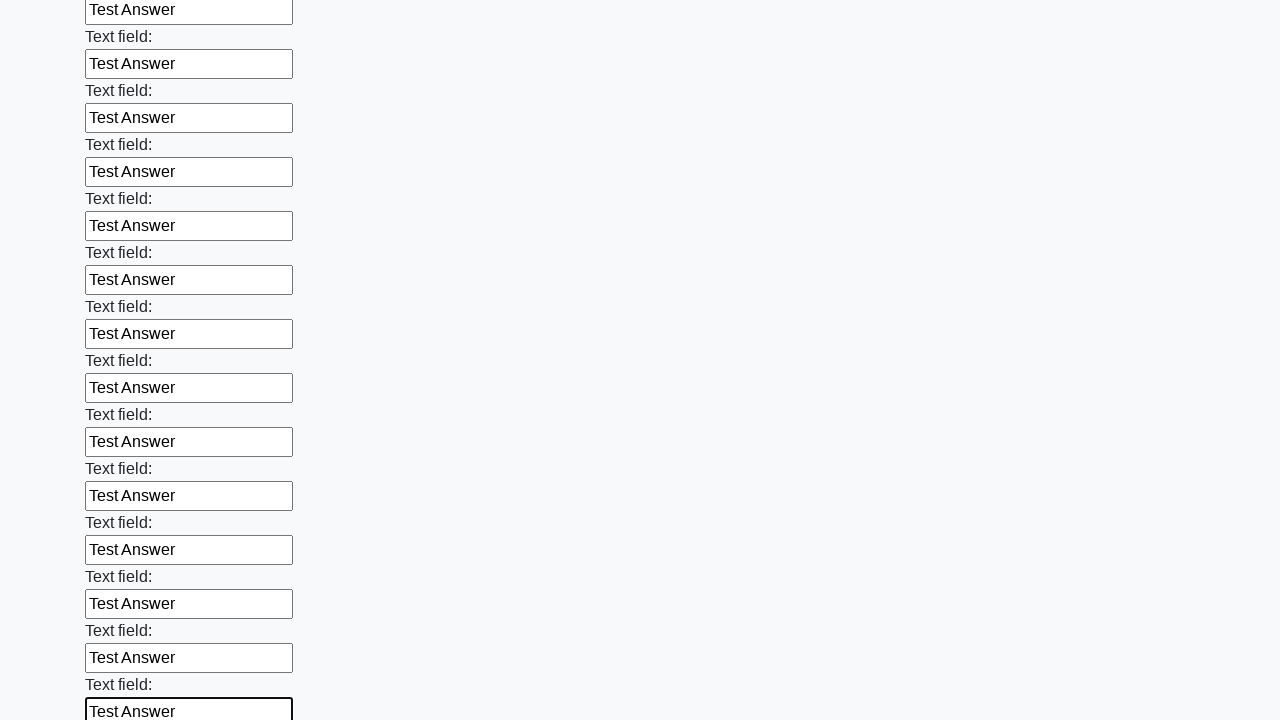

Filled input field with 'Test Answer' on input >> nth=69
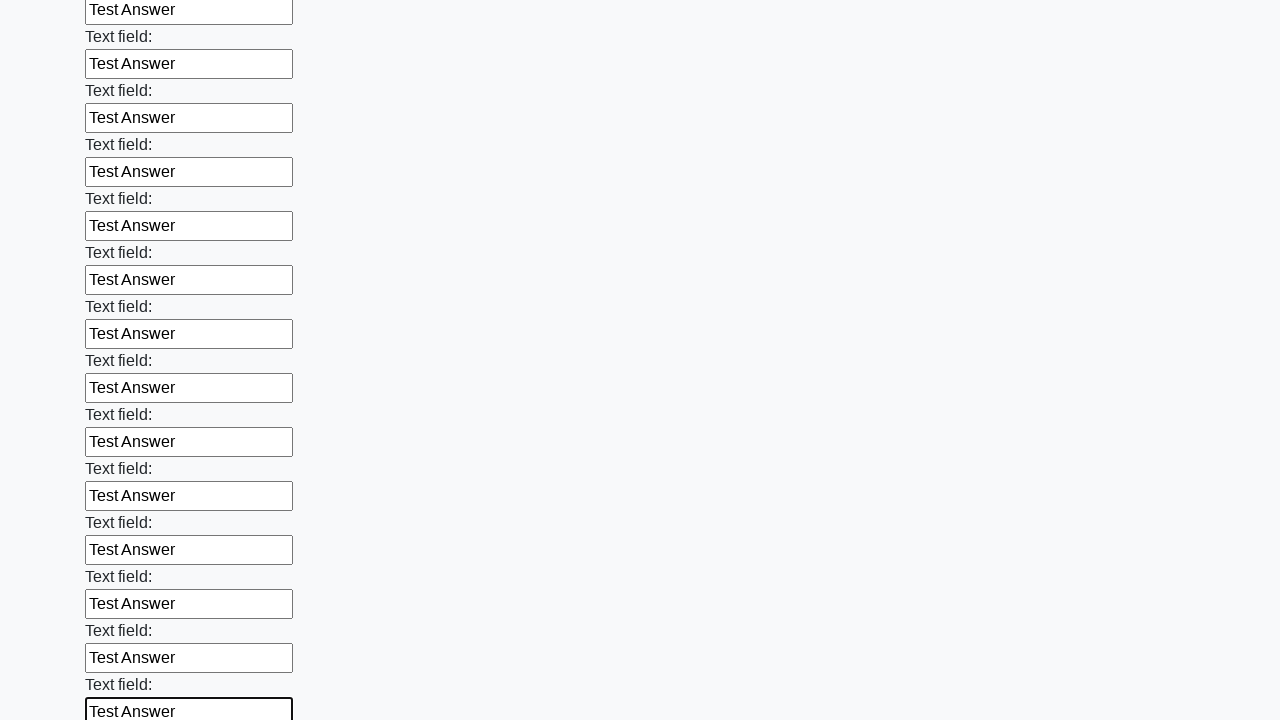

Filled input field with 'Test Answer' on input >> nth=70
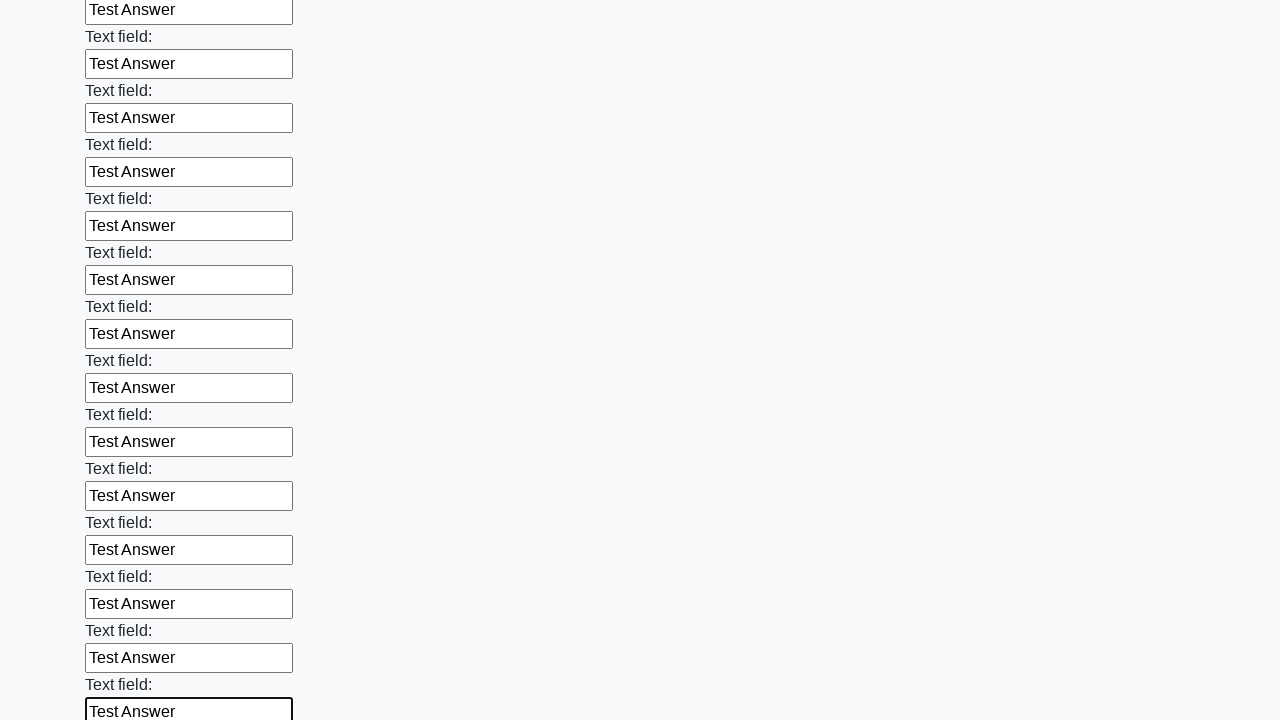

Filled input field with 'Test Answer' on input >> nth=71
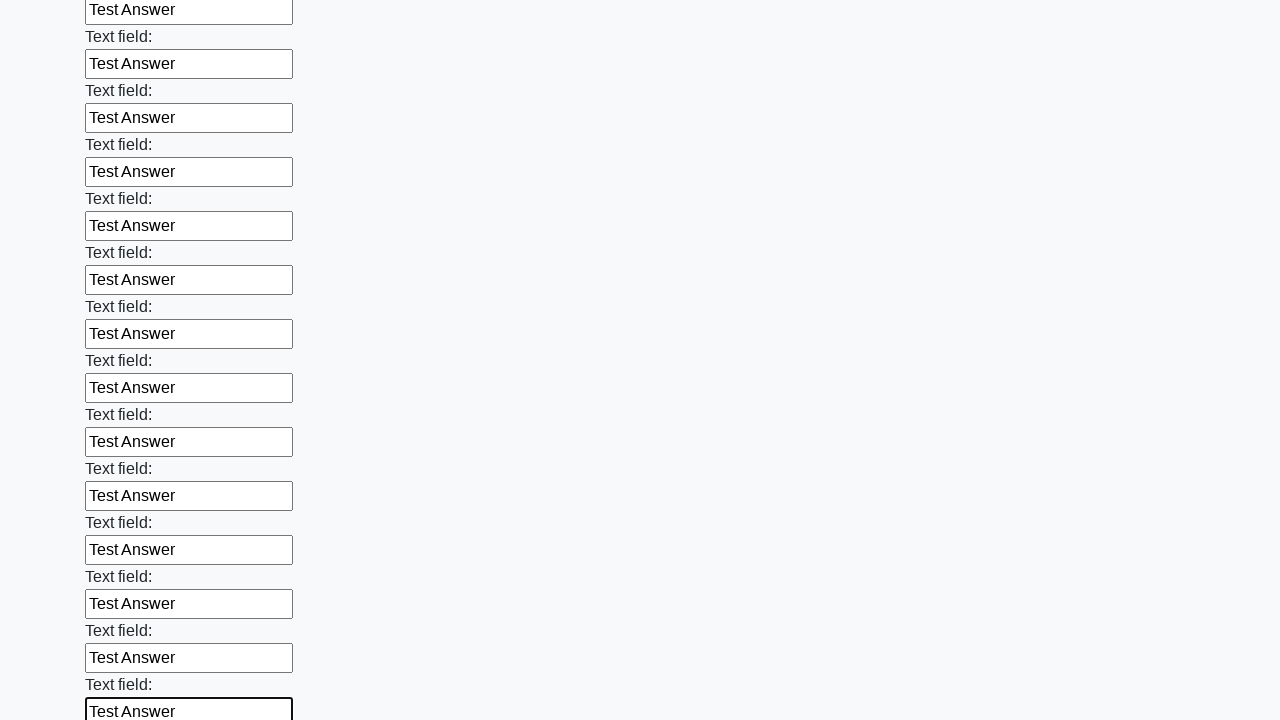

Filled input field with 'Test Answer' on input >> nth=72
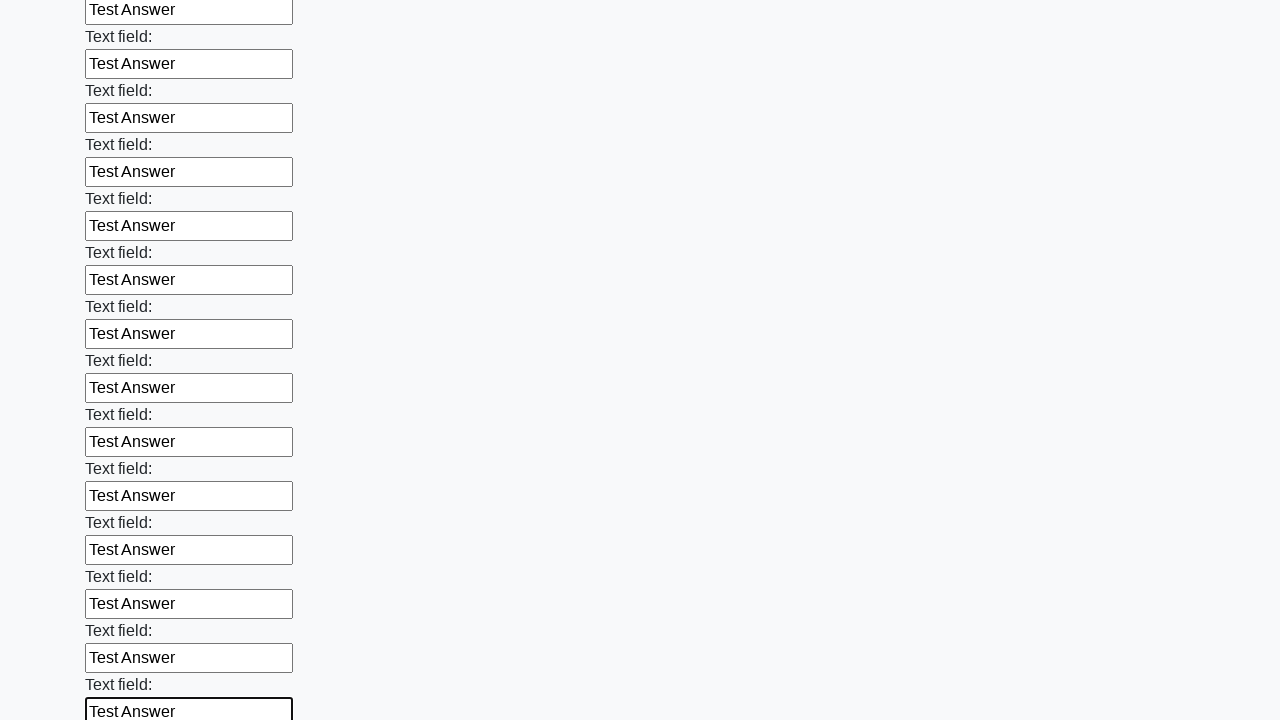

Filled input field with 'Test Answer' on input >> nth=73
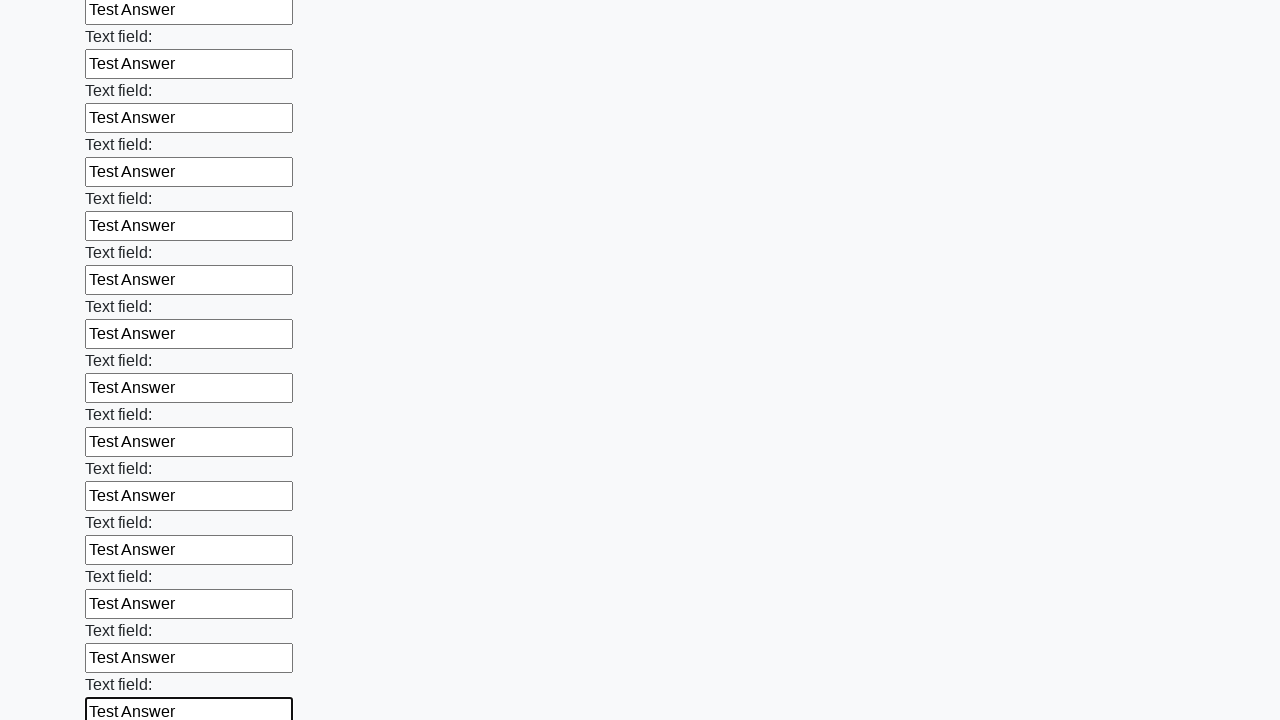

Filled input field with 'Test Answer' on input >> nth=74
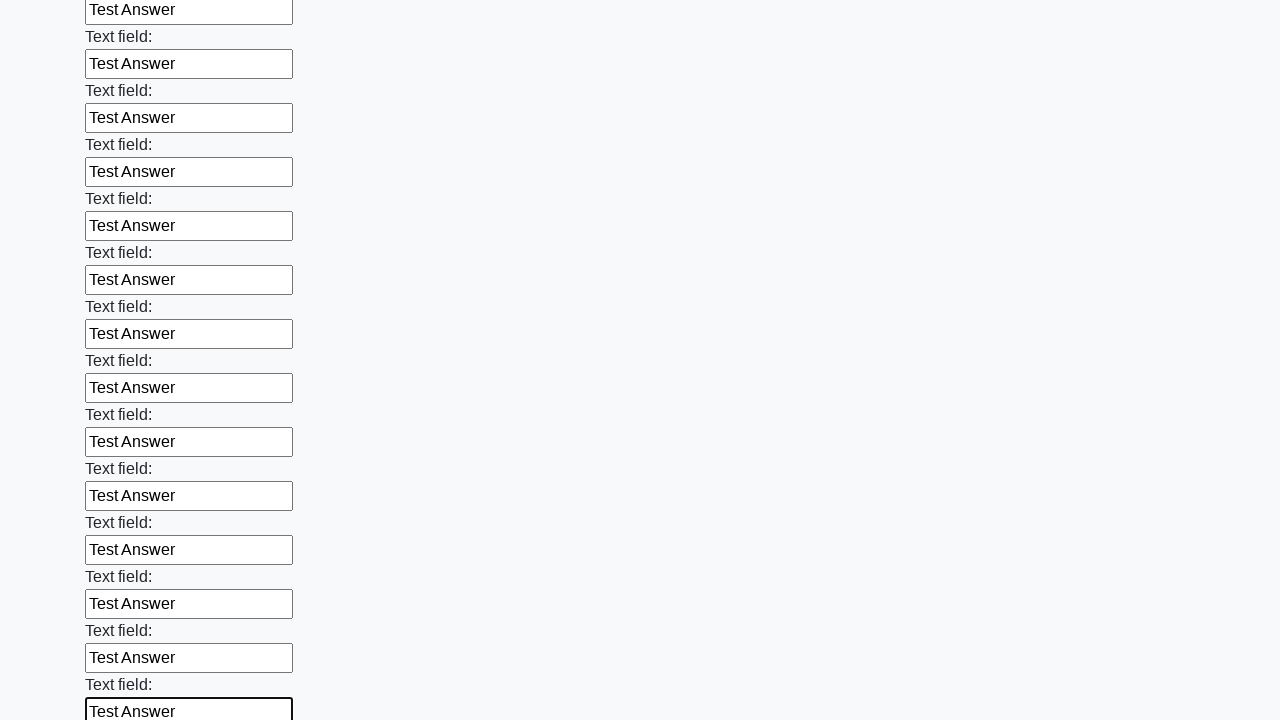

Filled input field with 'Test Answer' on input >> nth=75
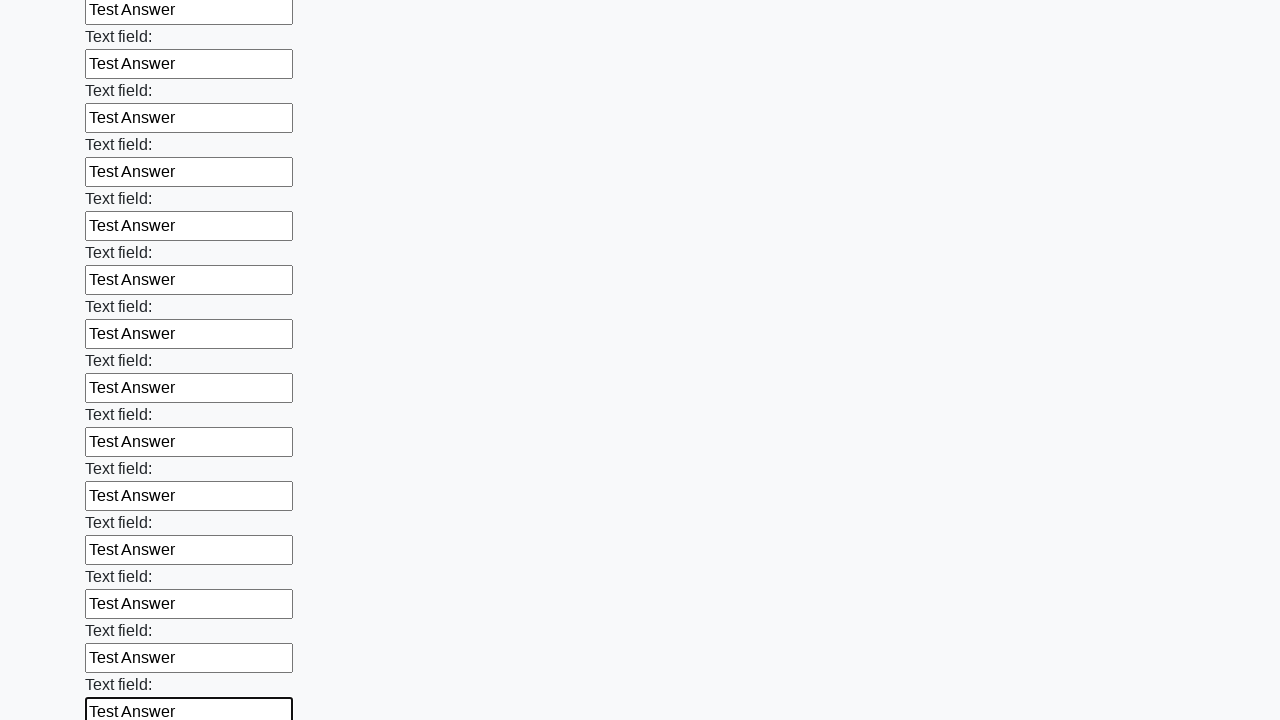

Filled input field with 'Test Answer' on input >> nth=76
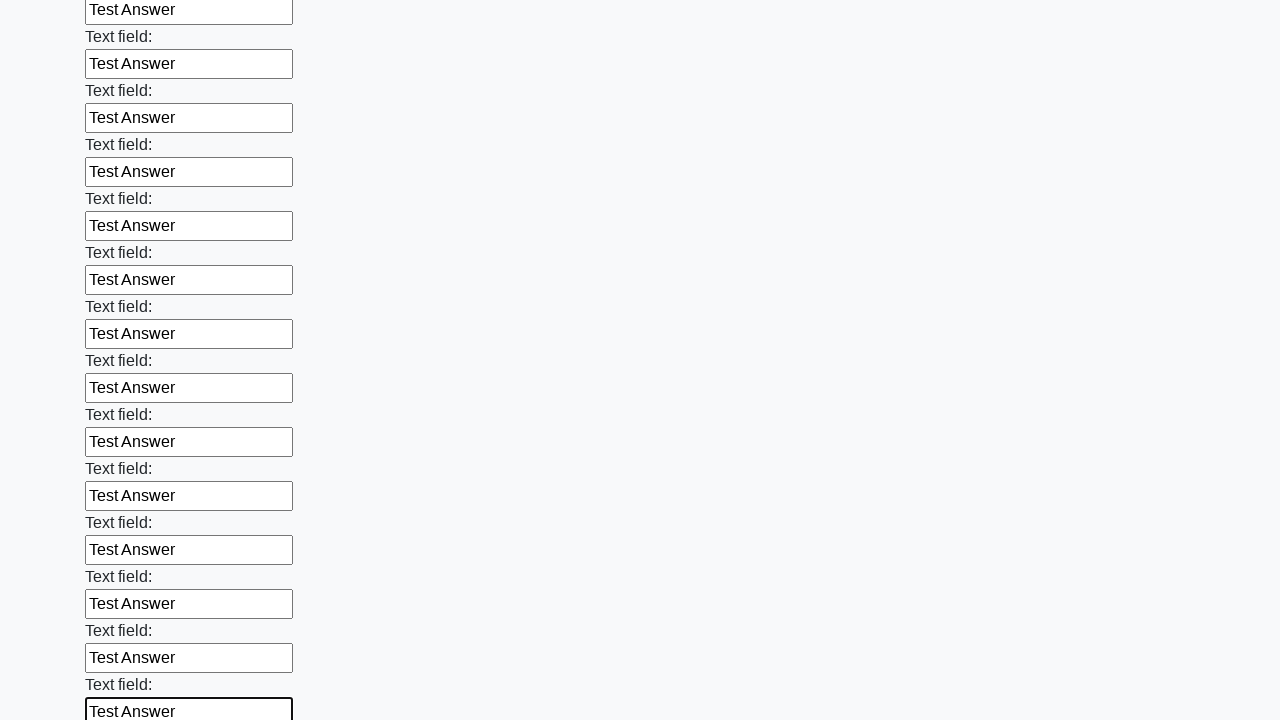

Filled input field with 'Test Answer' on input >> nth=77
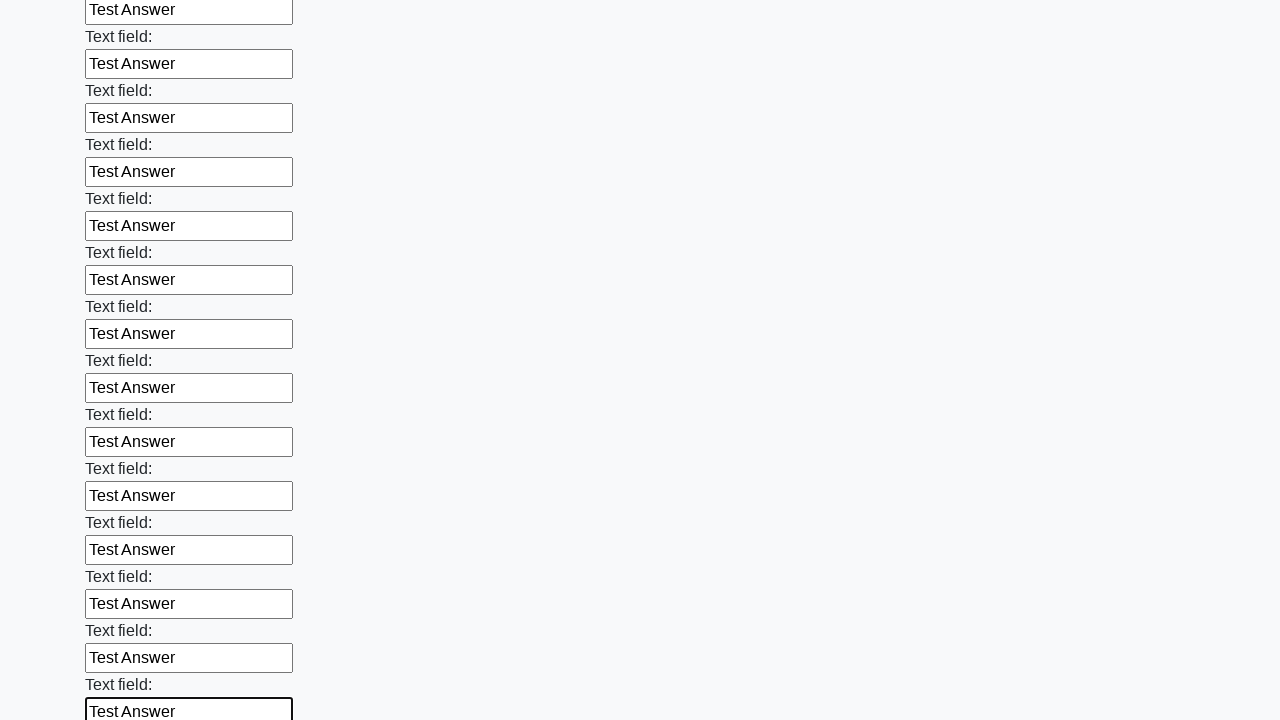

Filled input field with 'Test Answer' on input >> nth=78
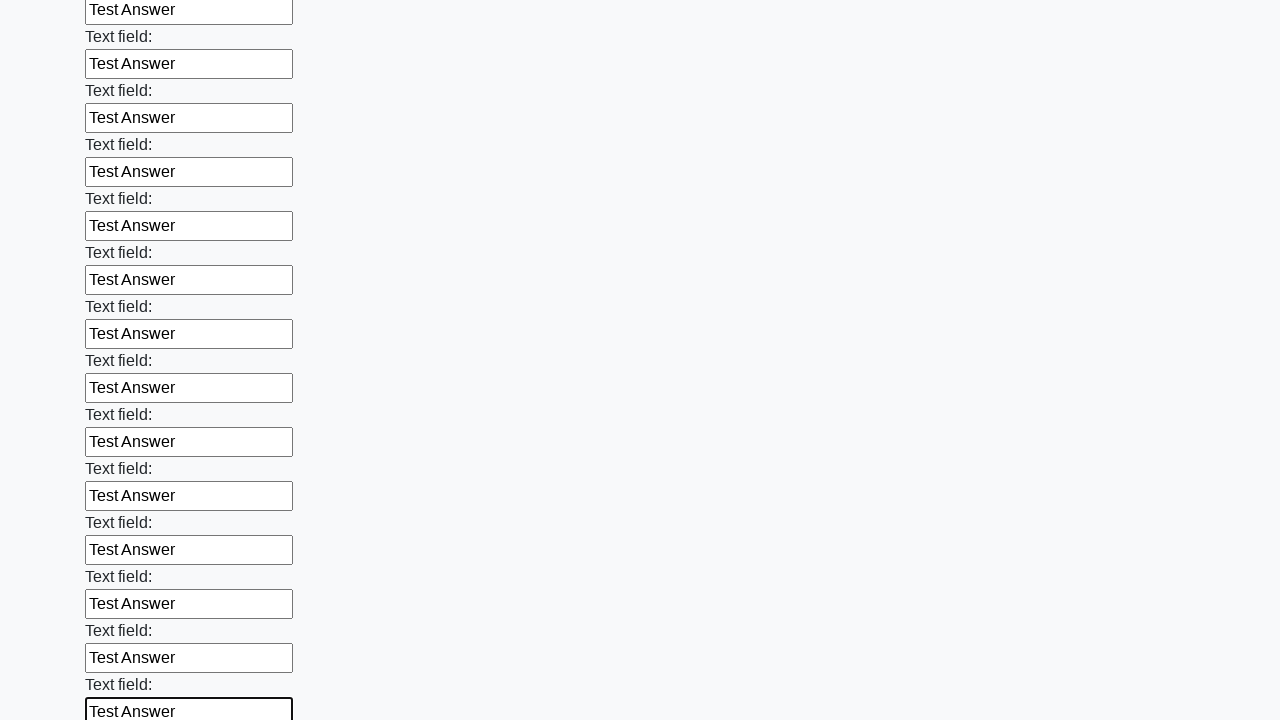

Filled input field with 'Test Answer' on input >> nth=79
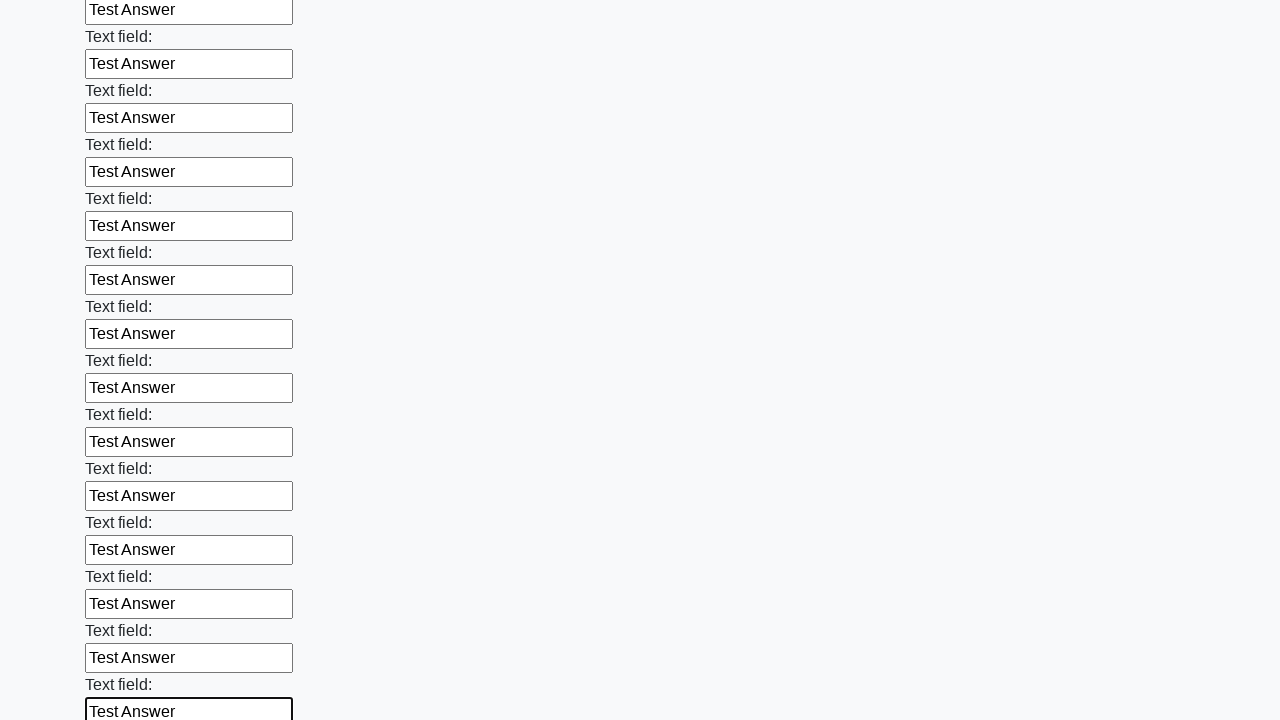

Filled input field with 'Test Answer' on input >> nth=80
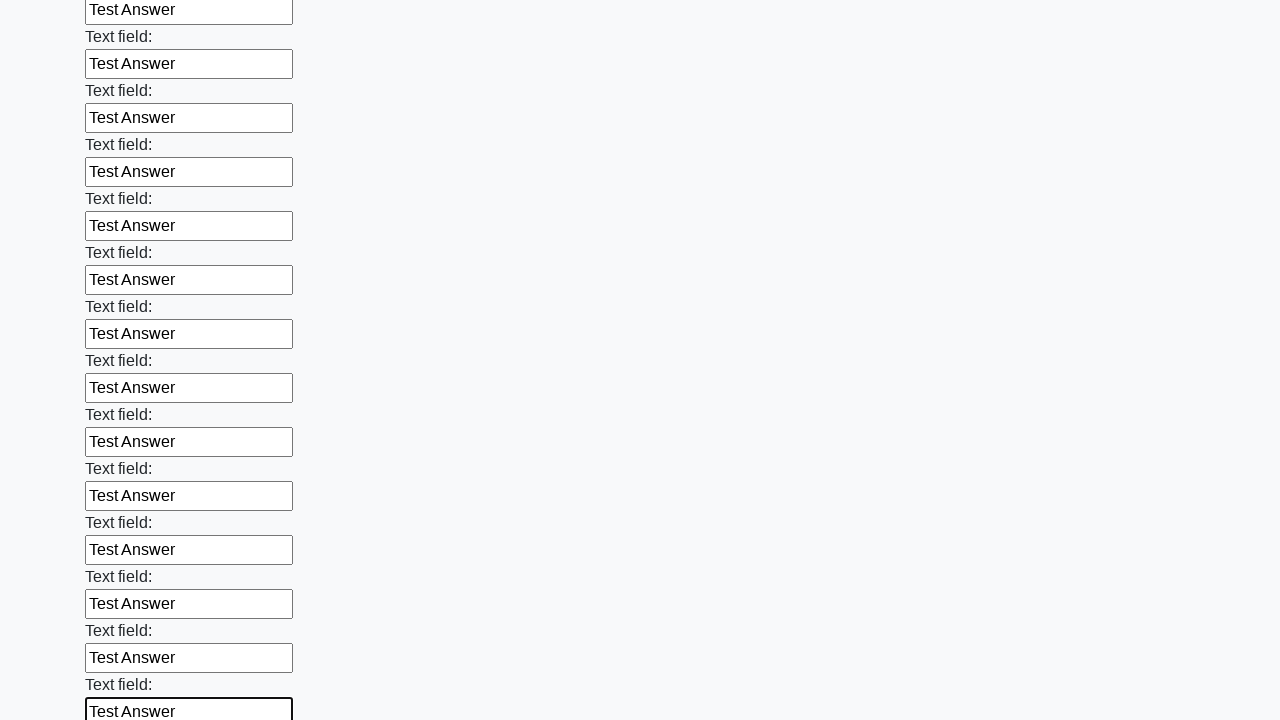

Filled input field with 'Test Answer' on input >> nth=81
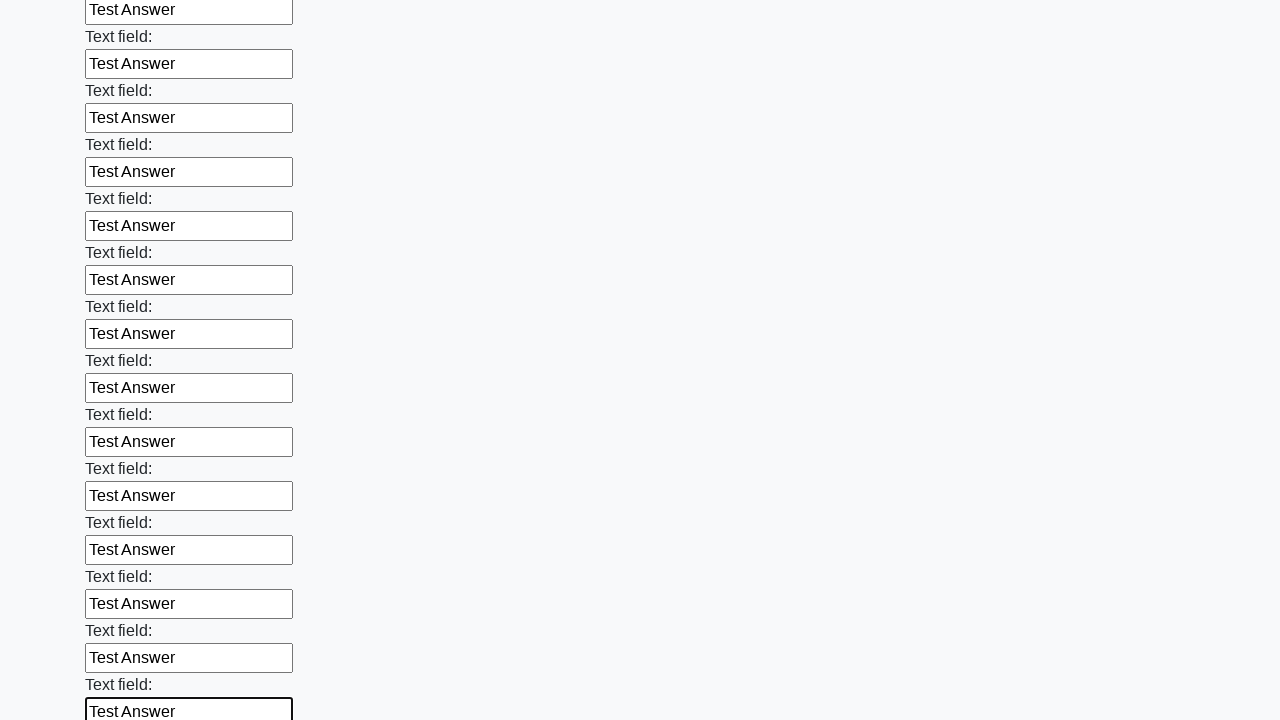

Filled input field with 'Test Answer' on input >> nth=82
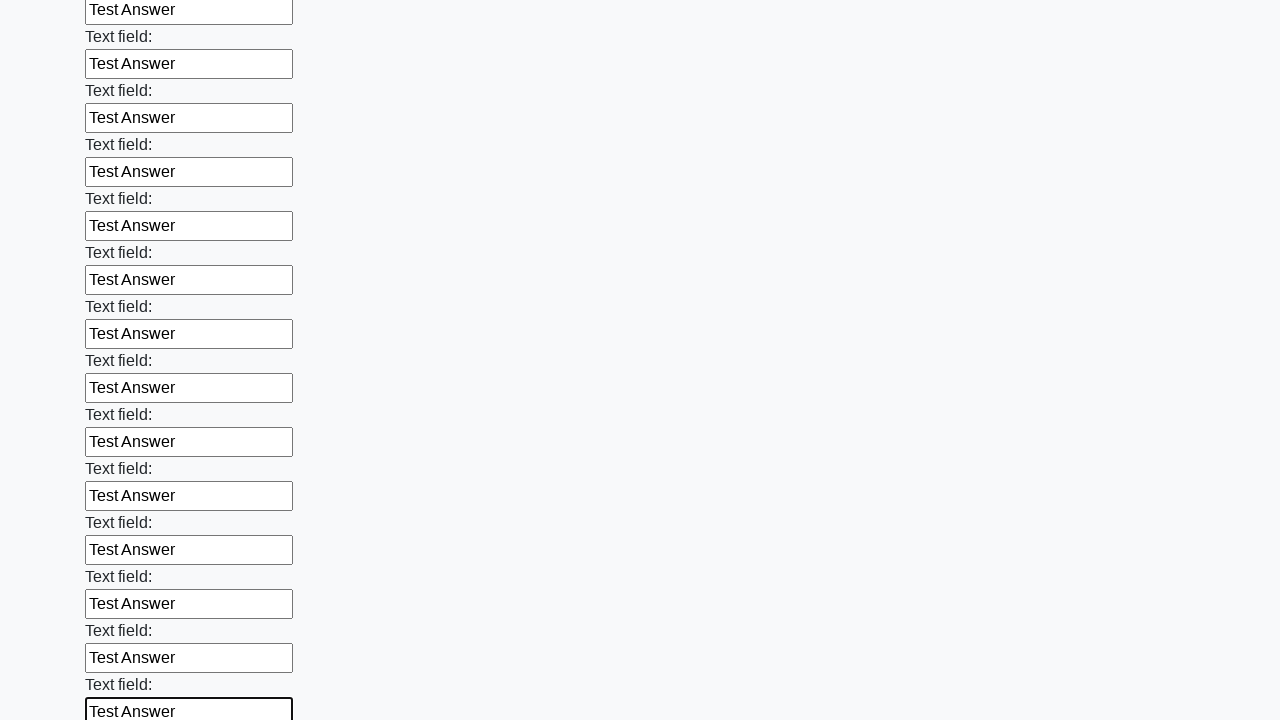

Filled input field with 'Test Answer' on input >> nth=83
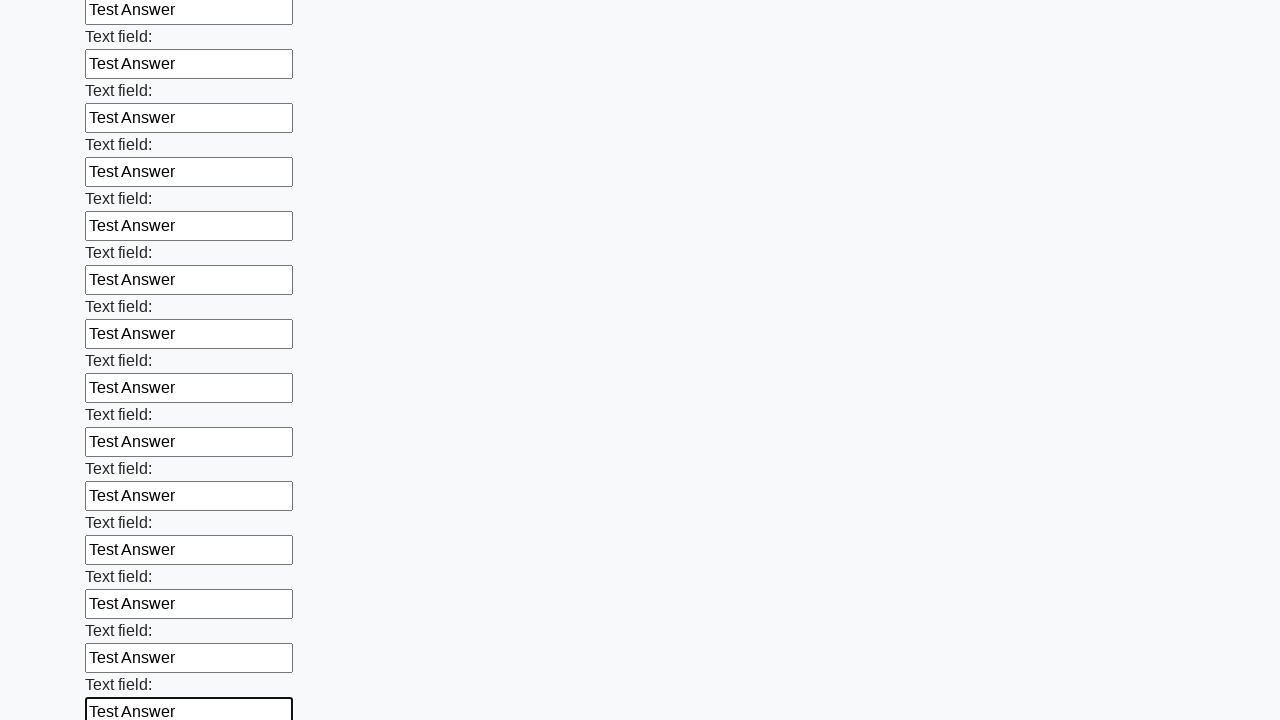

Filled input field with 'Test Answer' on input >> nth=84
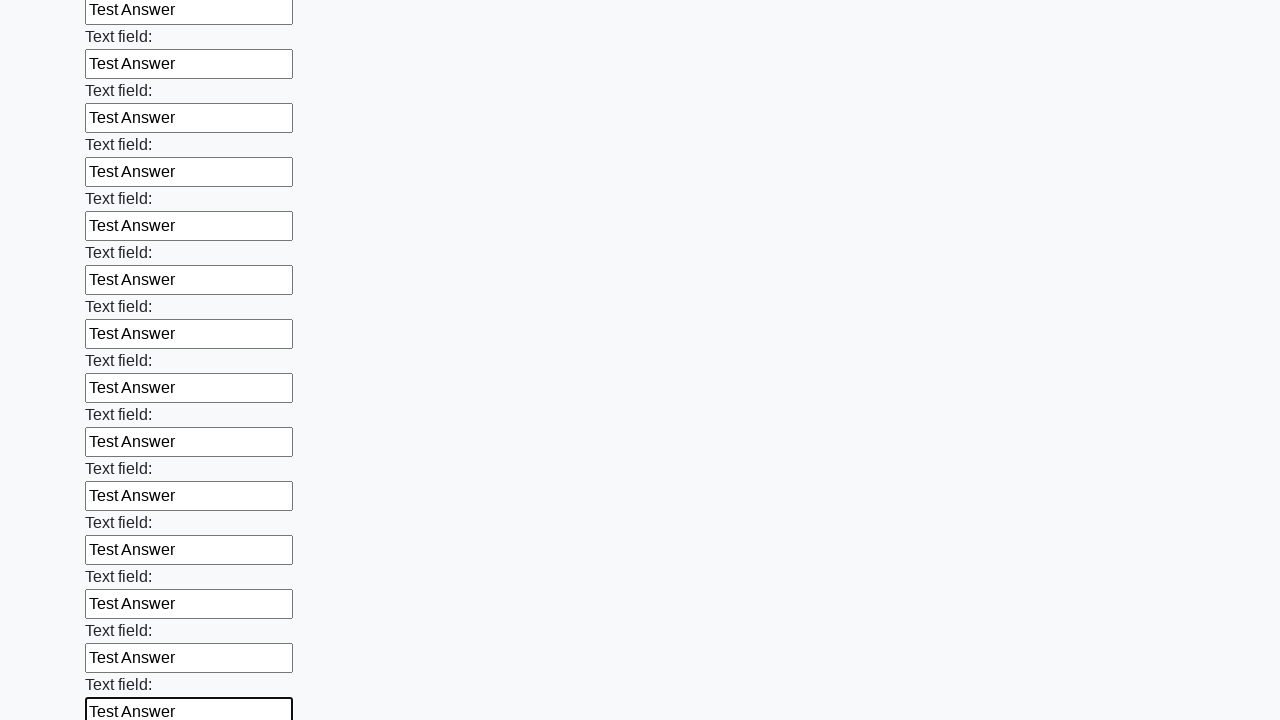

Filled input field with 'Test Answer' on input >> nth=85
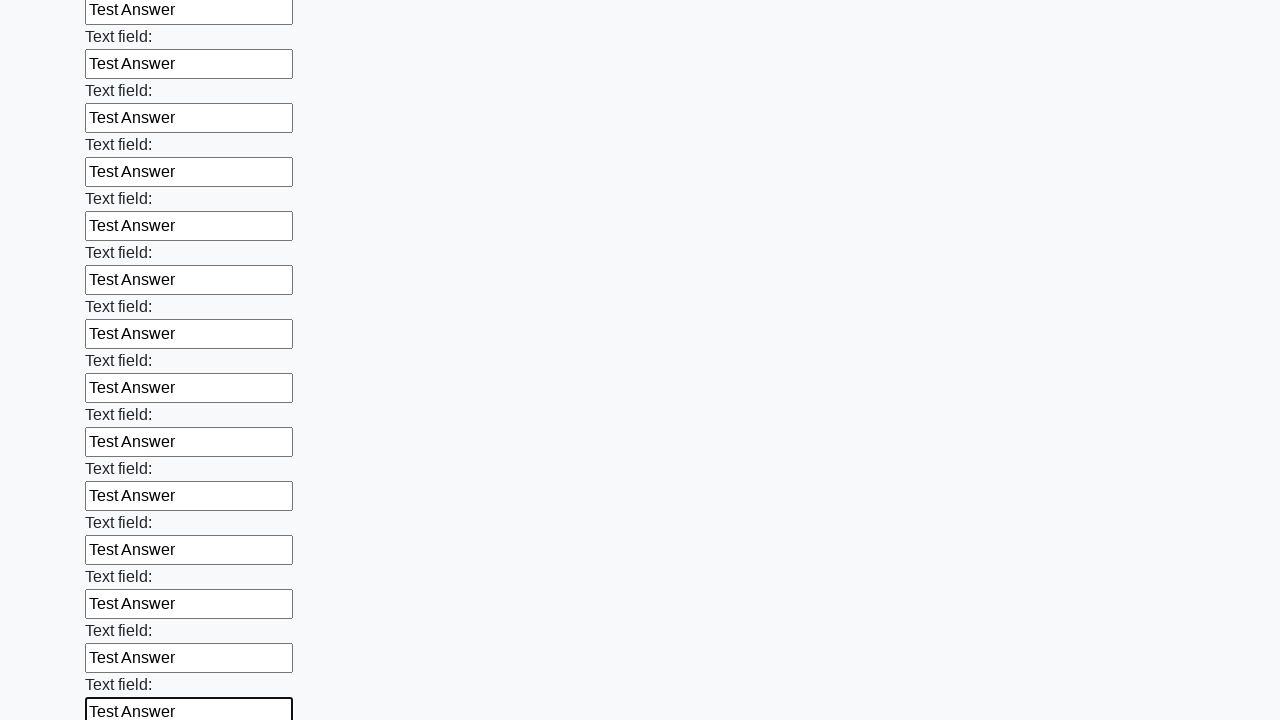

Filled input field with 'Test Answer' on input >> nth=86
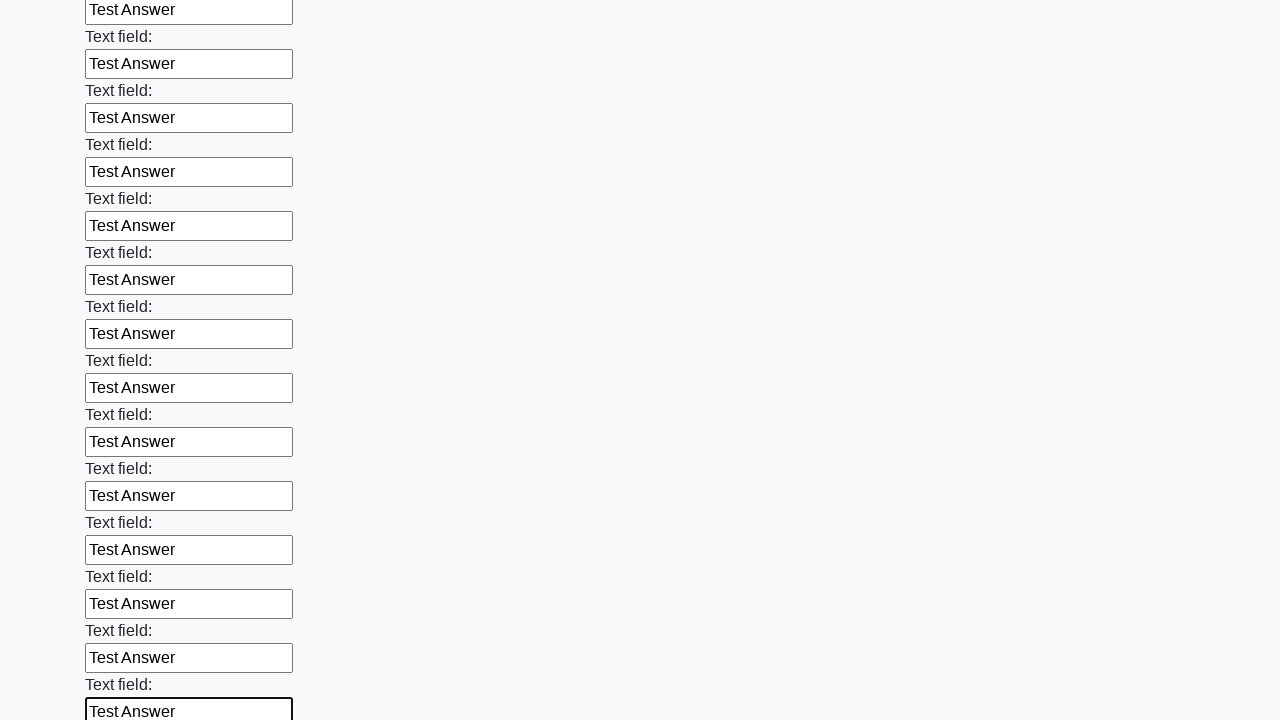

Filled input field with 'Test Answer' on input >> nth=87
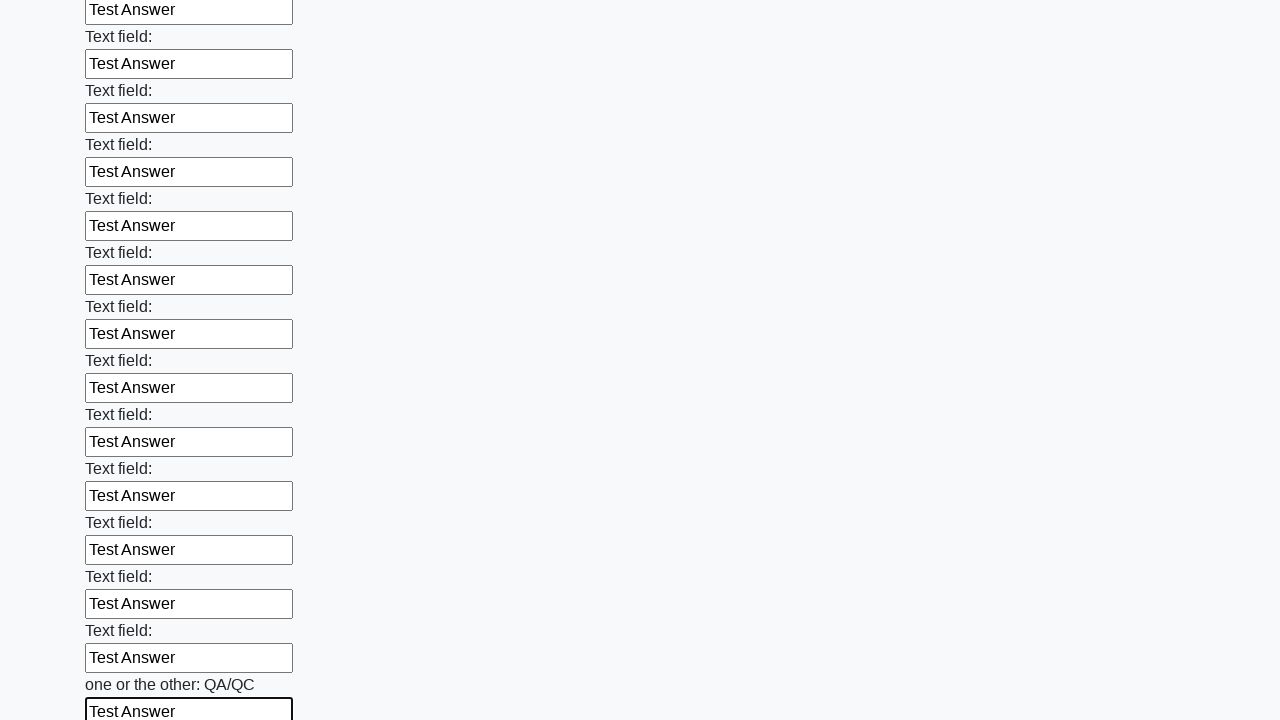

Filled input field with 'Test Answer' on input >> nth=88
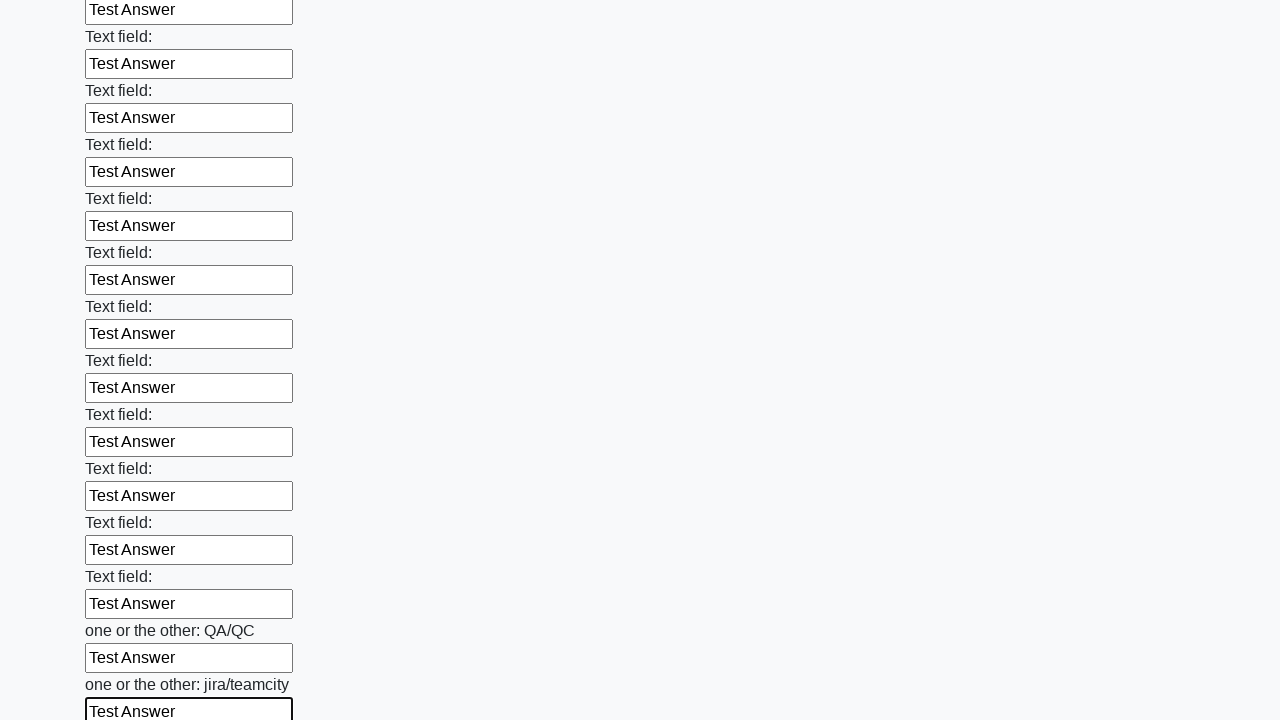

Filled input field with 'Test Answer' on input >> nth=89
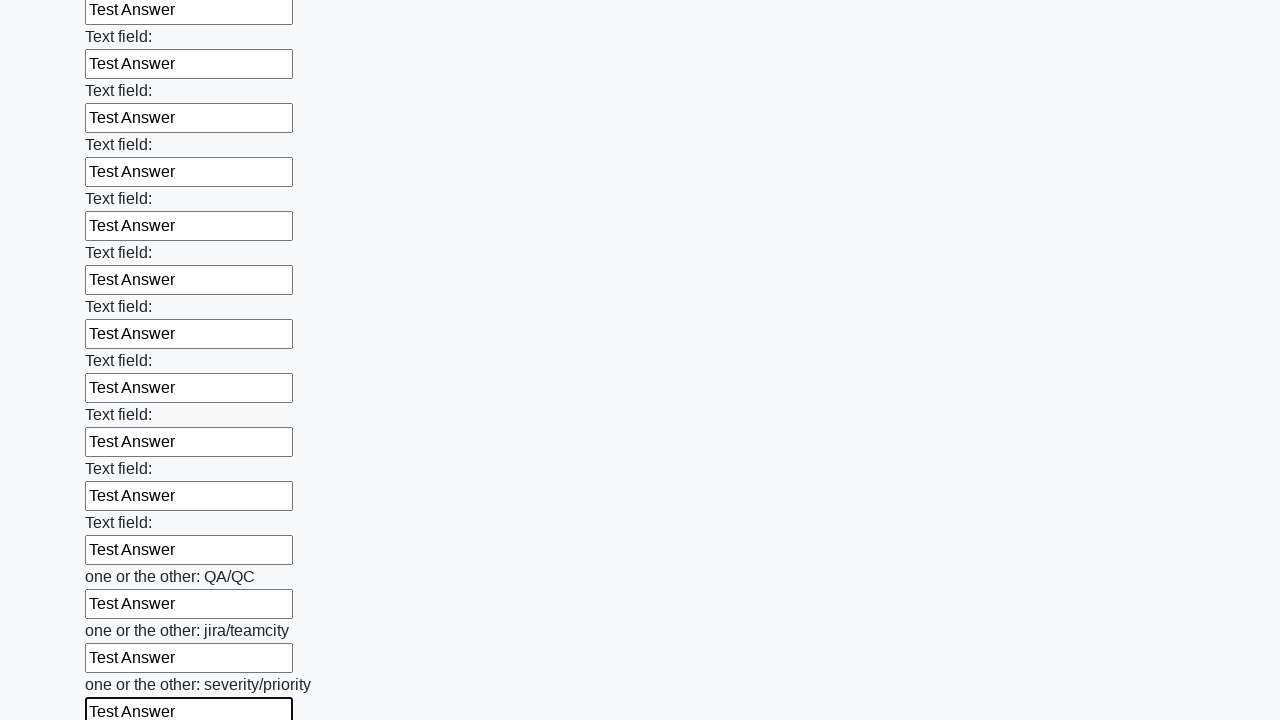

Filled input field with 'Test Answer' on input >> nth=90
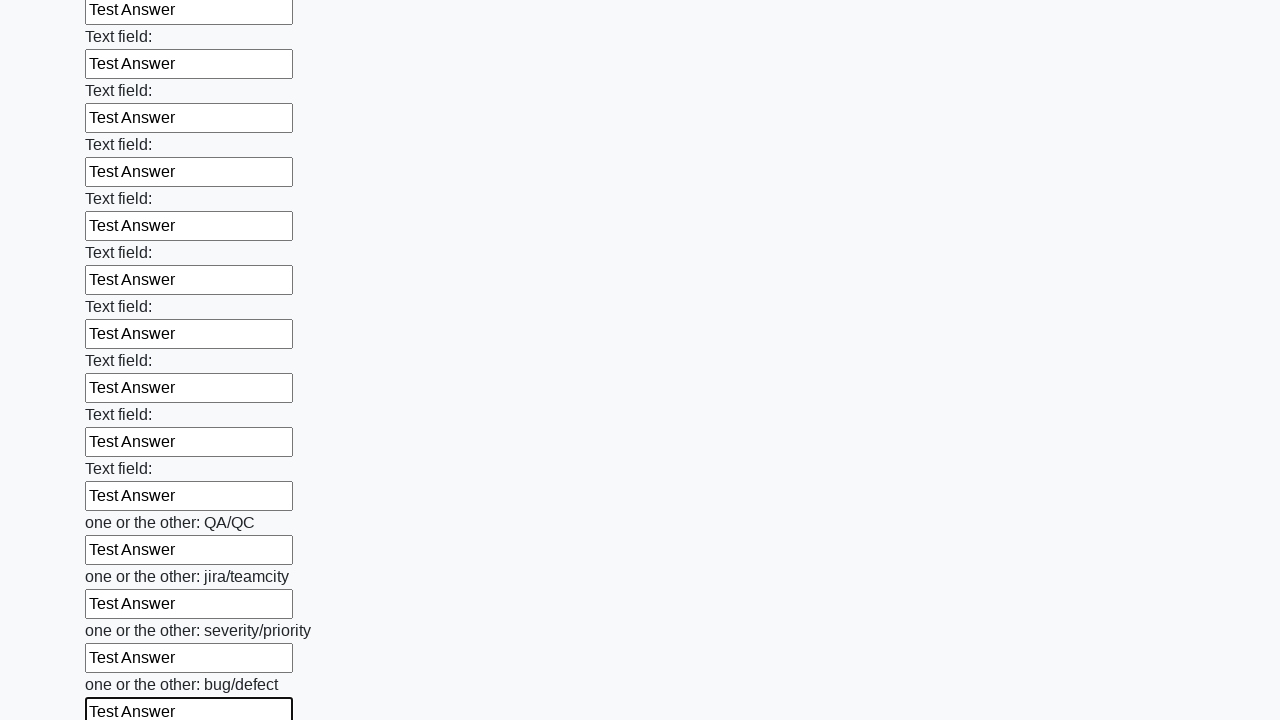

Filled input field with 'Test Answer' on input >> nth=91
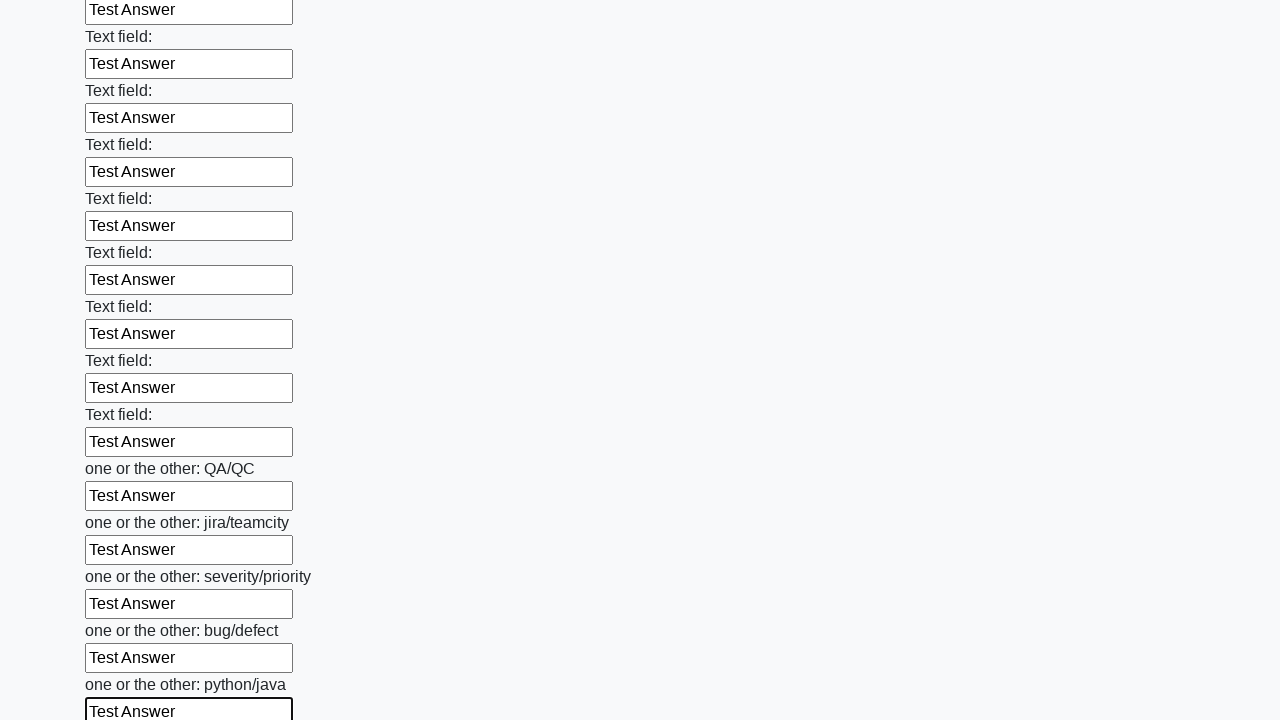

Filled input field with 'Test Answer' on input >> nth=92
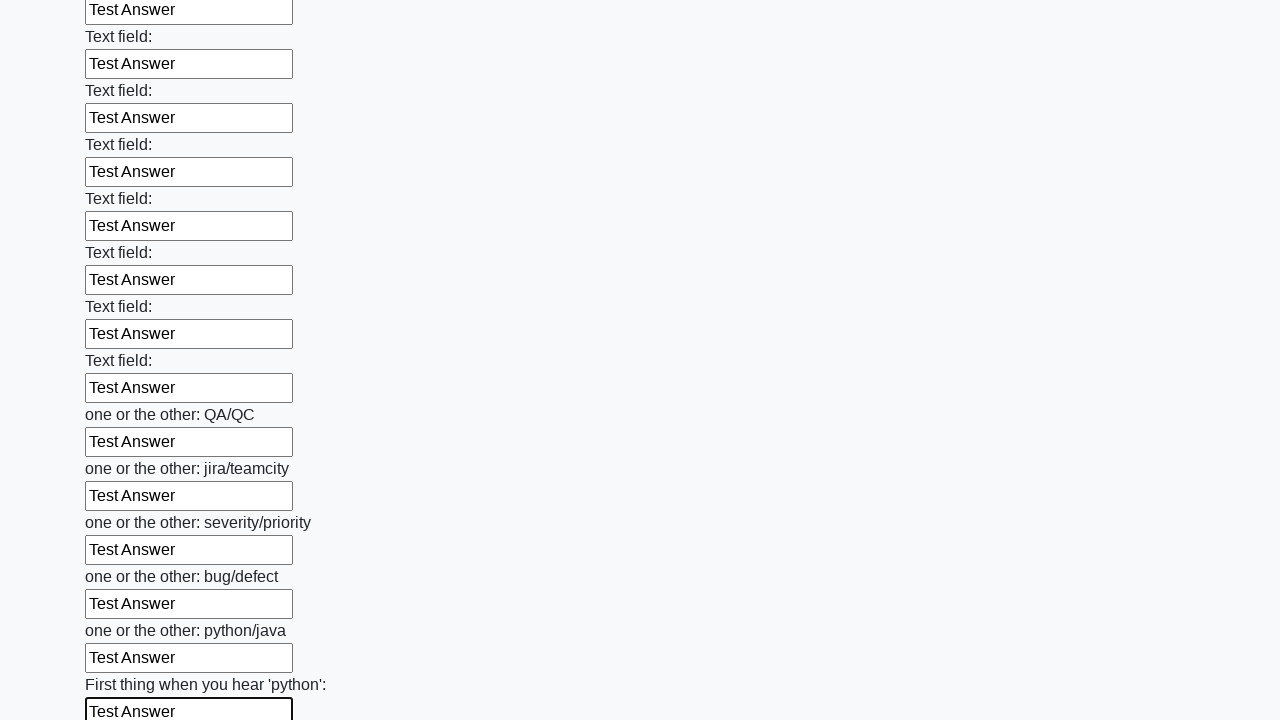

Filled input field with 'Test Answer' on input >> nth=93
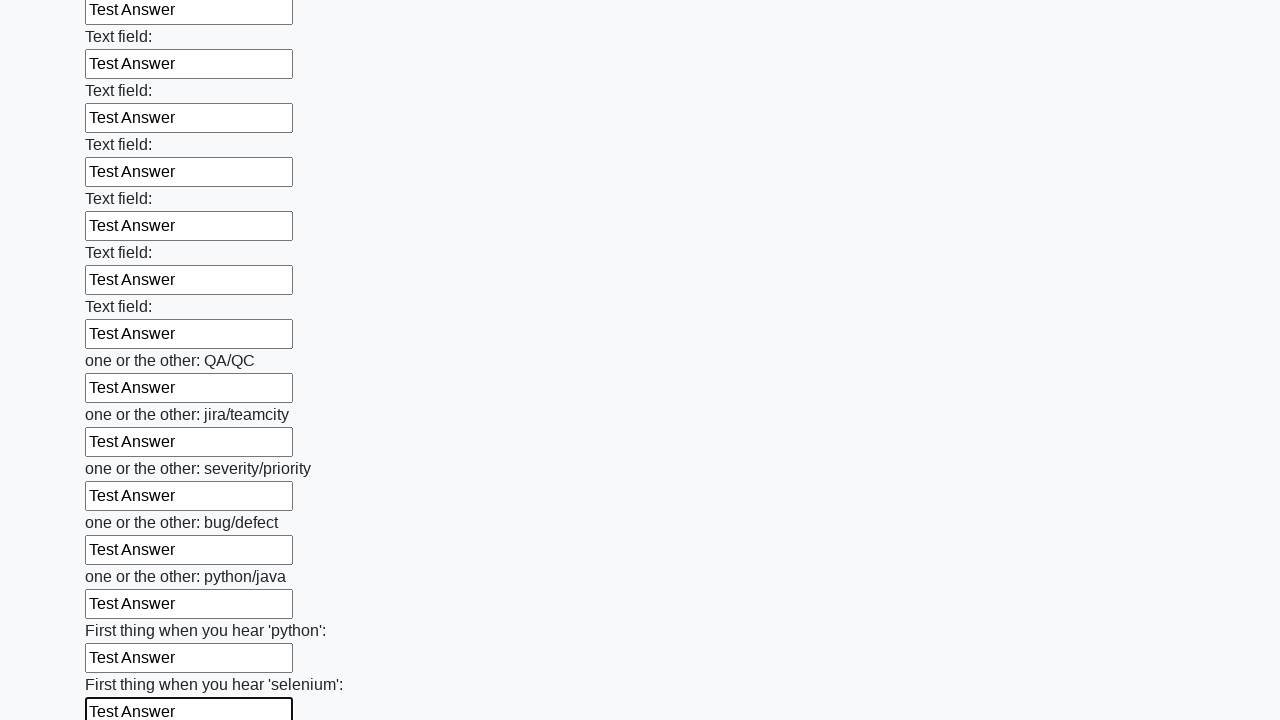

Filled input field with 'Test Answer' on input >> nth=94
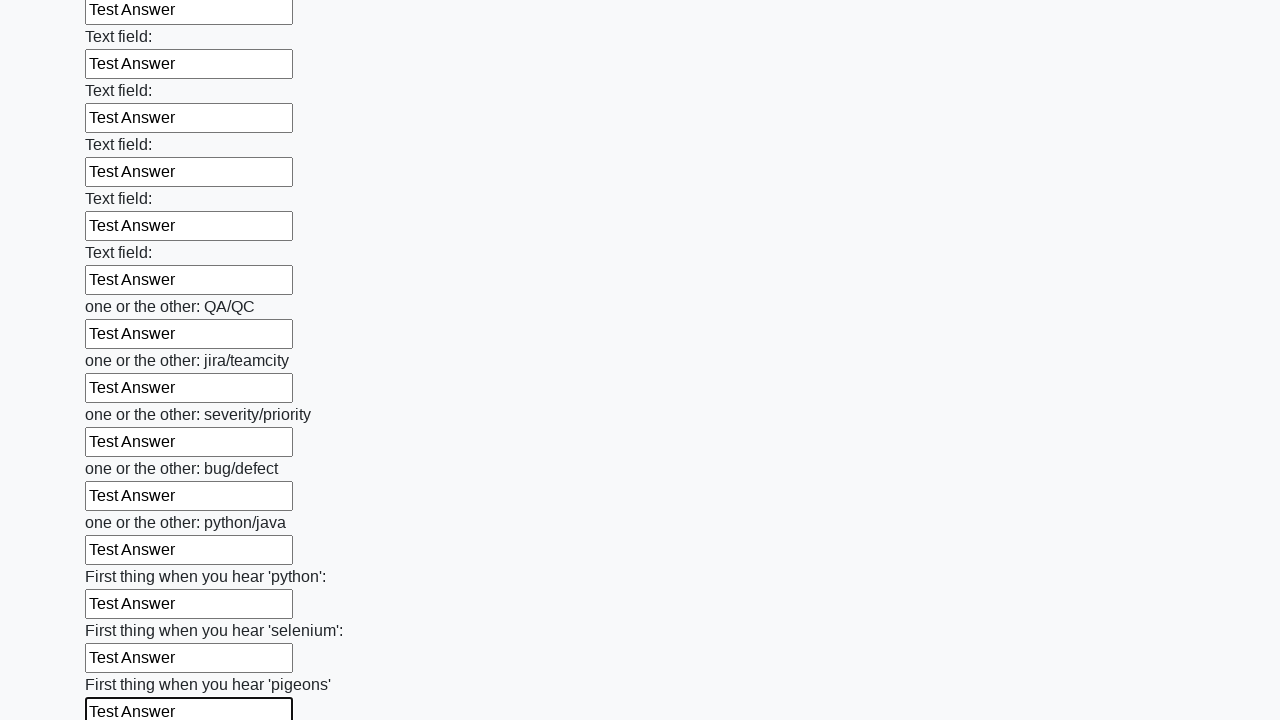

Filled input field with 'Test Answer' on input >> nth=95
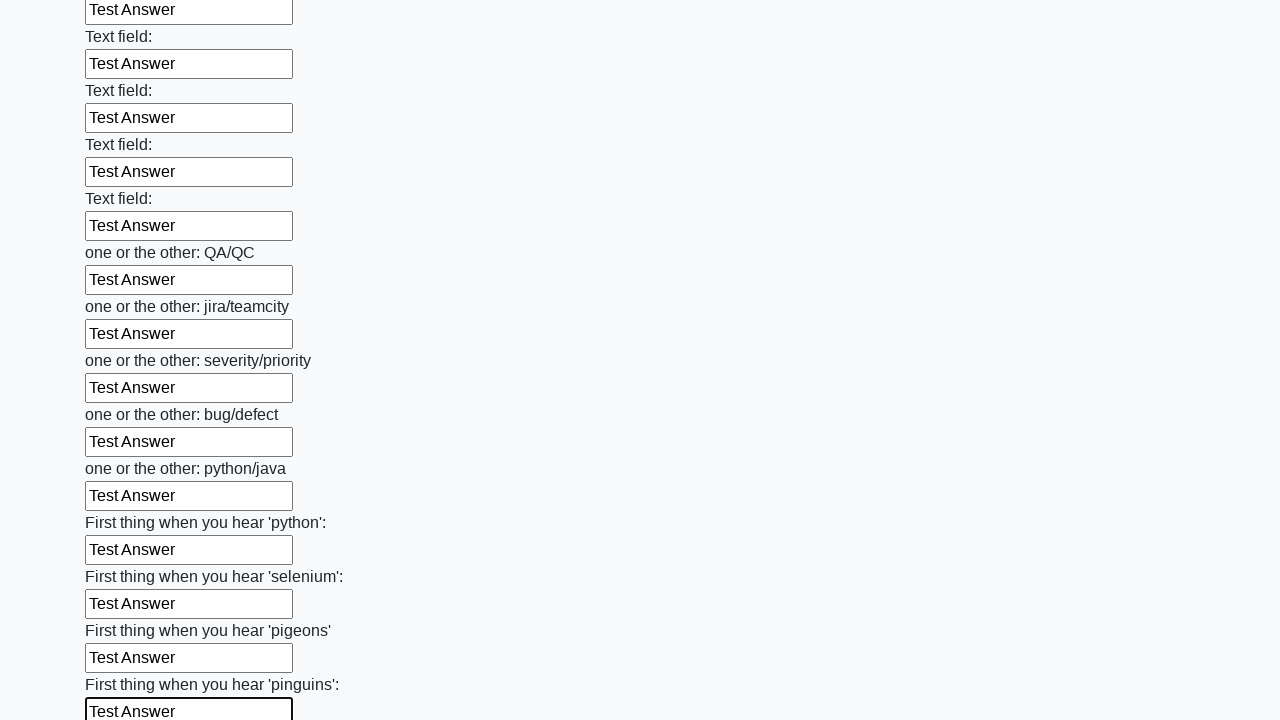

Filled input field with 'Test Answer' on input >> nth=96
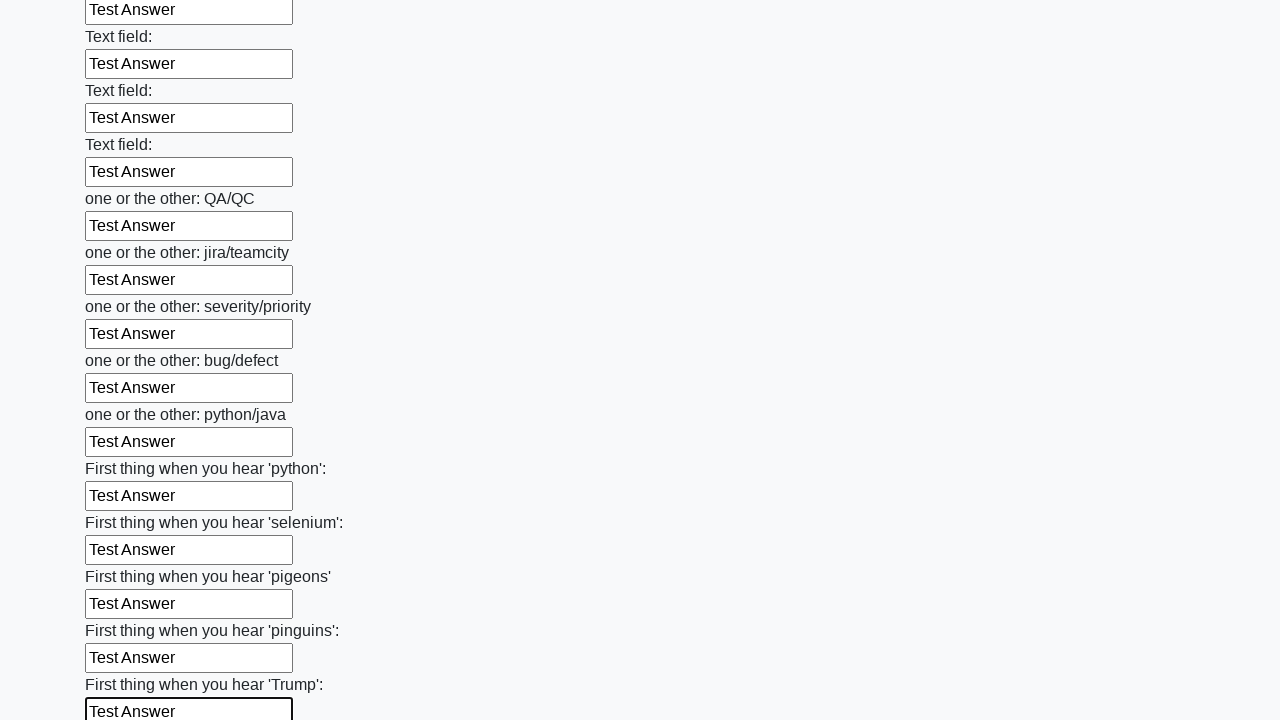

Filled input field with 'Test Answer' on input >> nth=97
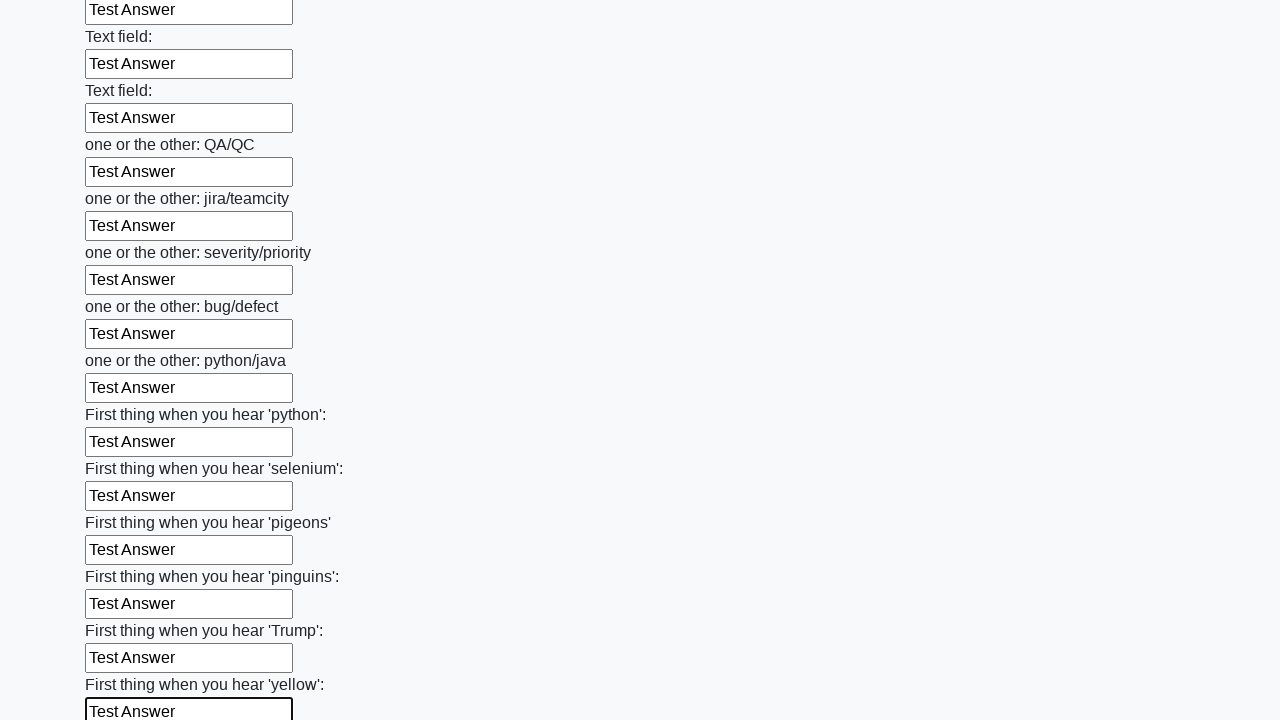

Filled input field with 'Test Answer' on input >> nth=98
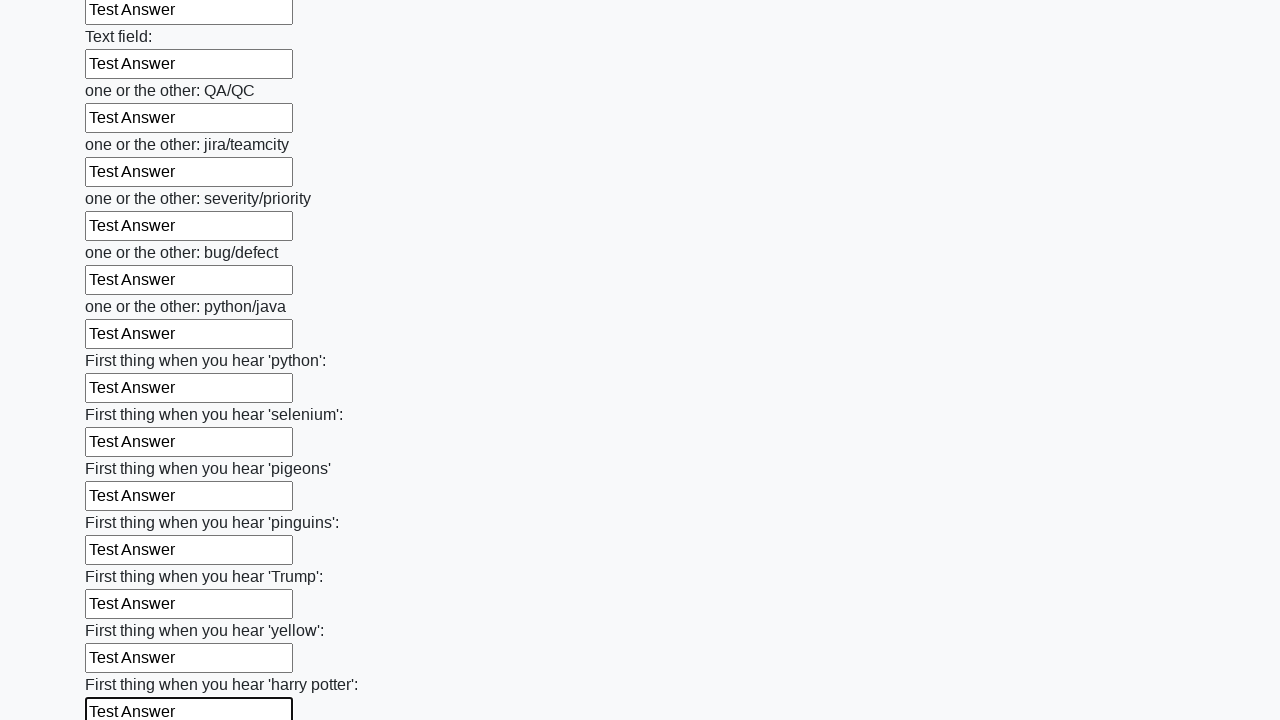

Filled input field with 'Test Answer' on input >> nth=99
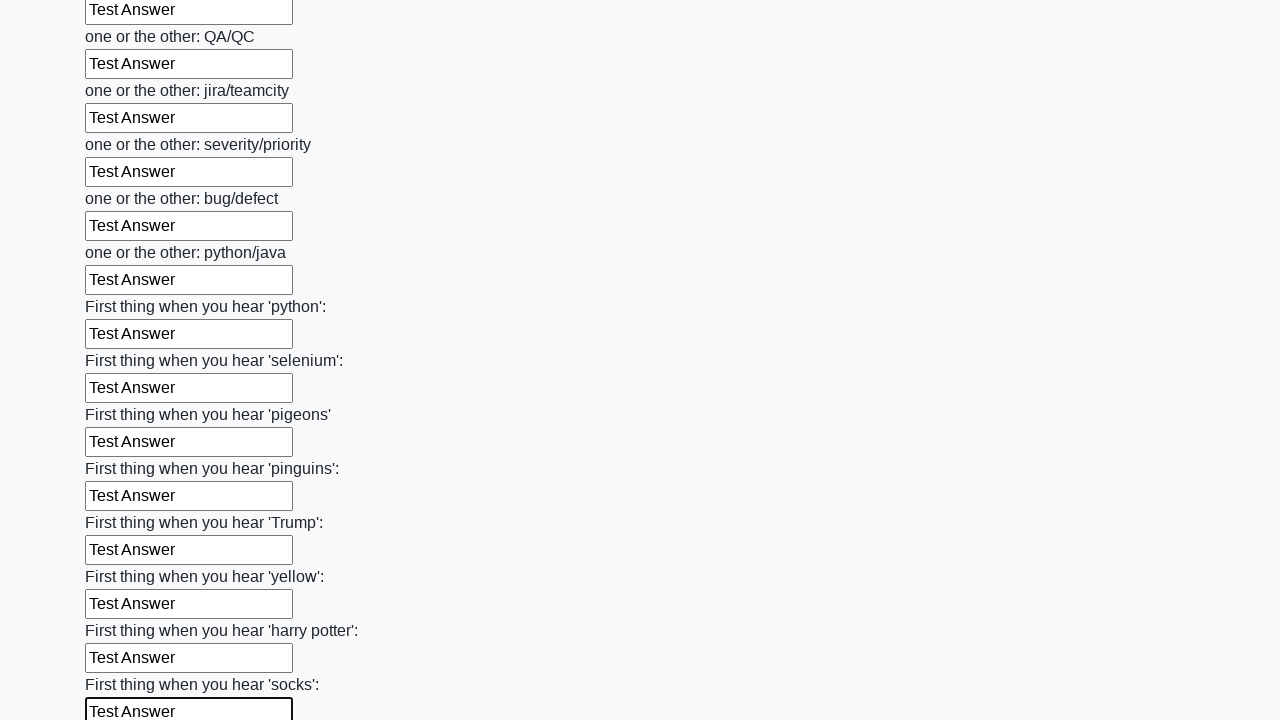

Clicked submit button to submit the form at (123, 611) on button.btn
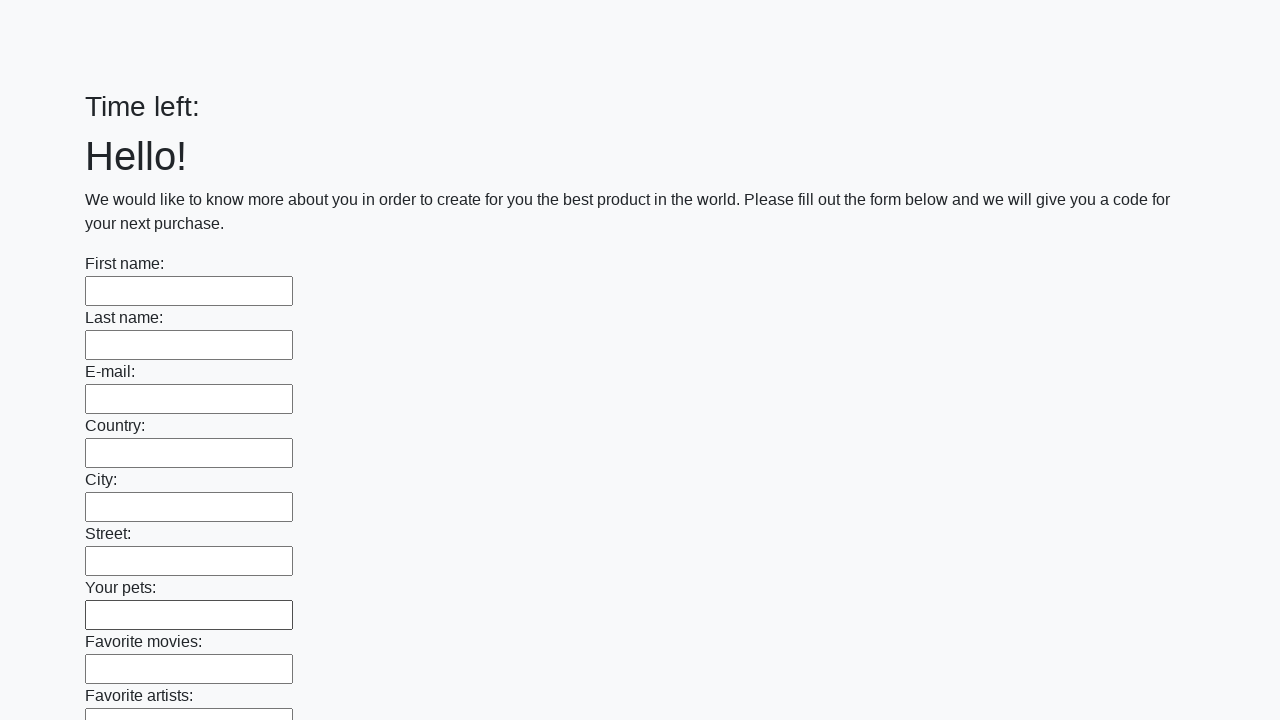

Waited 2 seconds for form submission to process
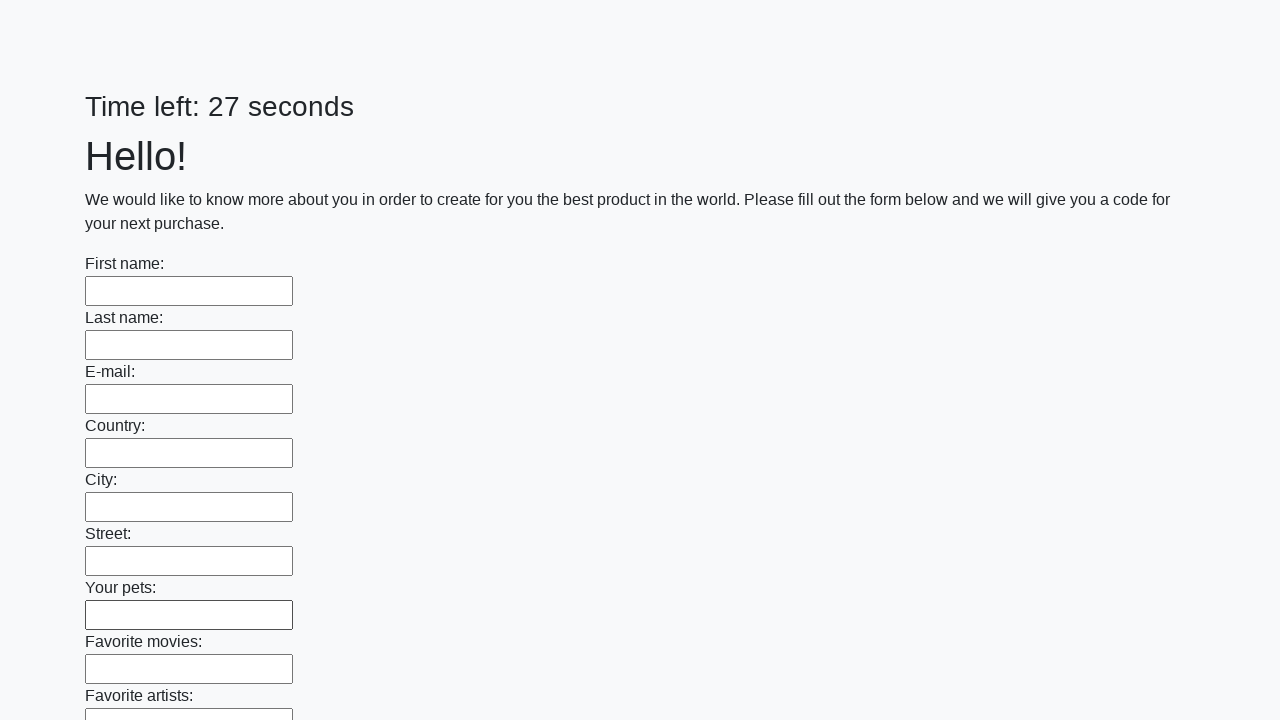

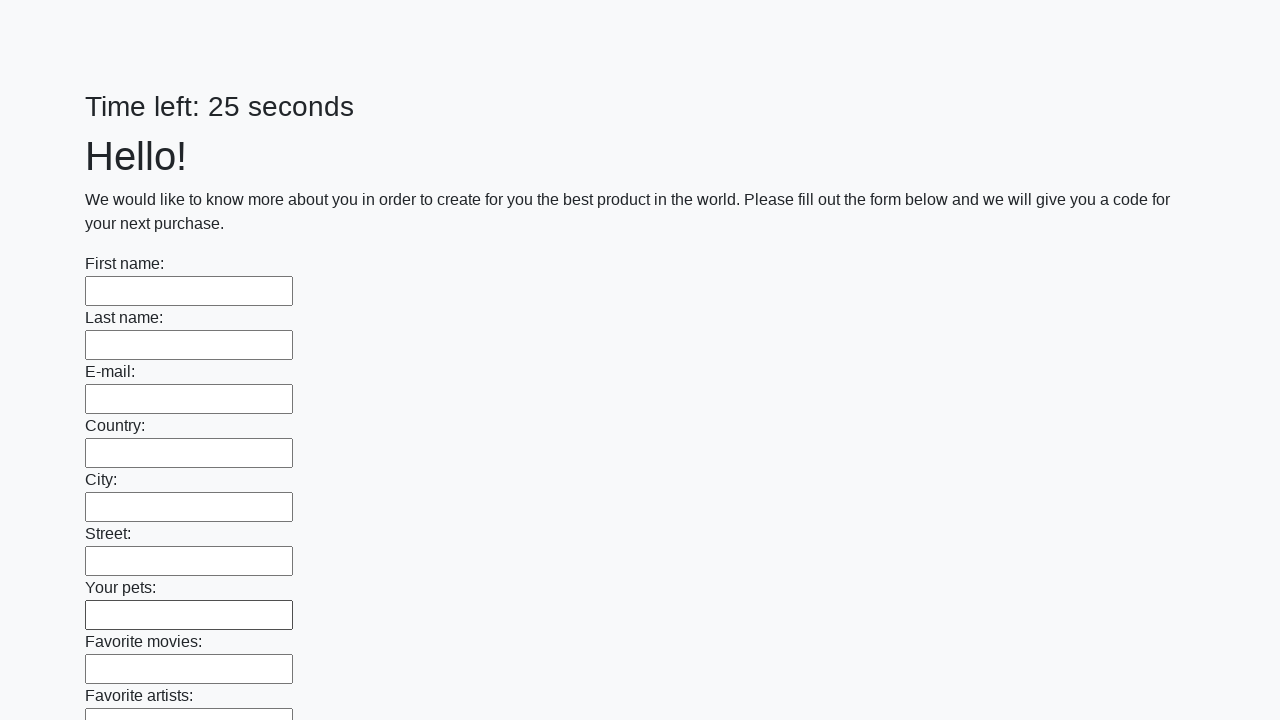